Scrolls down and up on an infinite scroll page using JavaScript window.scrollBy

Starting URL: http://practice.cybertekschool.com/infinite_scroll

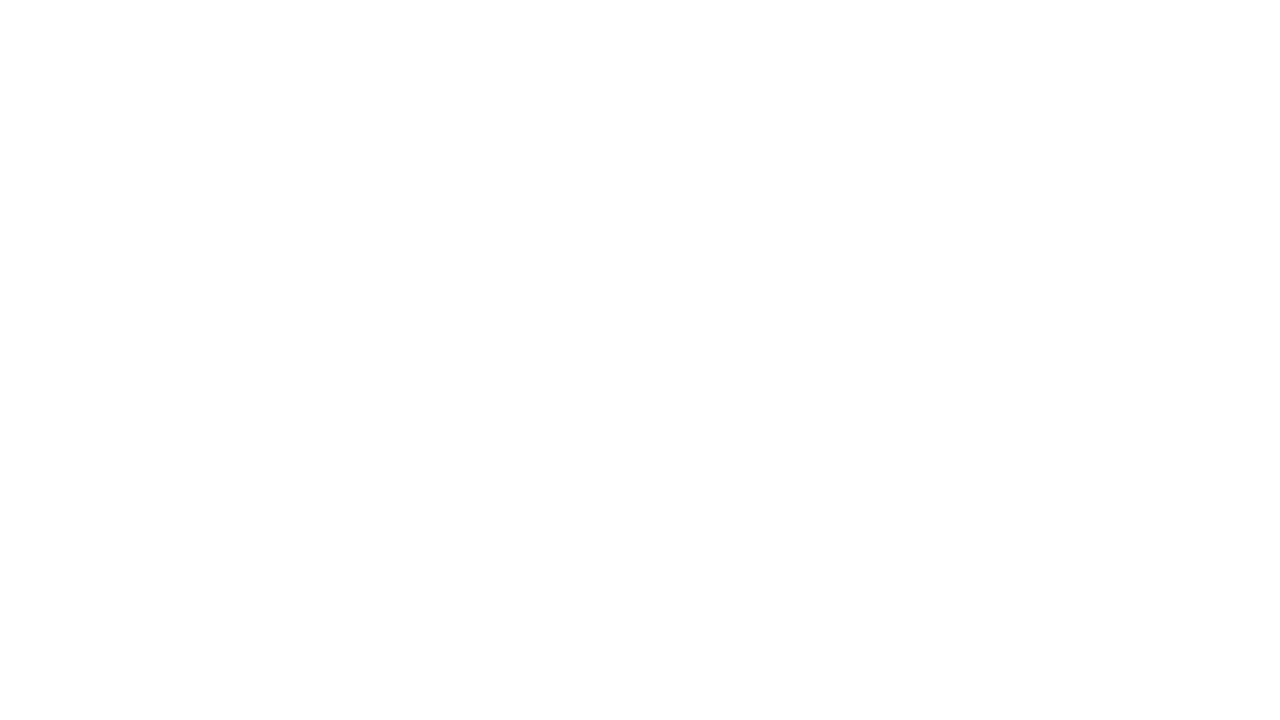

Set viewport size to 1920x1080
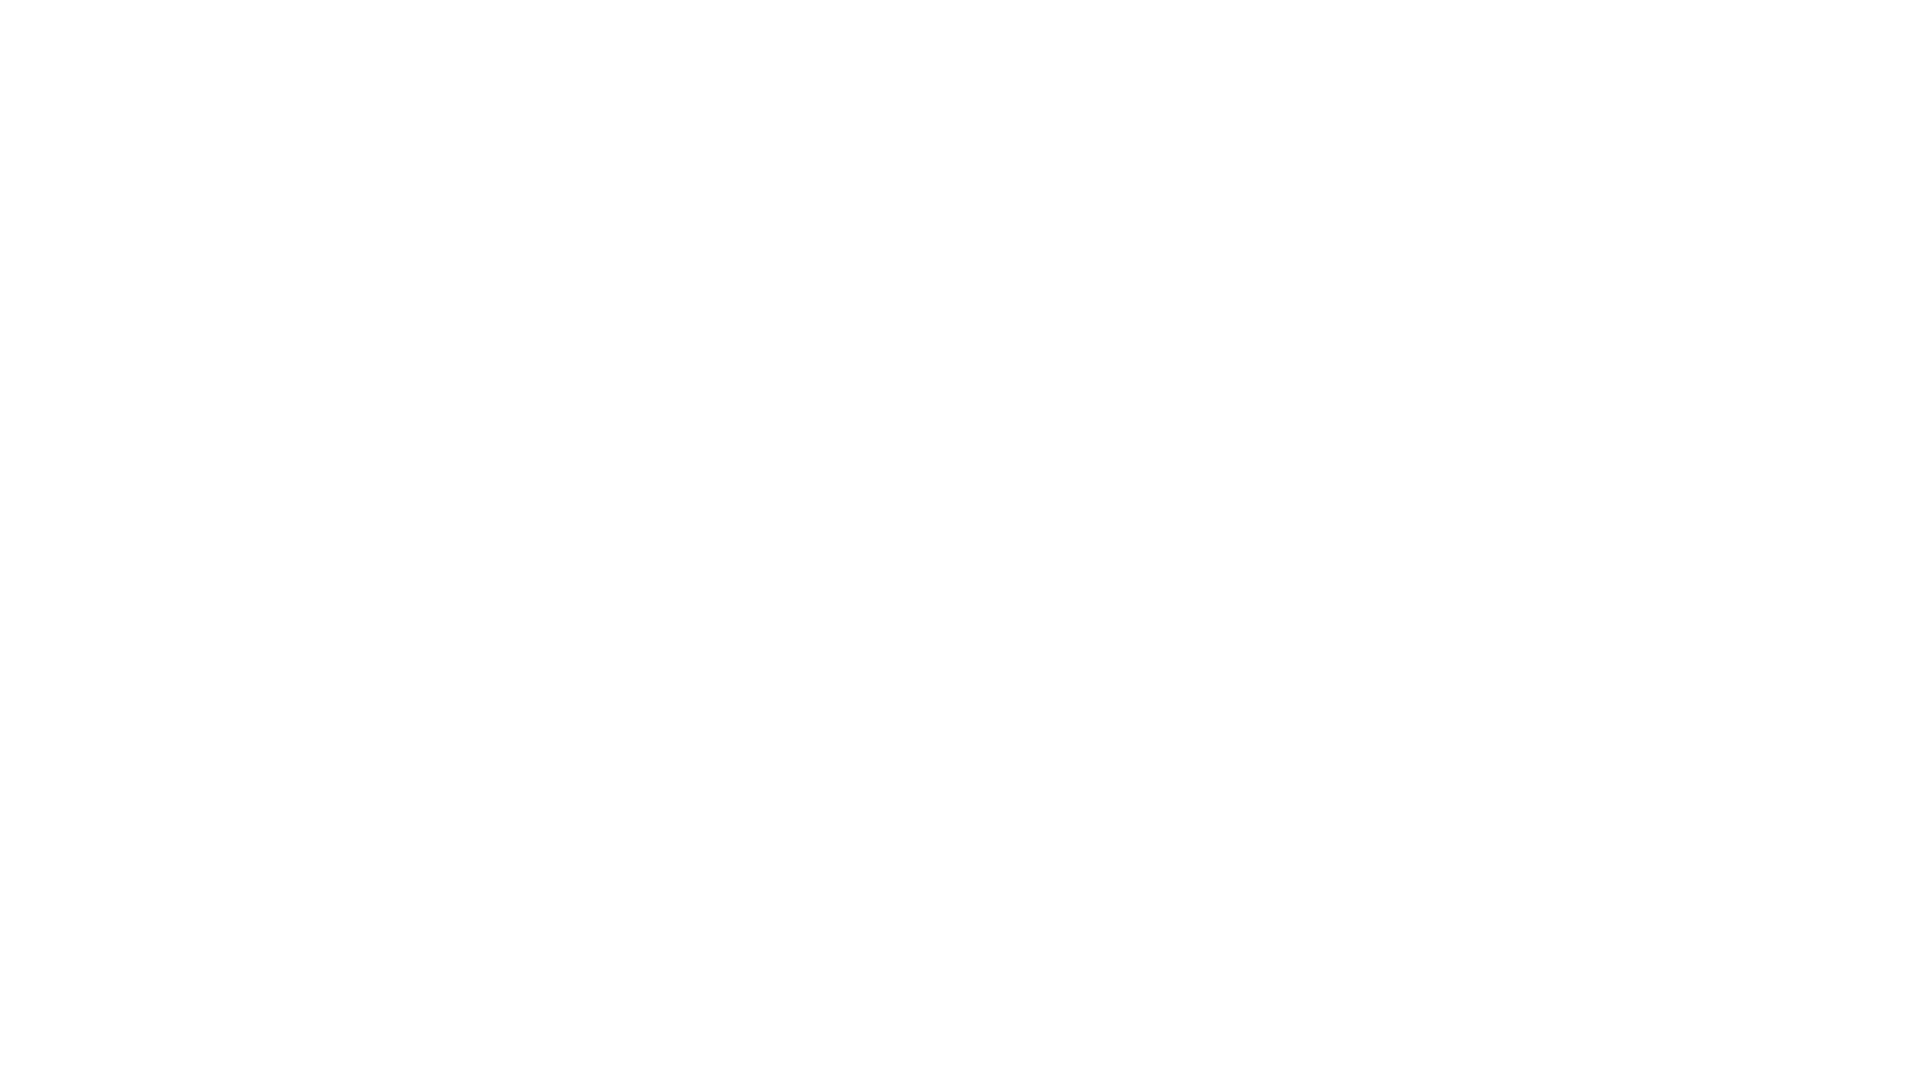

Waited 1000ms before scrolling down
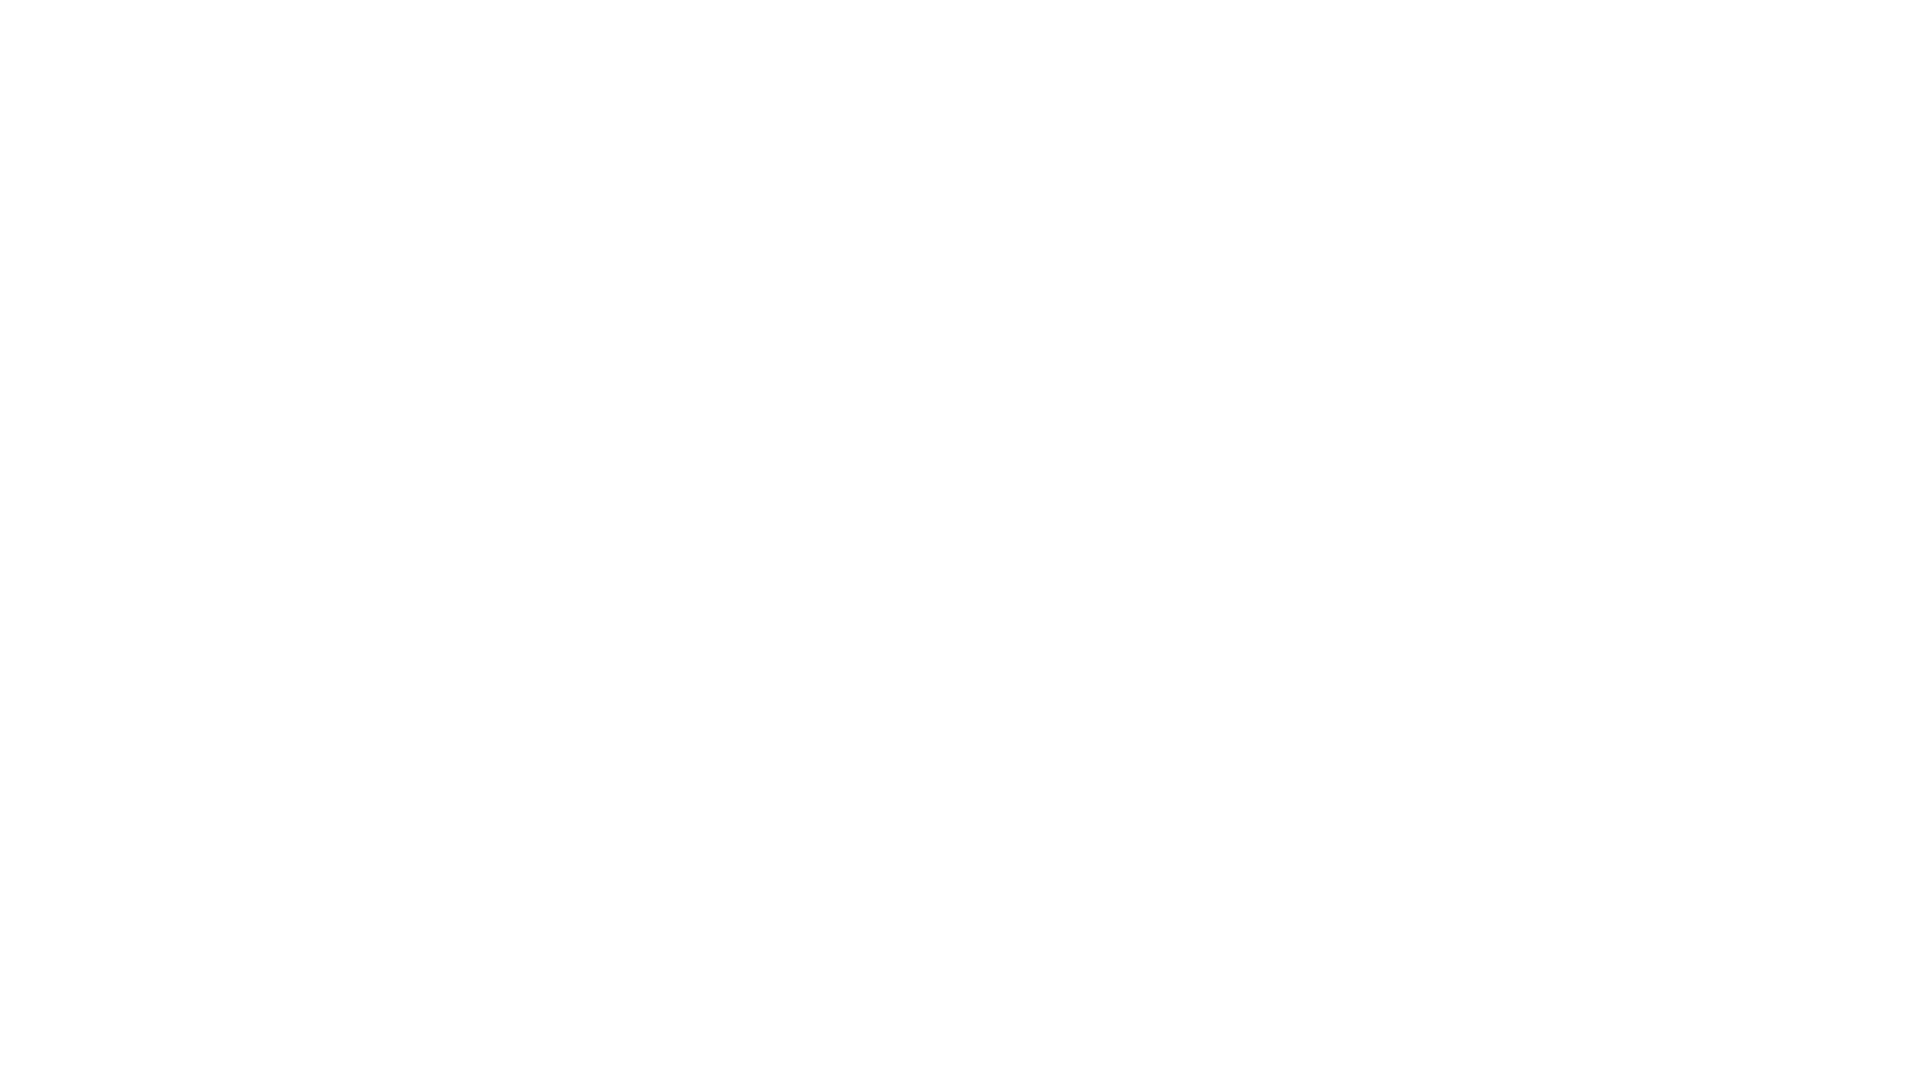

Scrolled down 250 pixels (iteration 1/10)
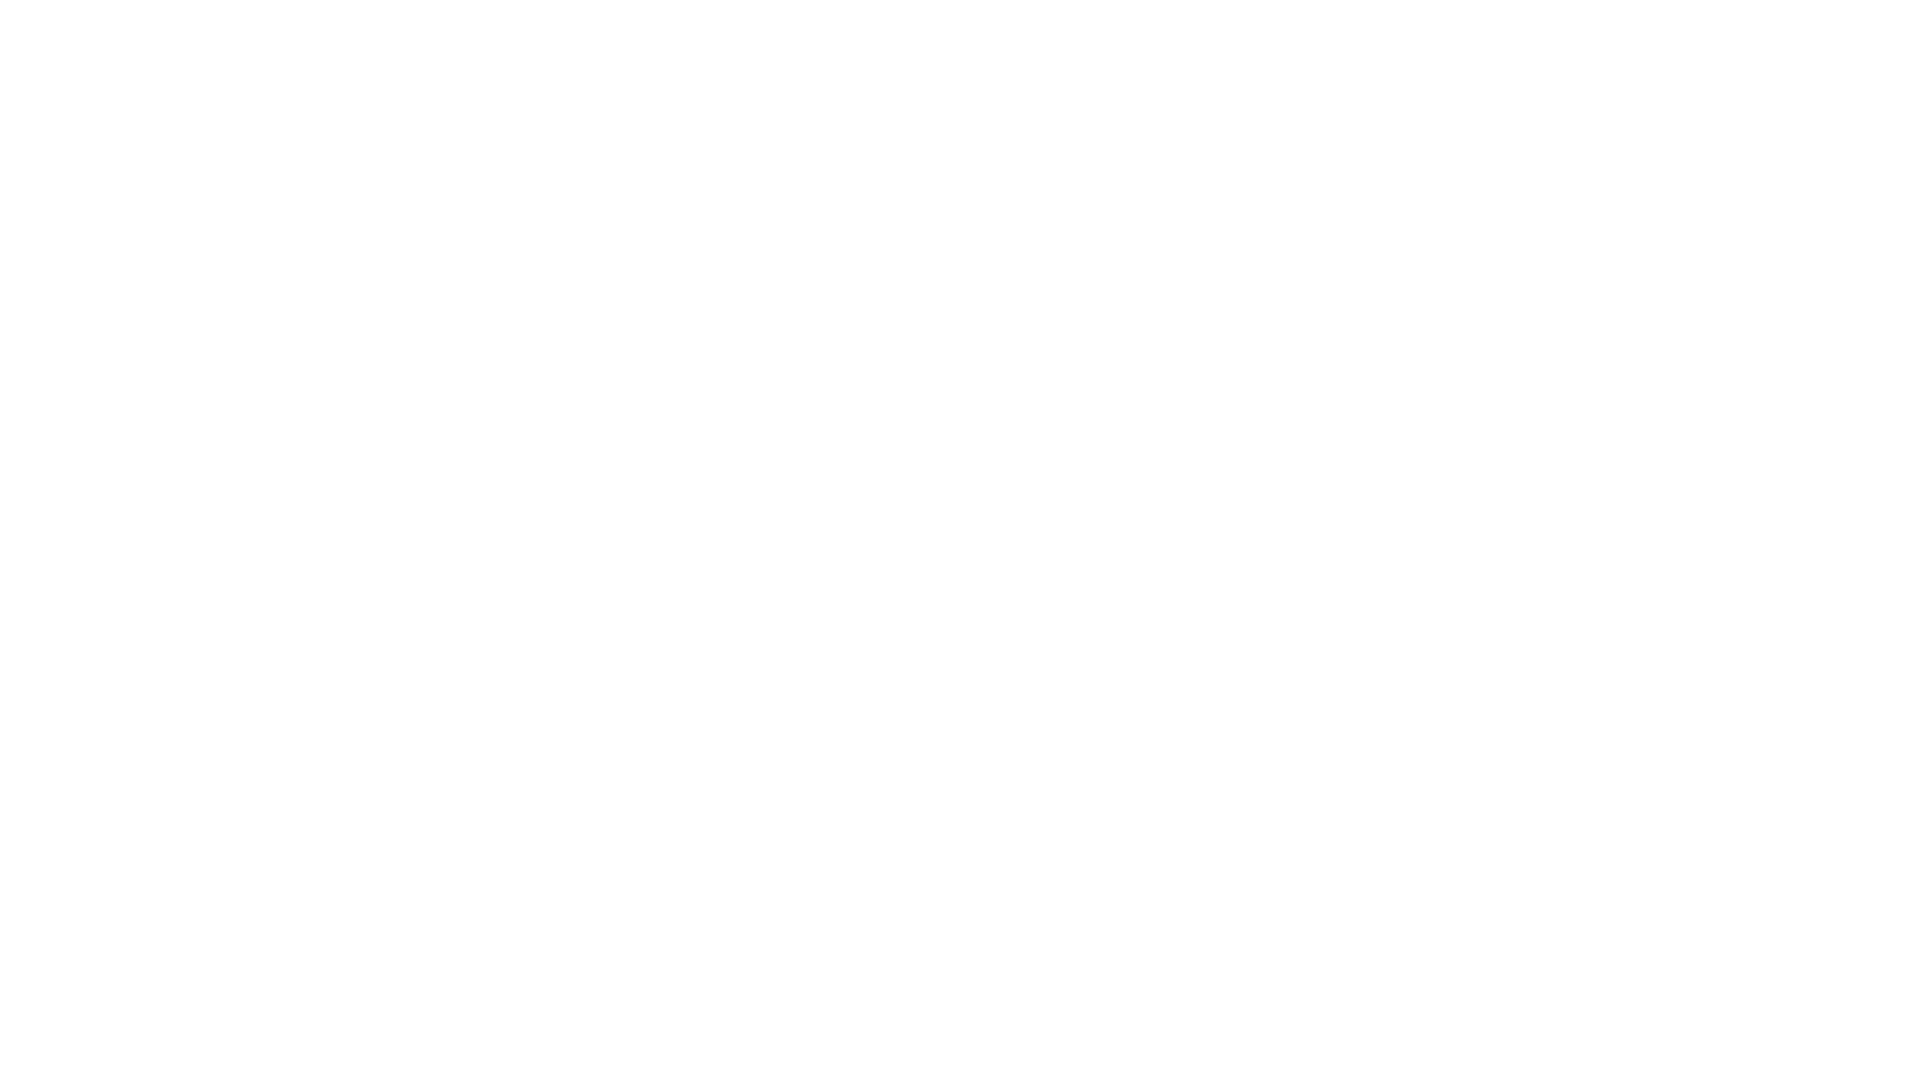

Waited 1000ms before scrolling down
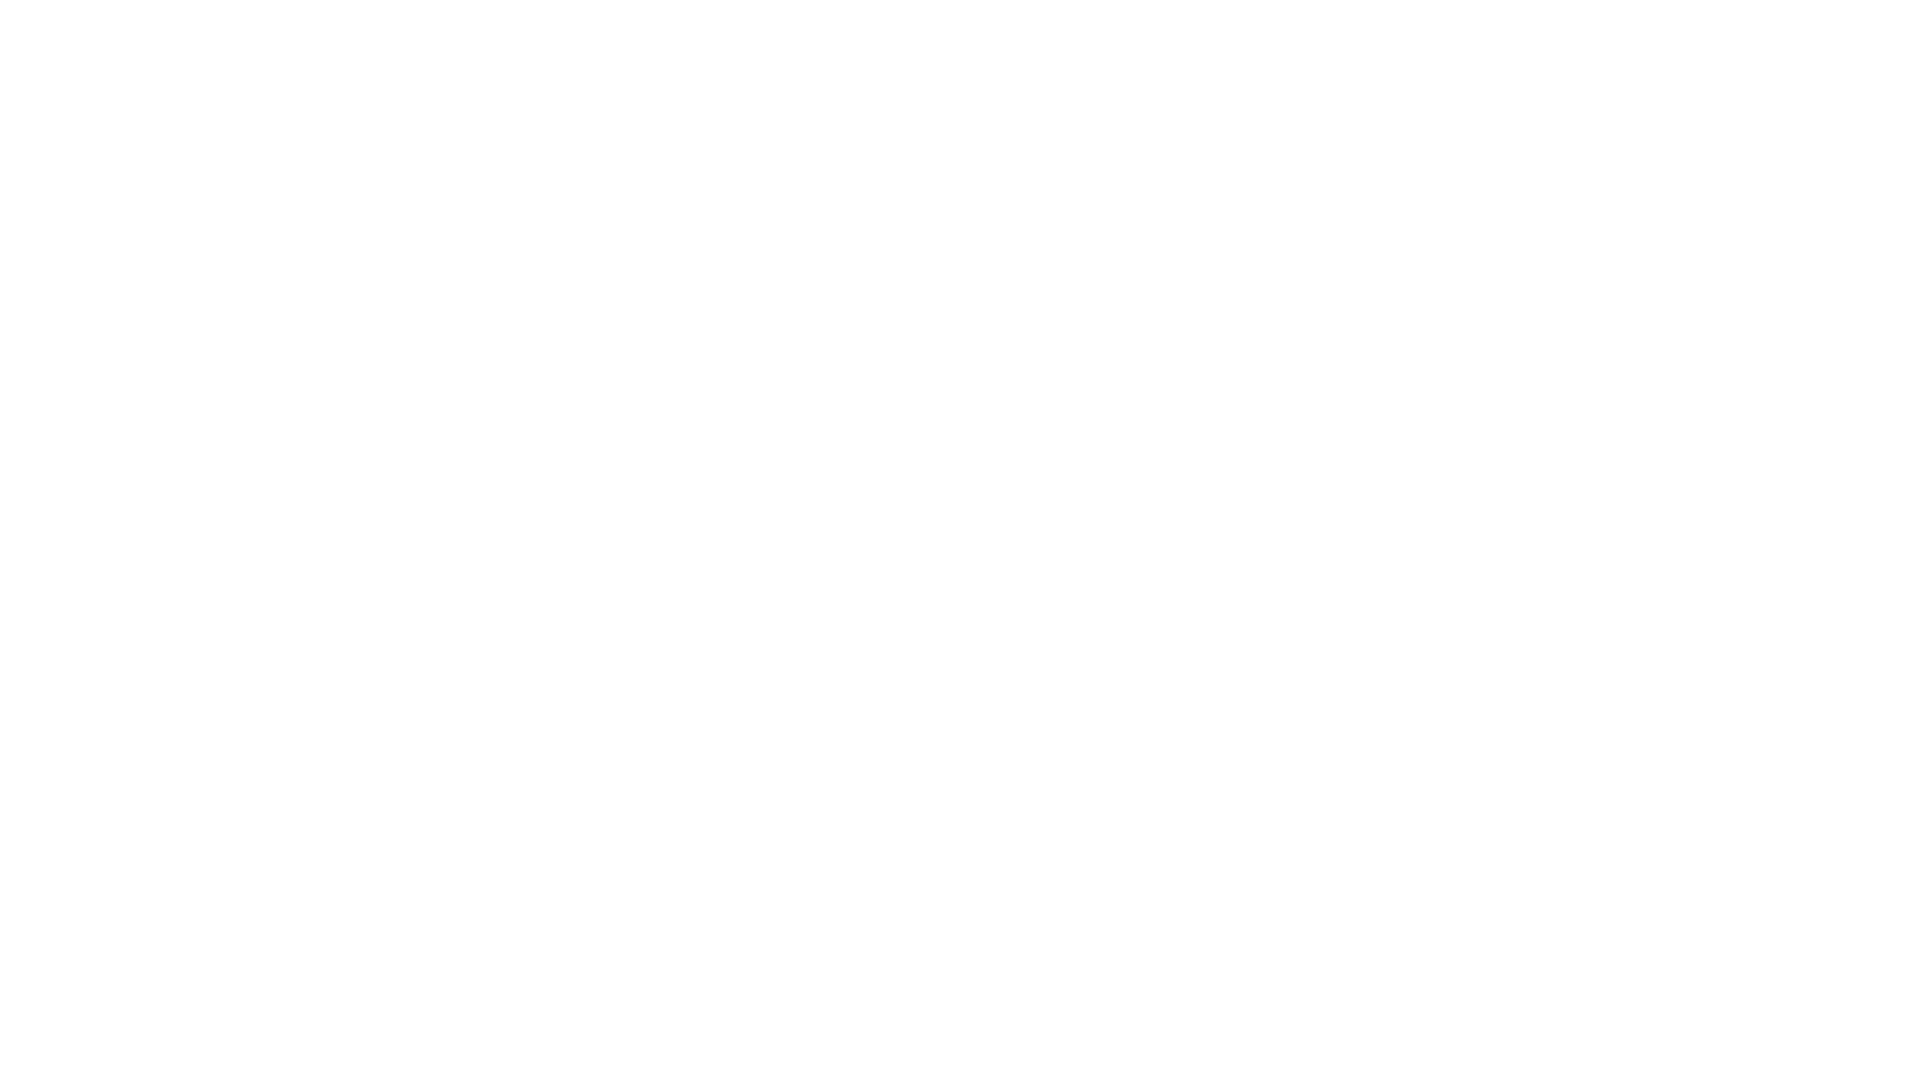

Scrolled down 250 pixels (iteration 2/10)
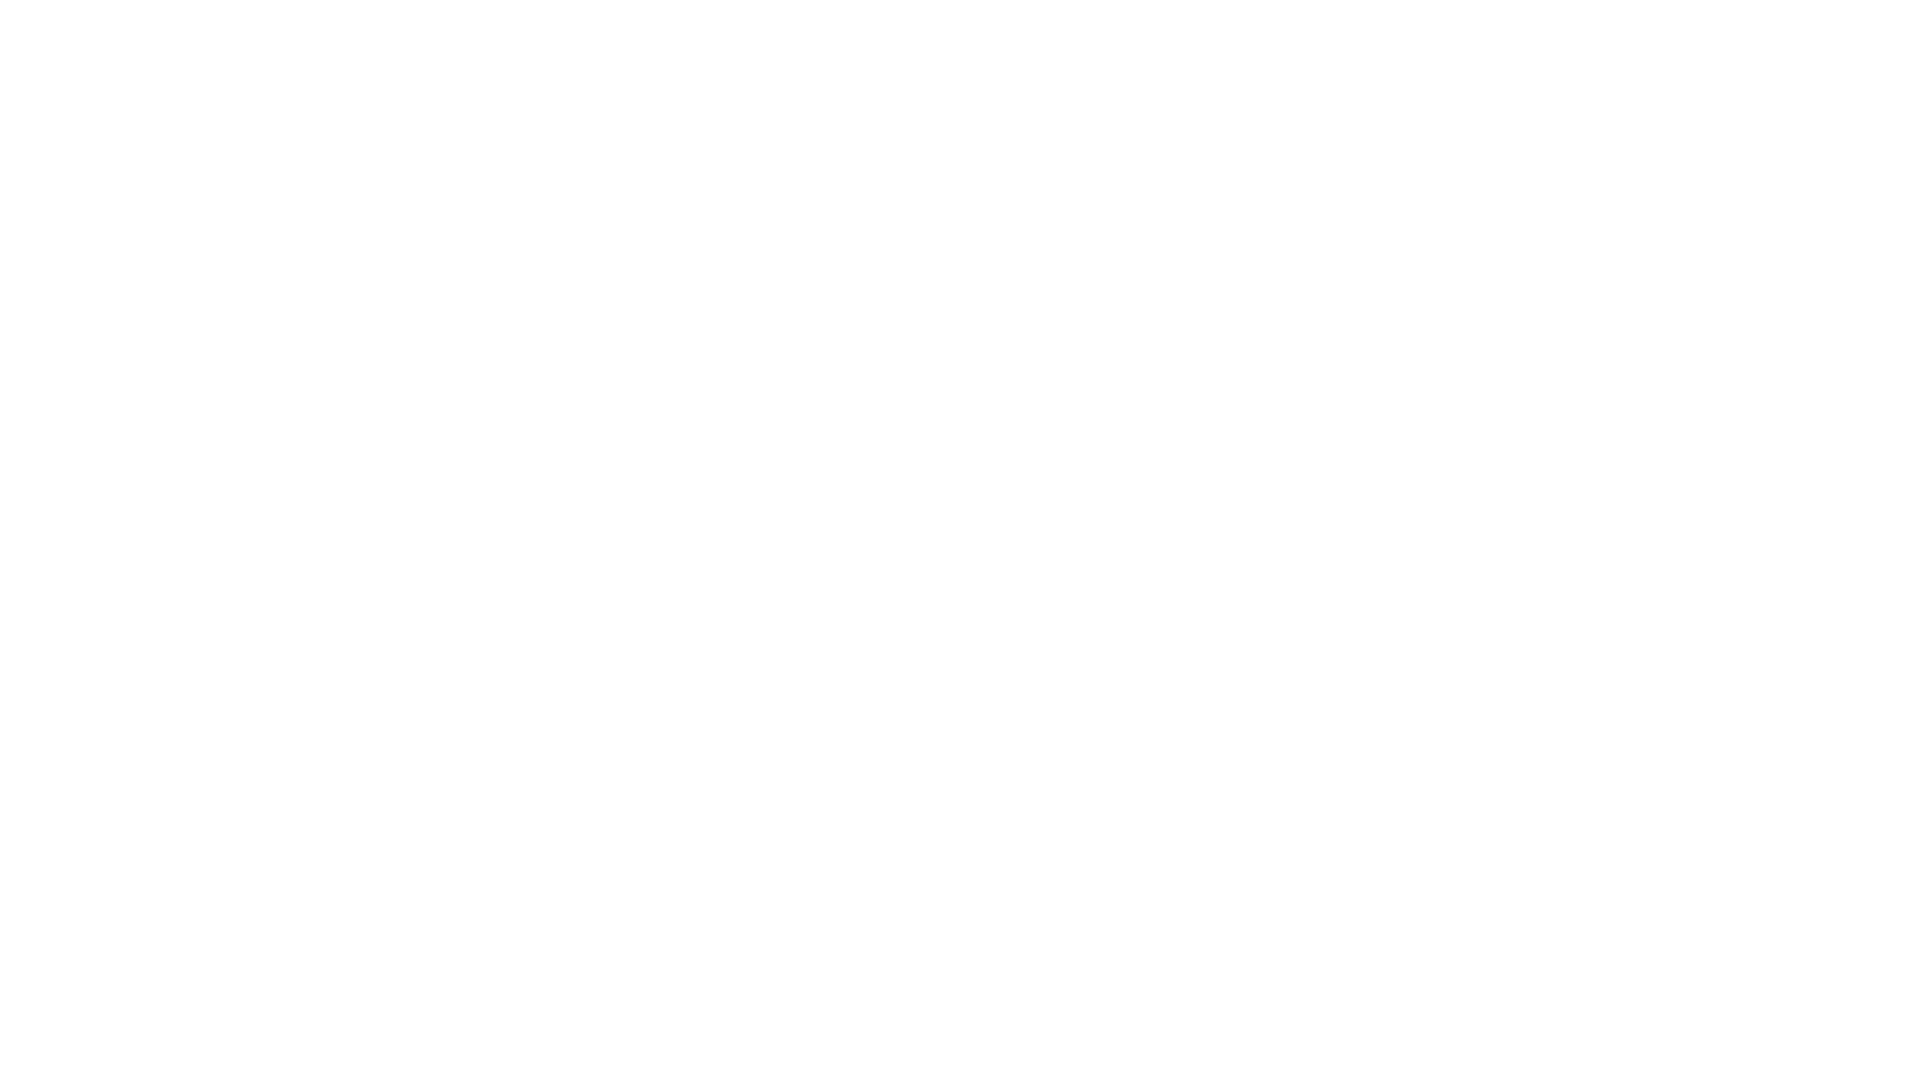

Waited 1000ms before scrolling down
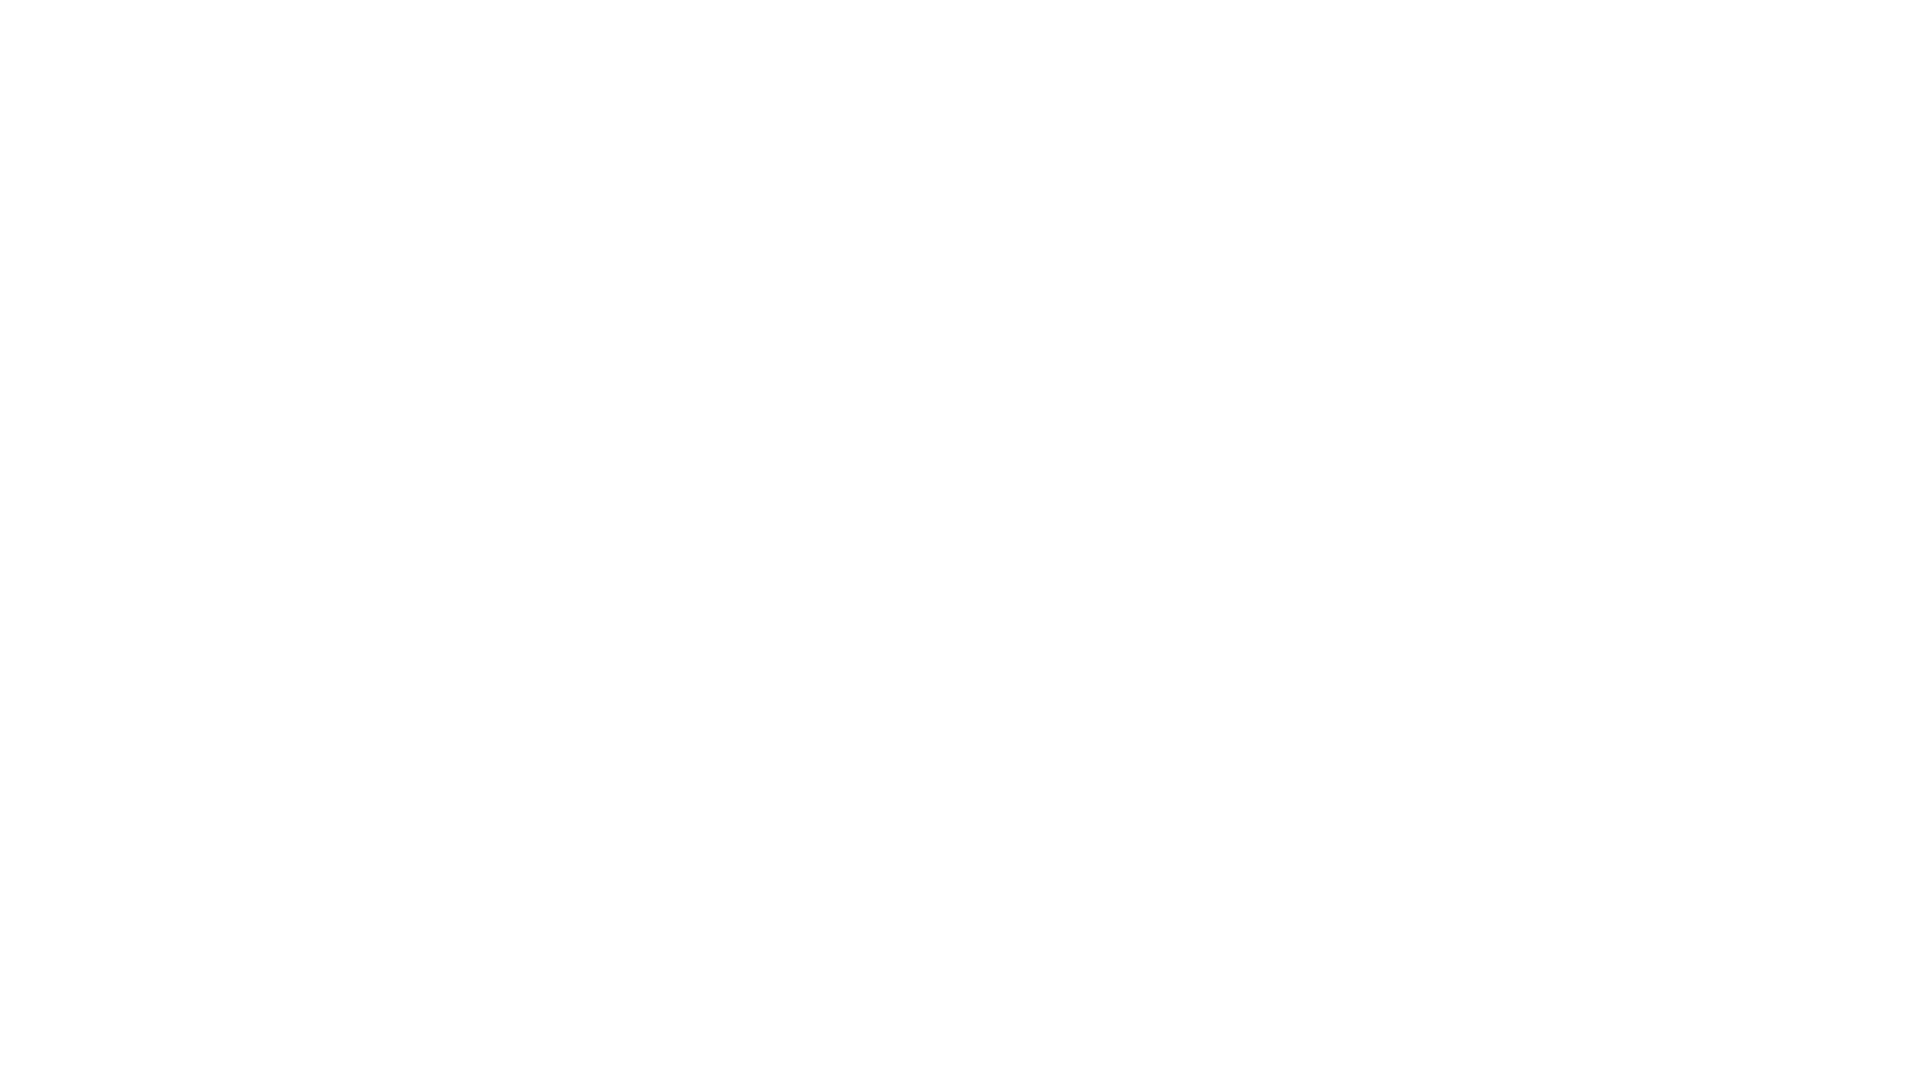

Scrolled down 250 pixels (iteration 3/10)
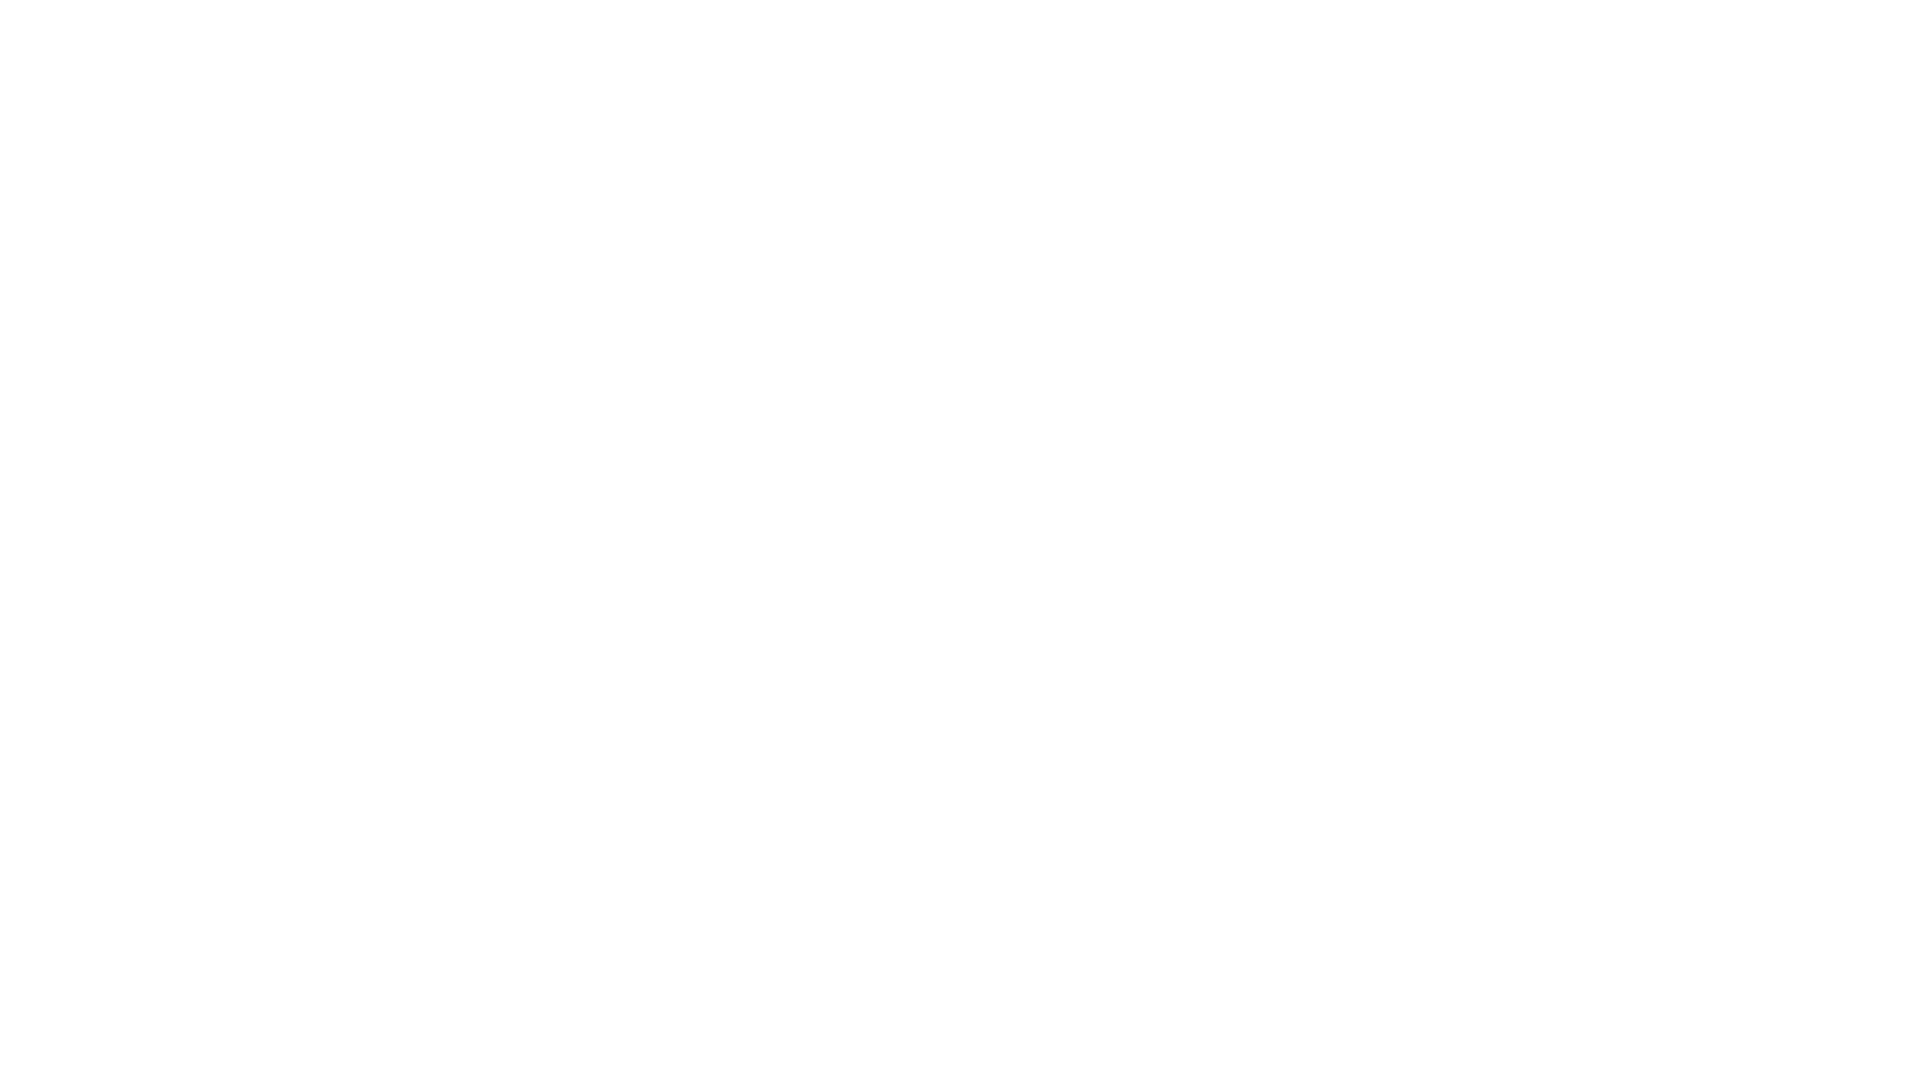

Waited 1000ms before scrolling down
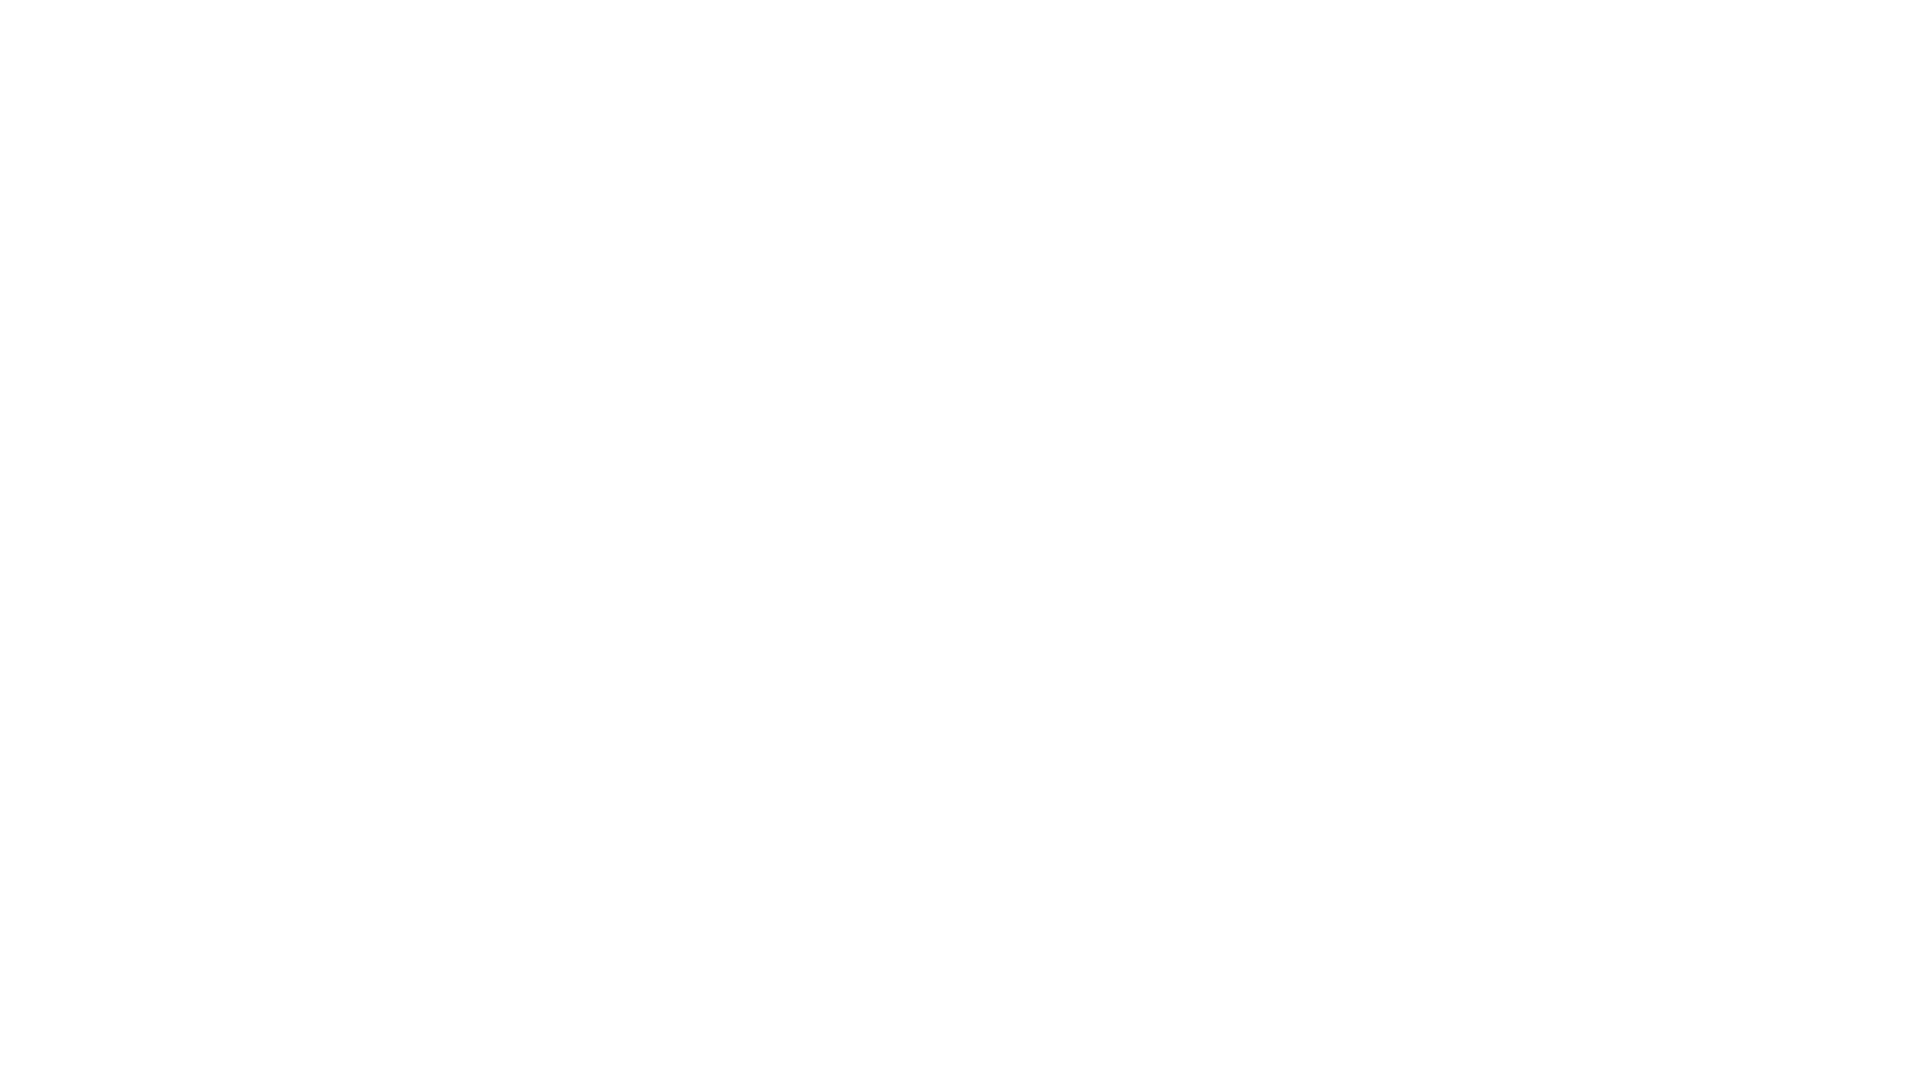

Scrolled down 250 pixels (iteration 4/10)
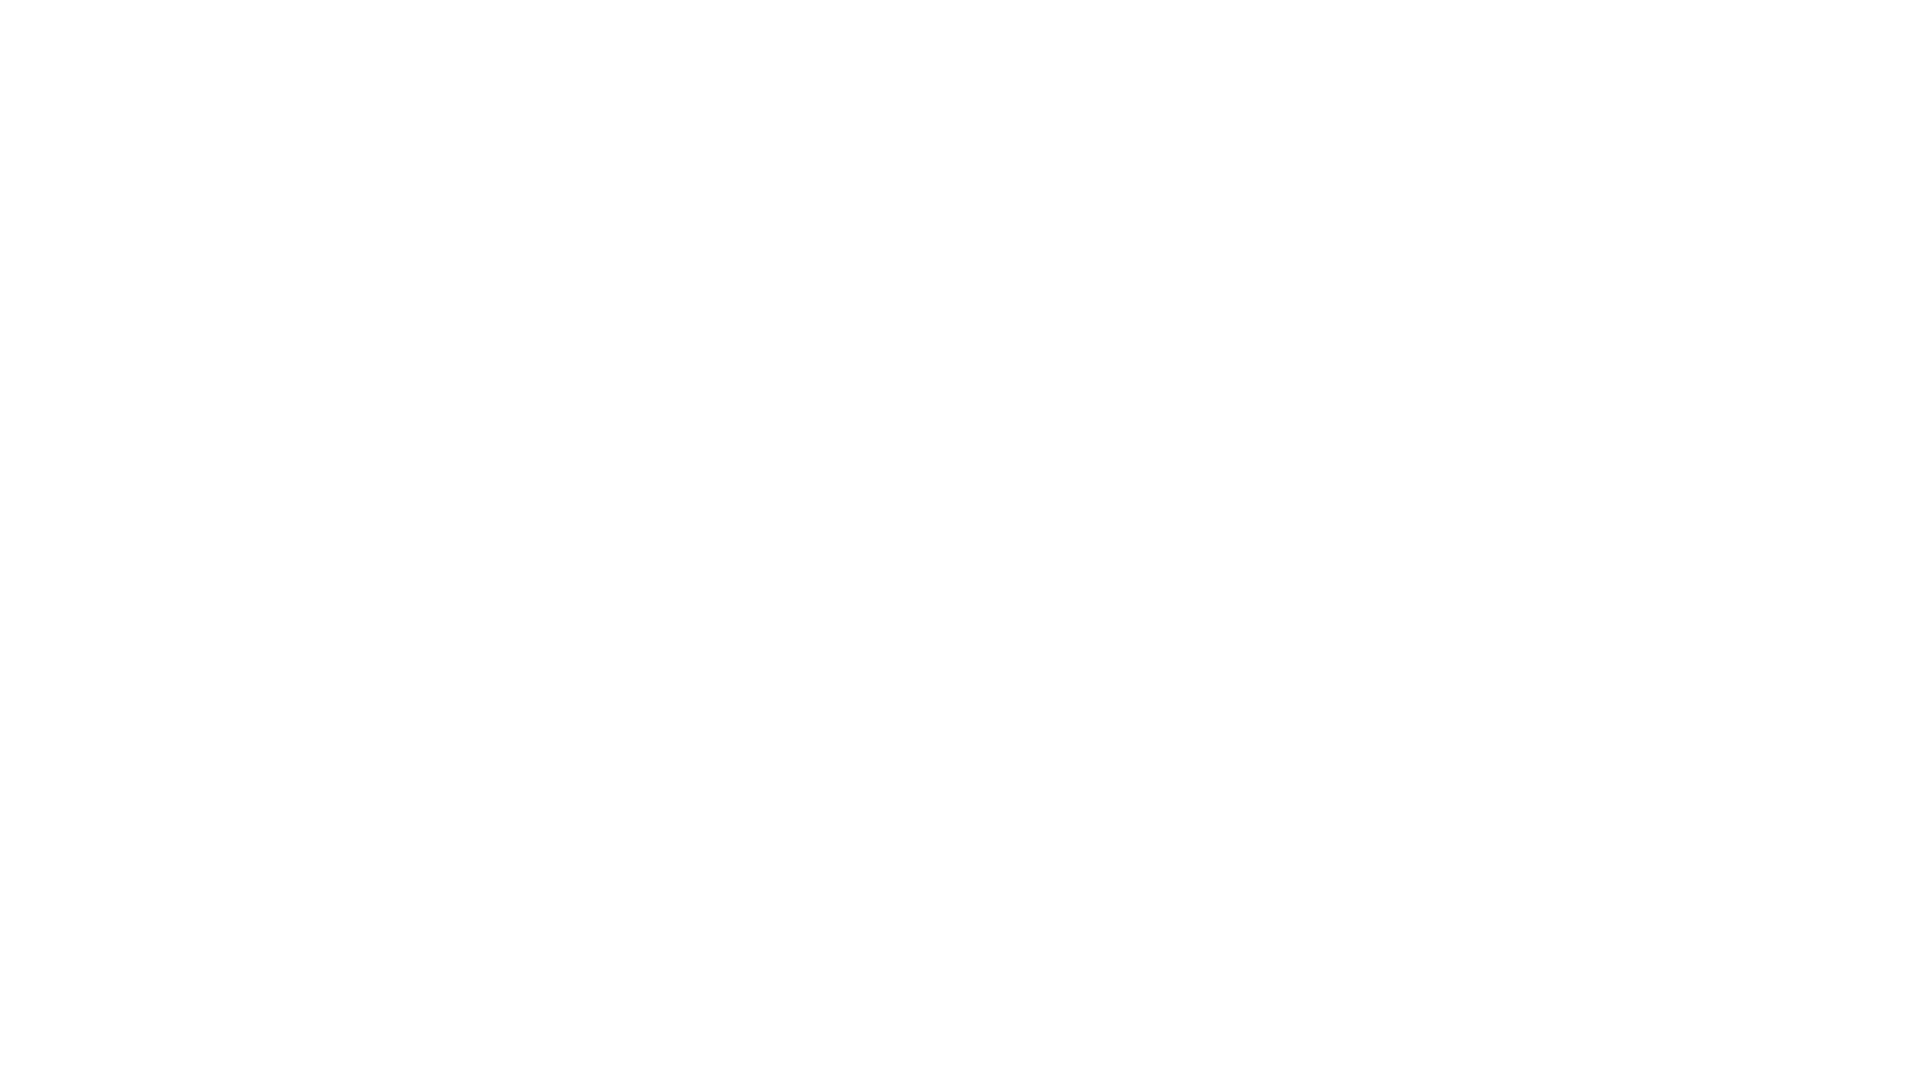

Waited 1000ms before scrolling down
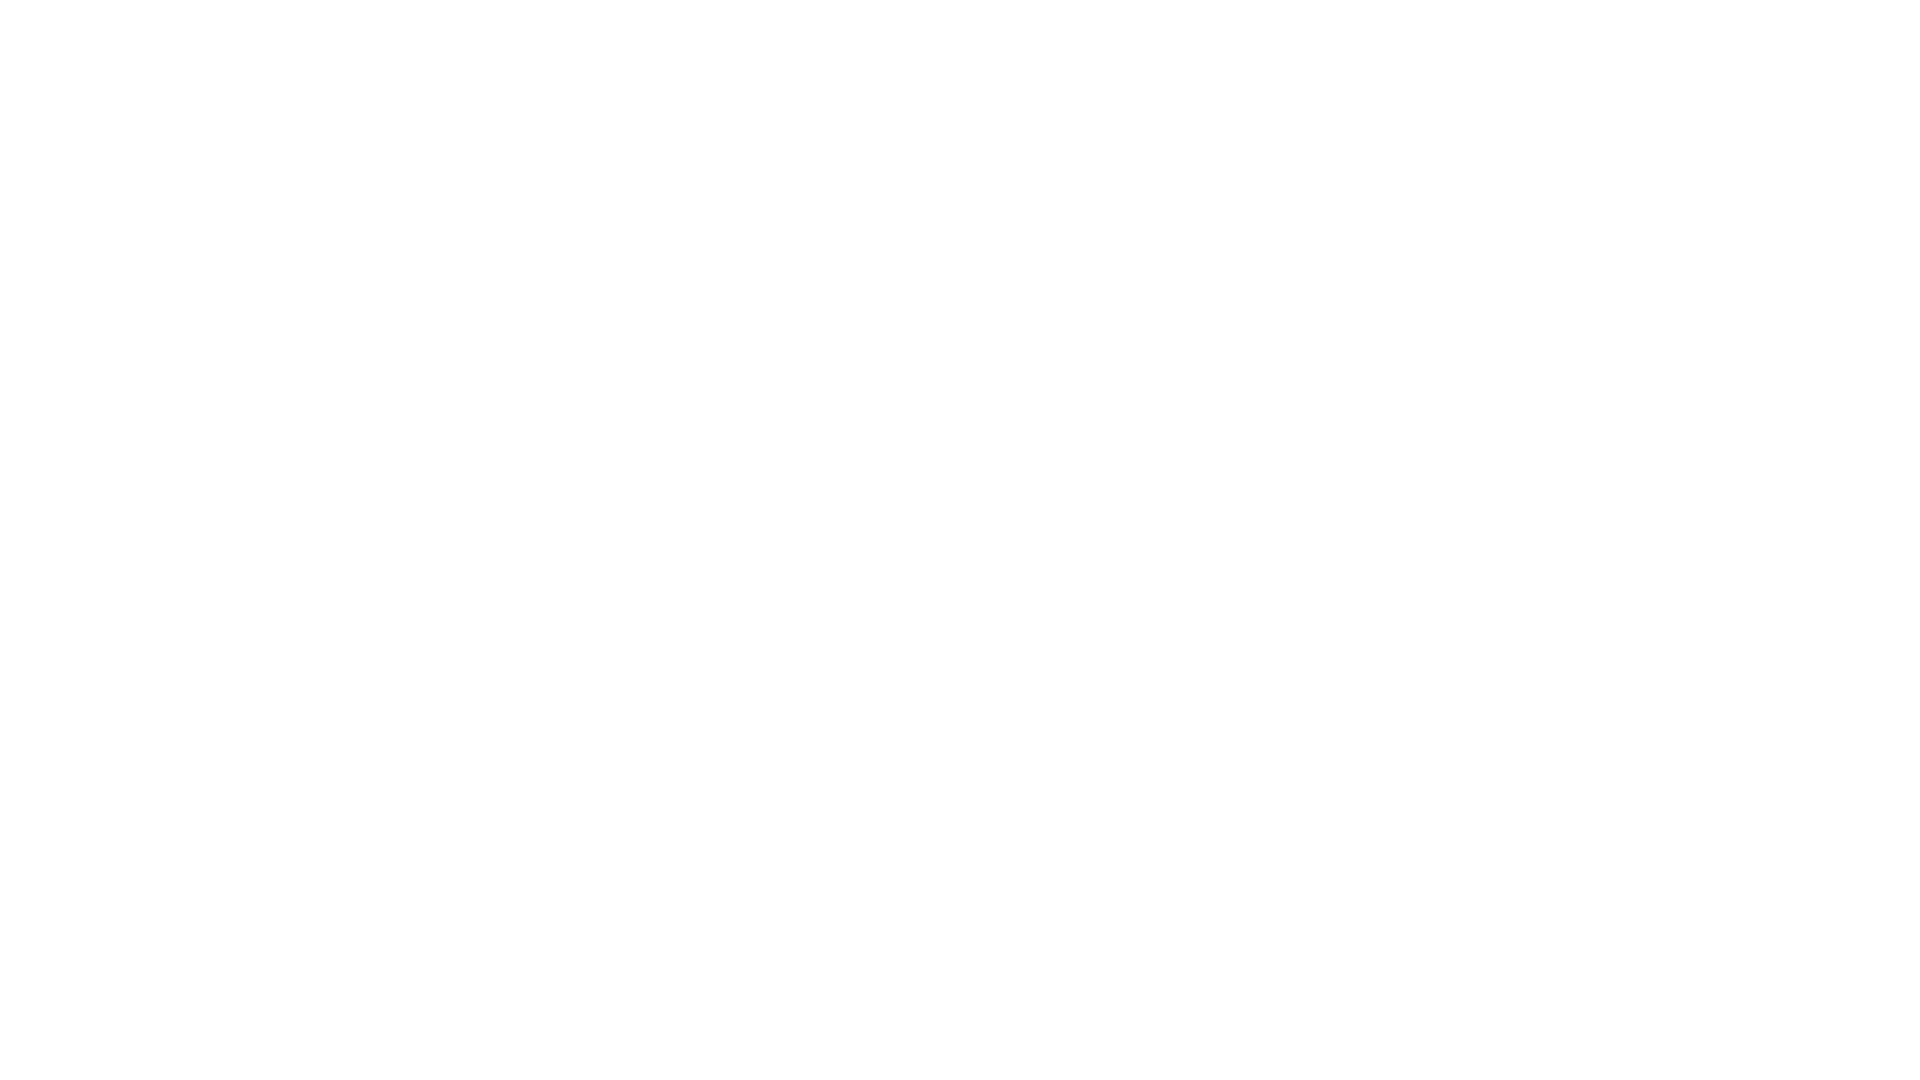

Scrolled down 250 pixels (iteration 5/10)
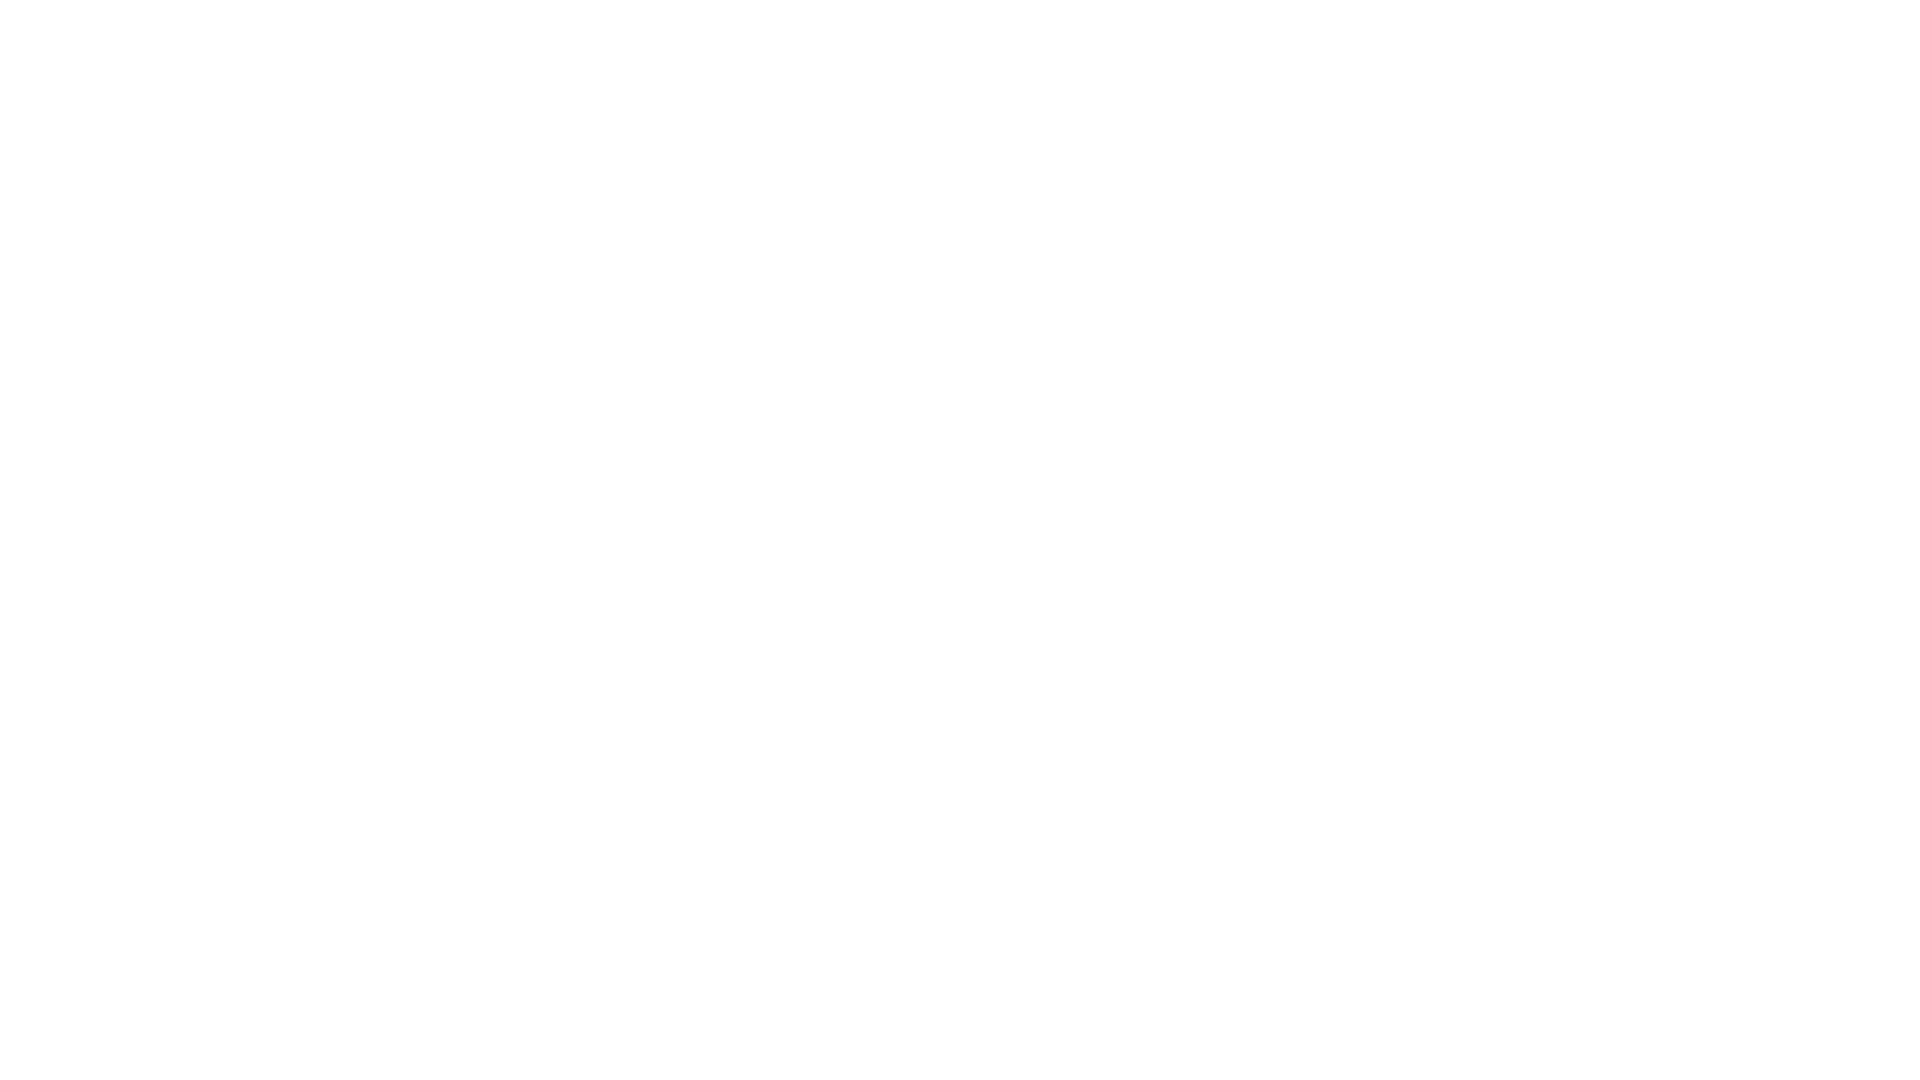

Waited 1000ms before scrolling down
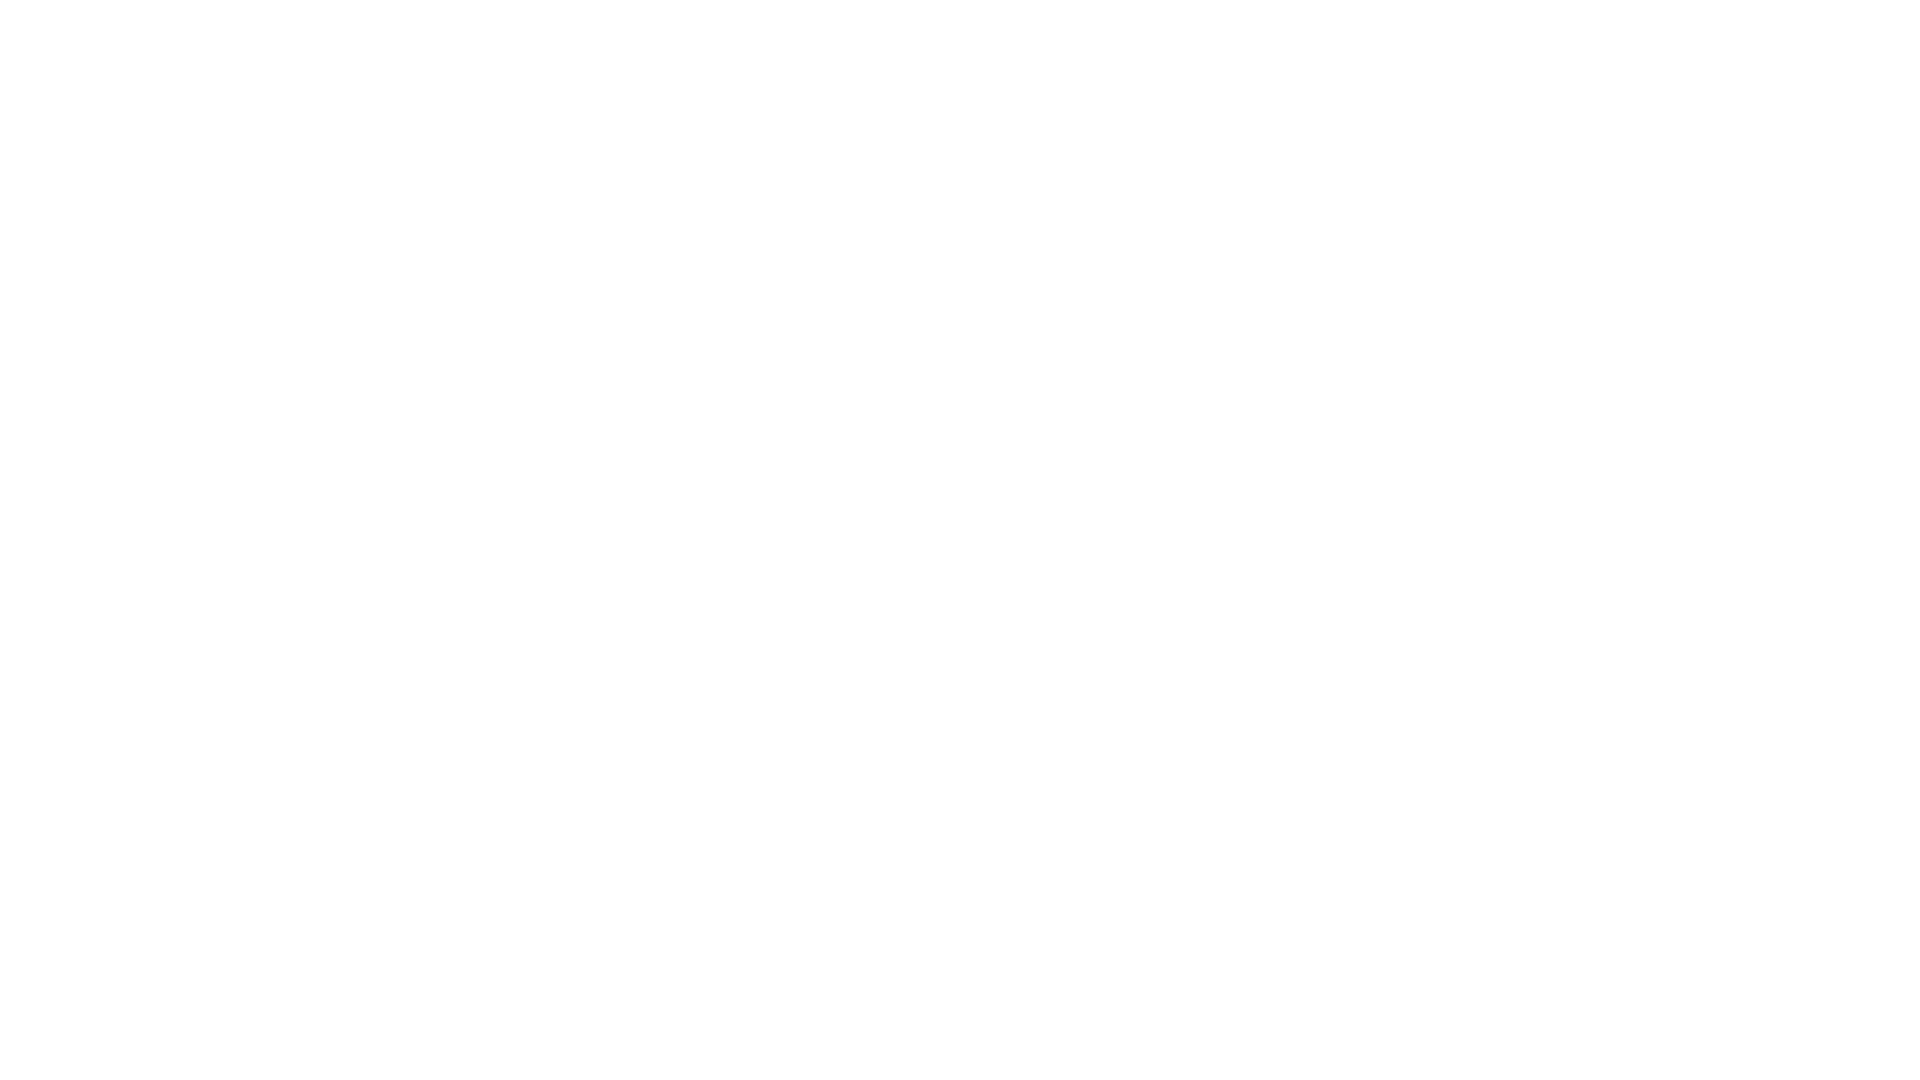

Scrolled down 250 pixels (iteration 6/10)
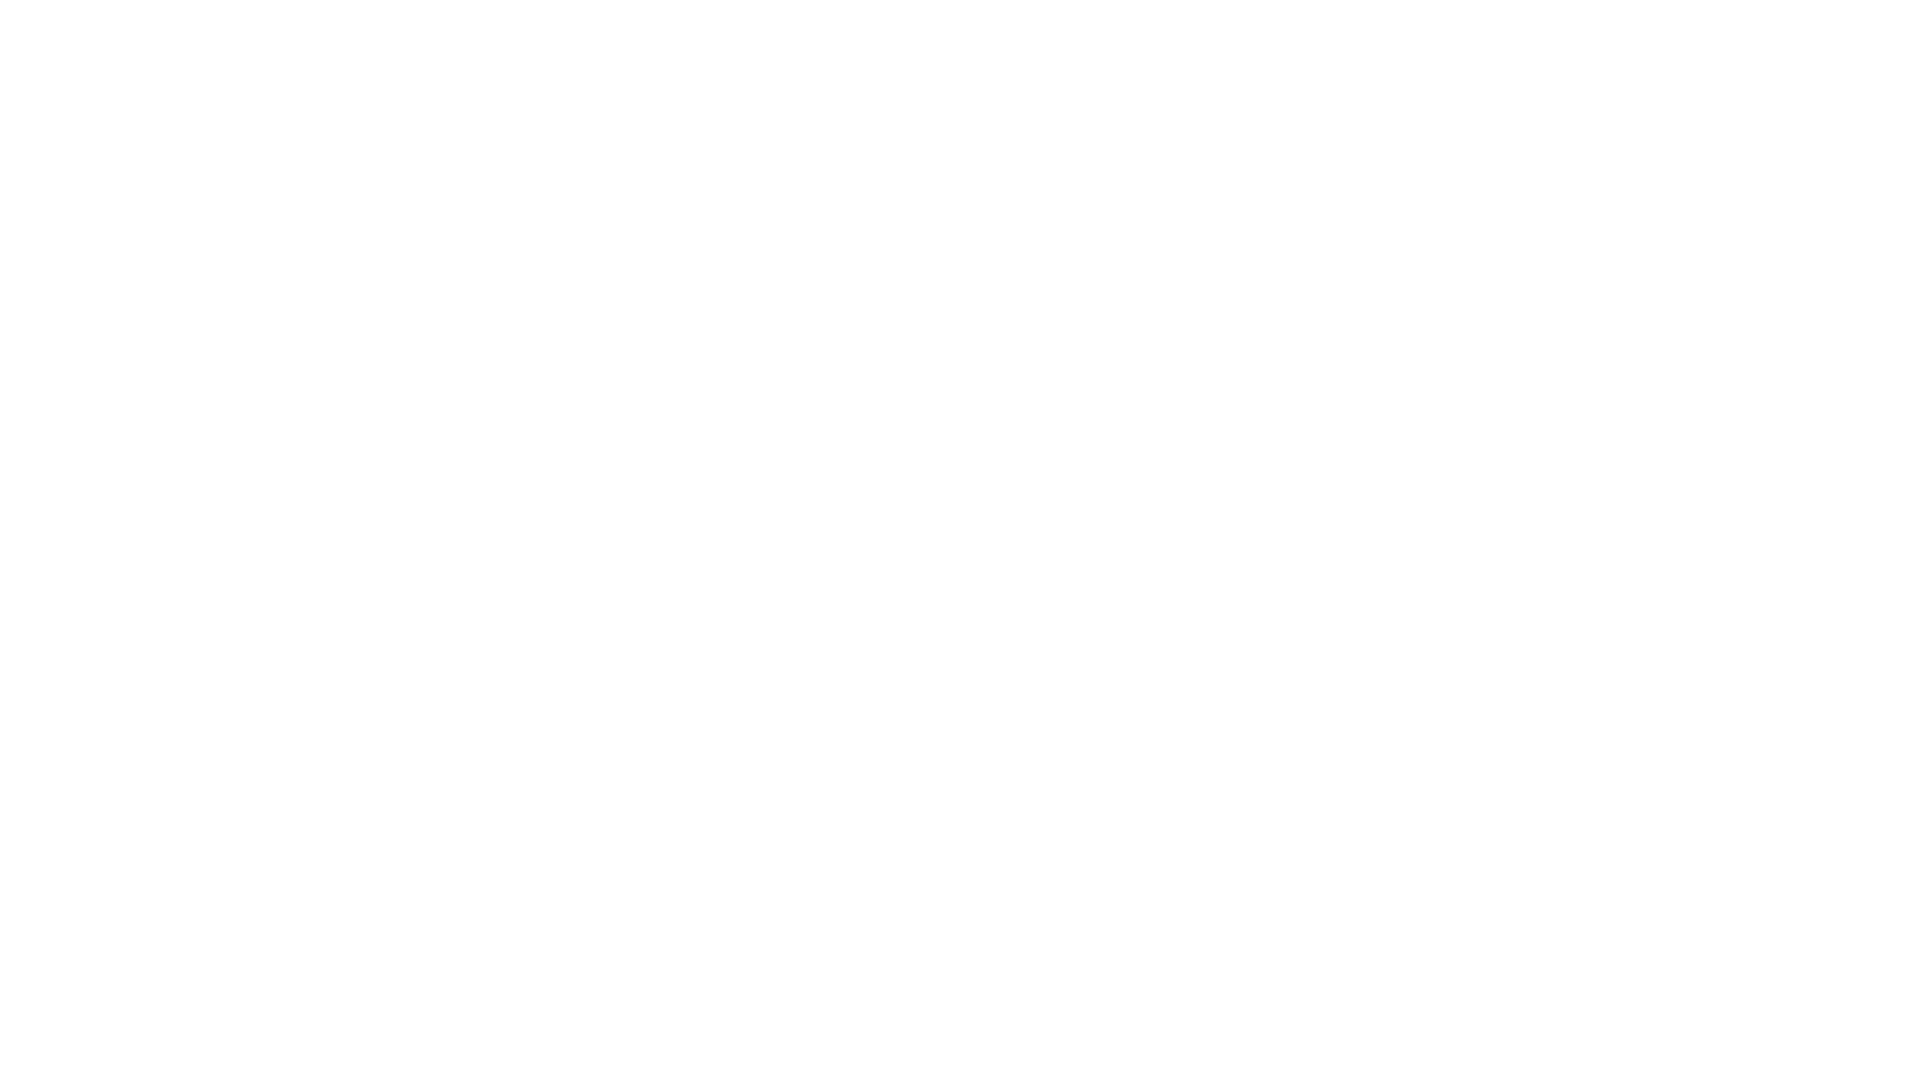

Waited 1000ms before scrolling down
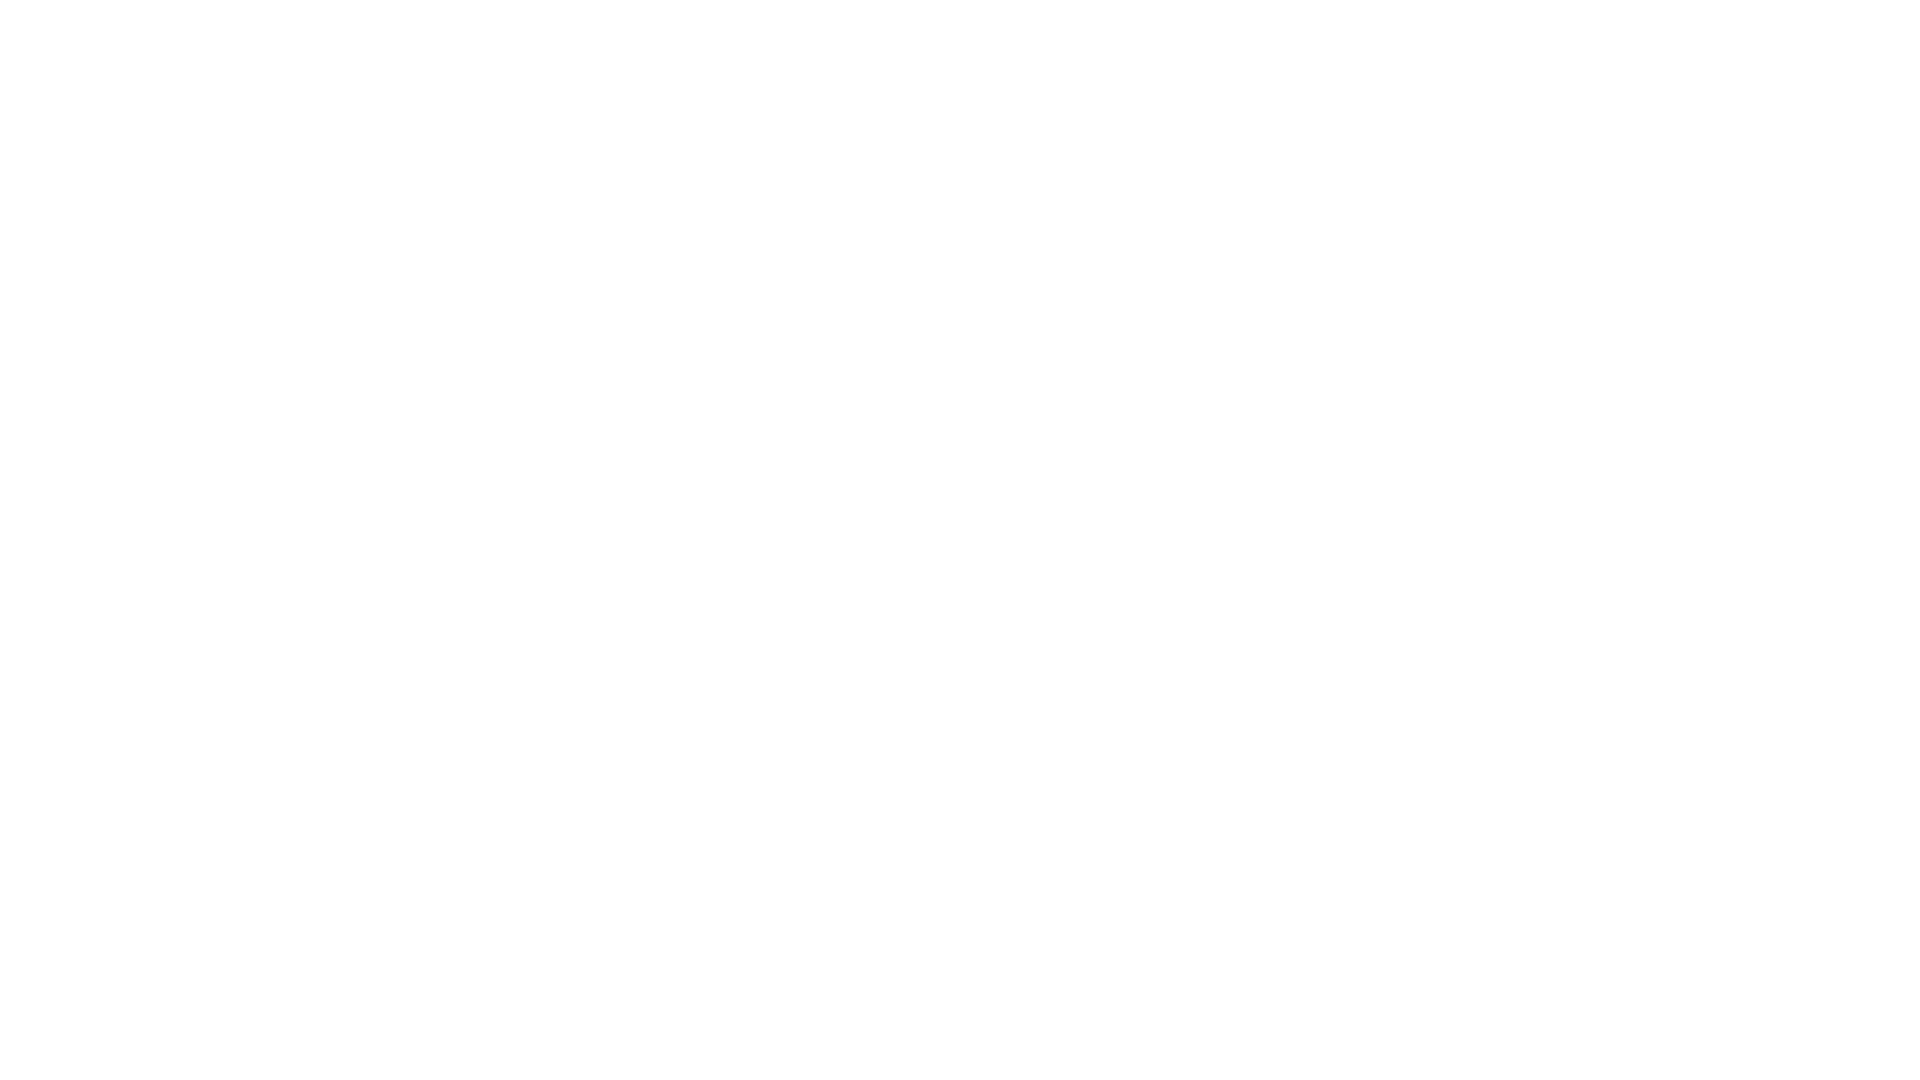

Scrolled down 250 pixels (iteration 7/10)
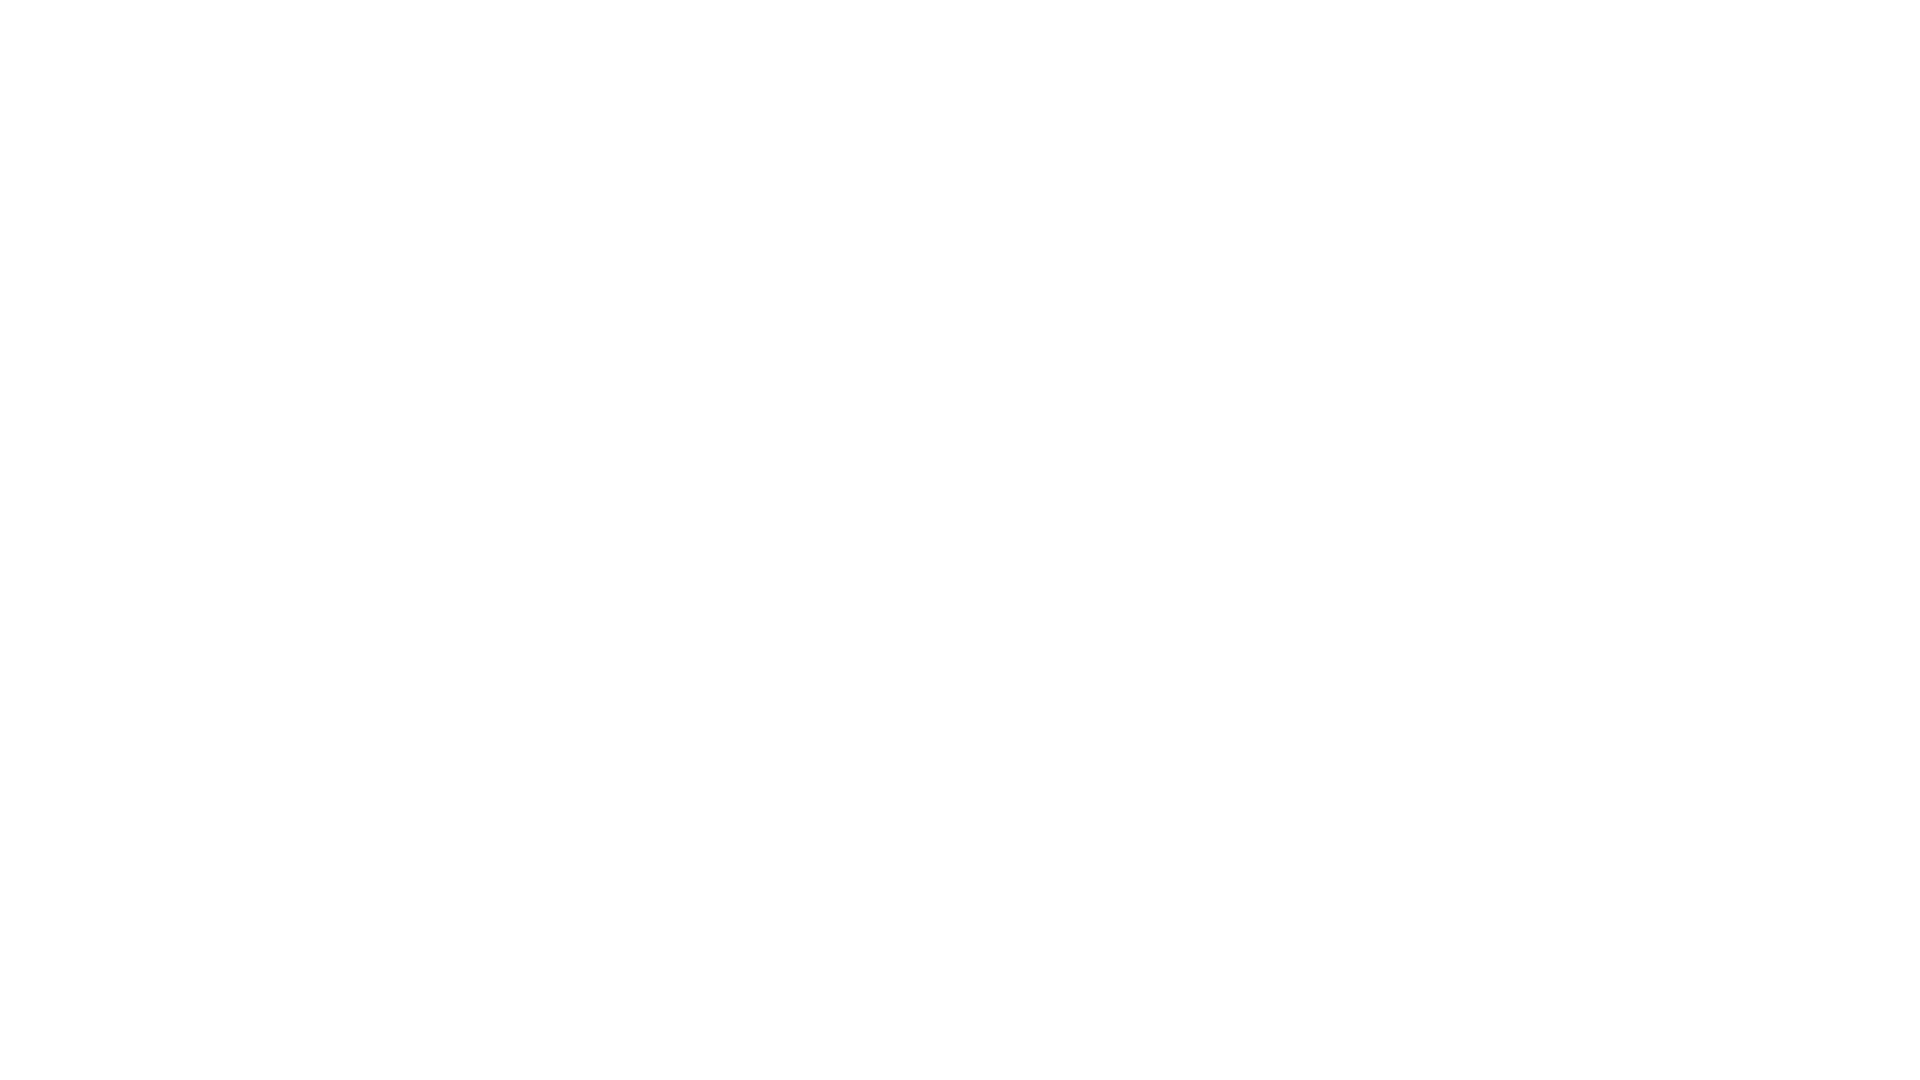

Waited 1000ms before scrolling down
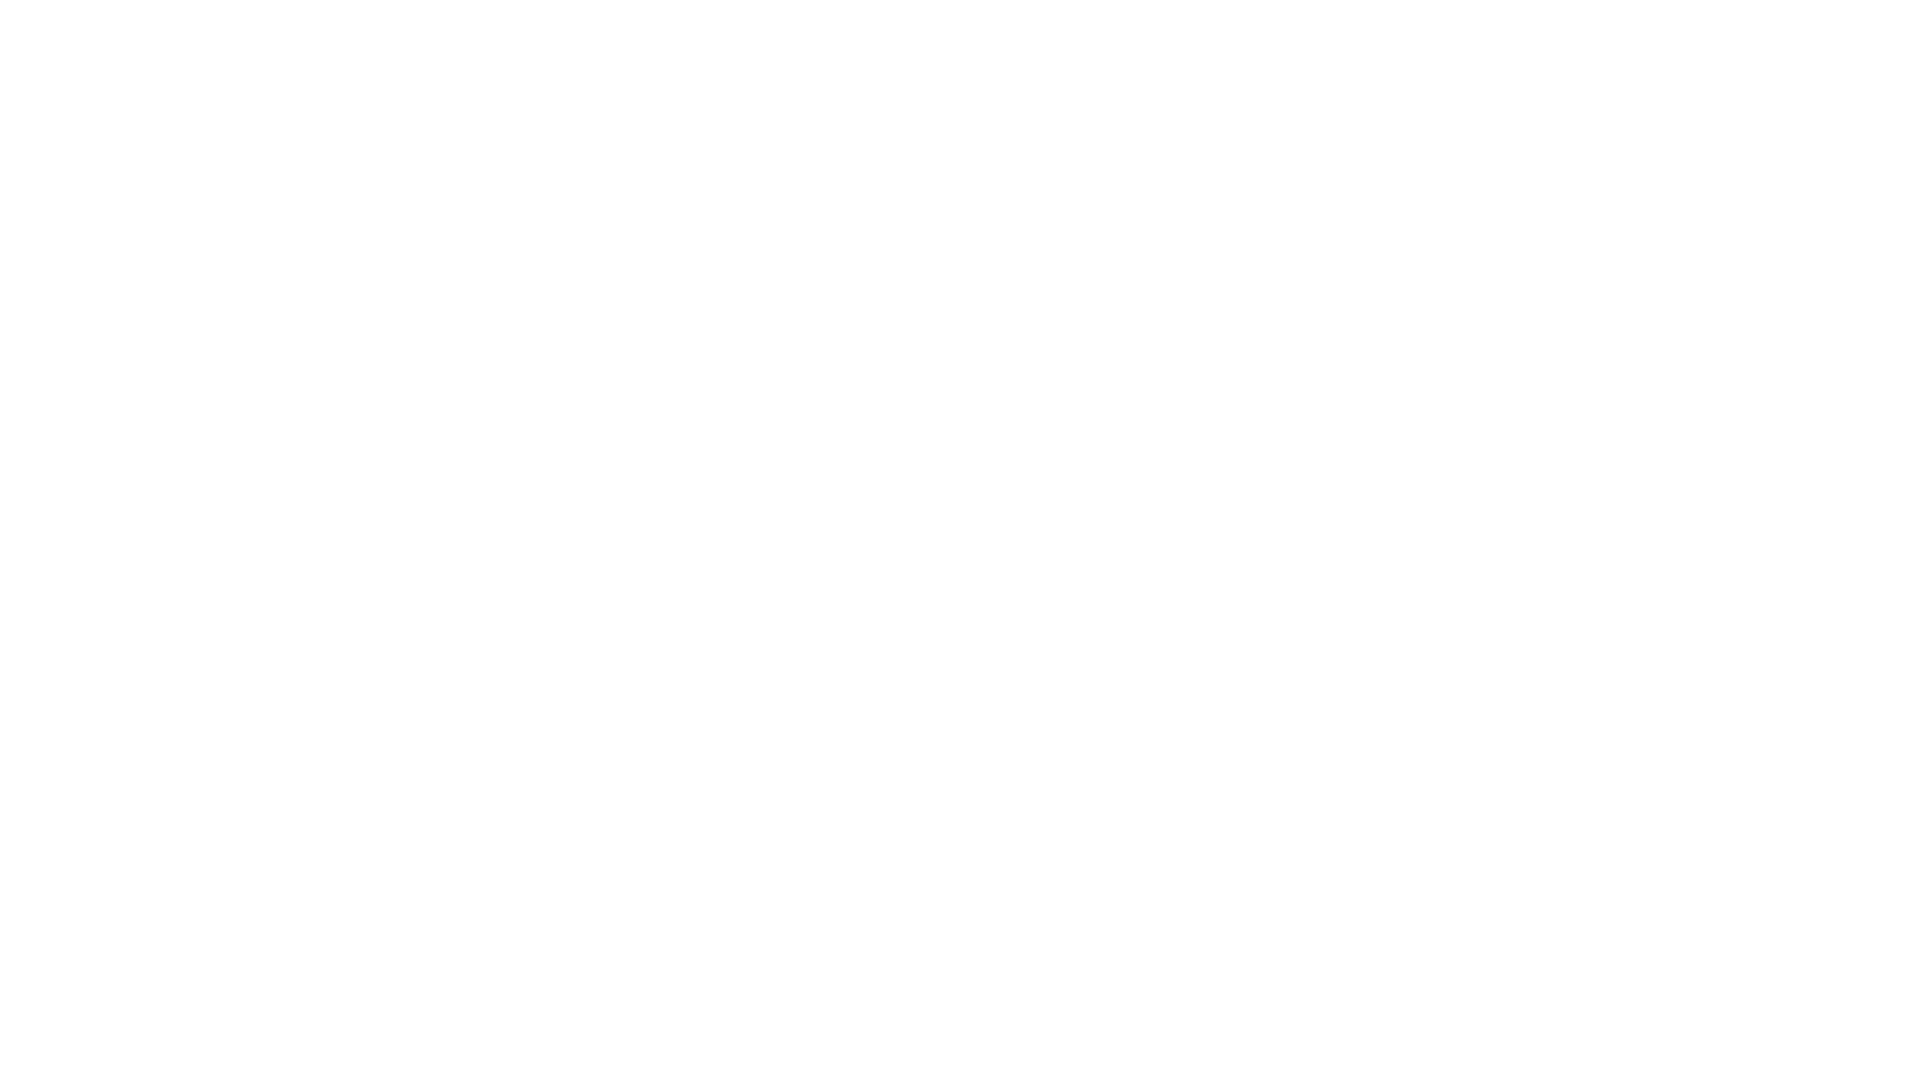

Scrolled down 250 pixels (iteration 8/10)
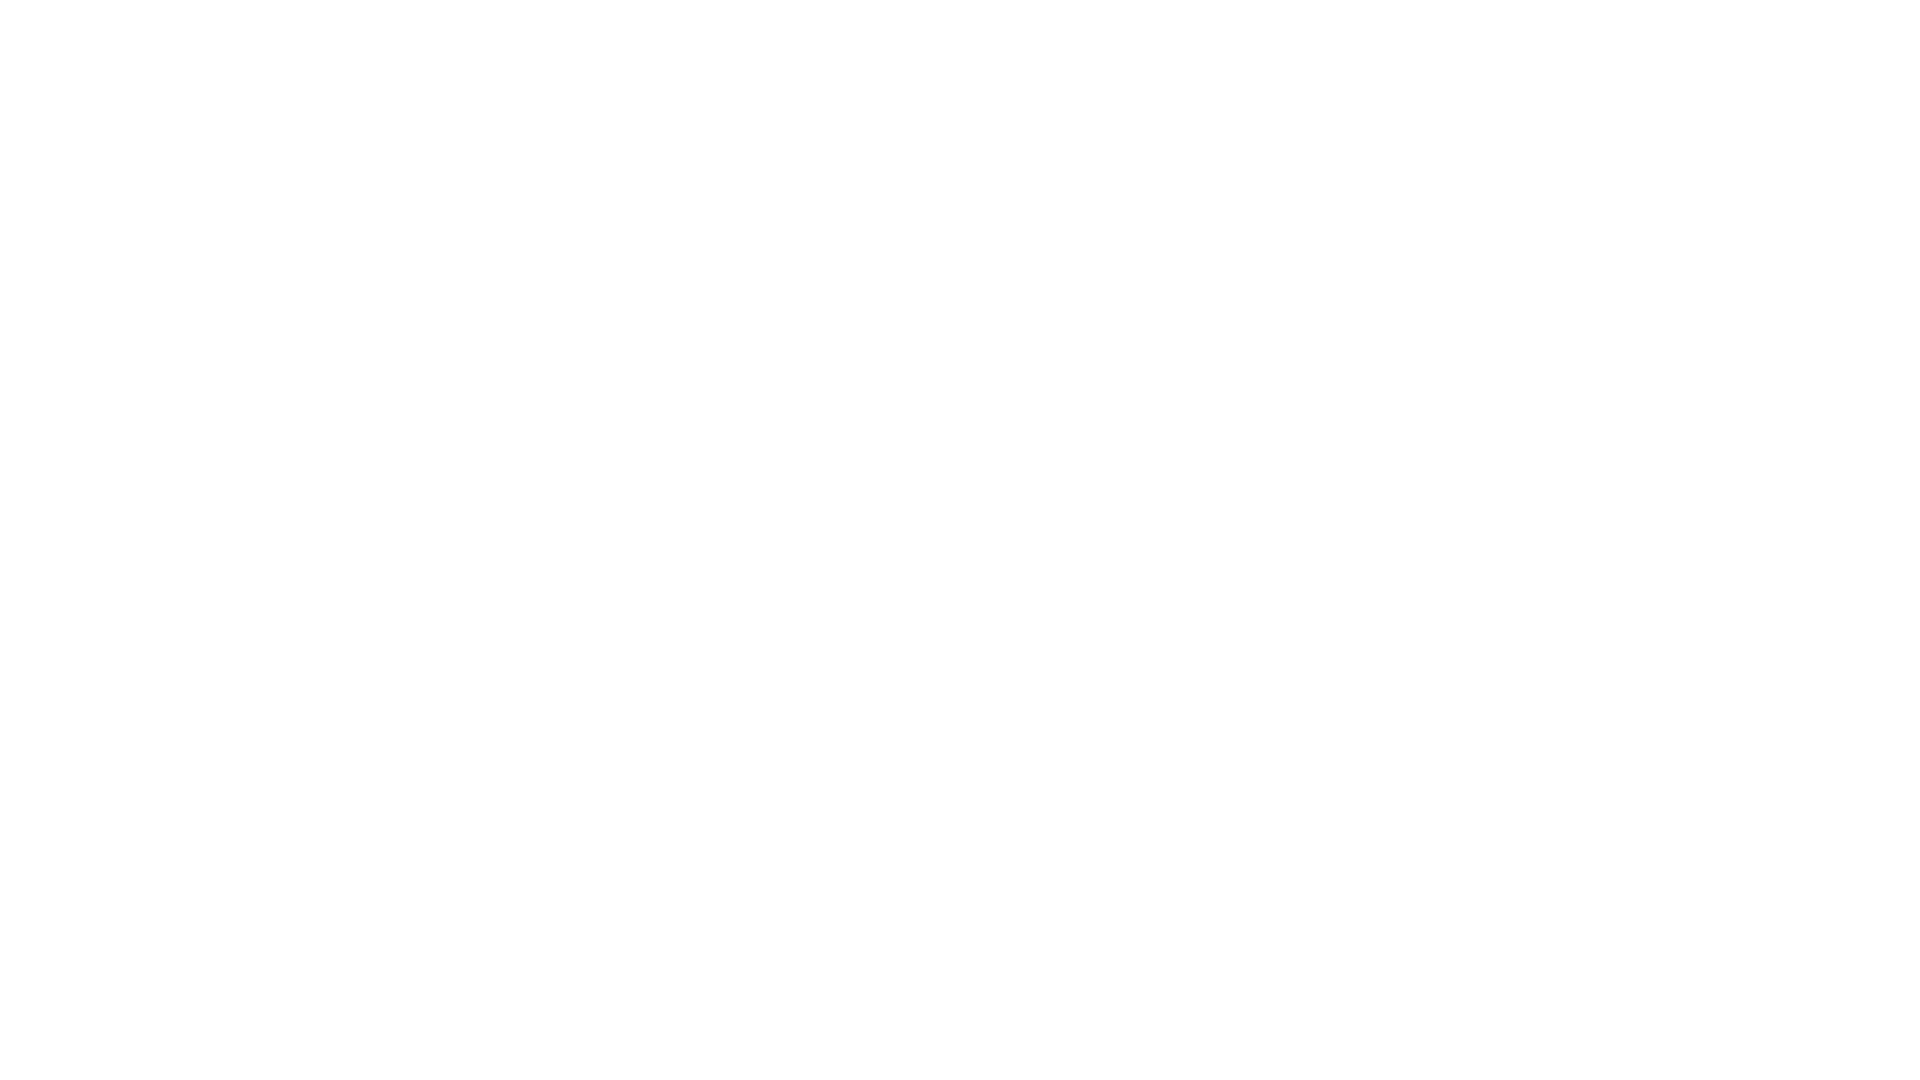

Waited 1000ms before scrolling down
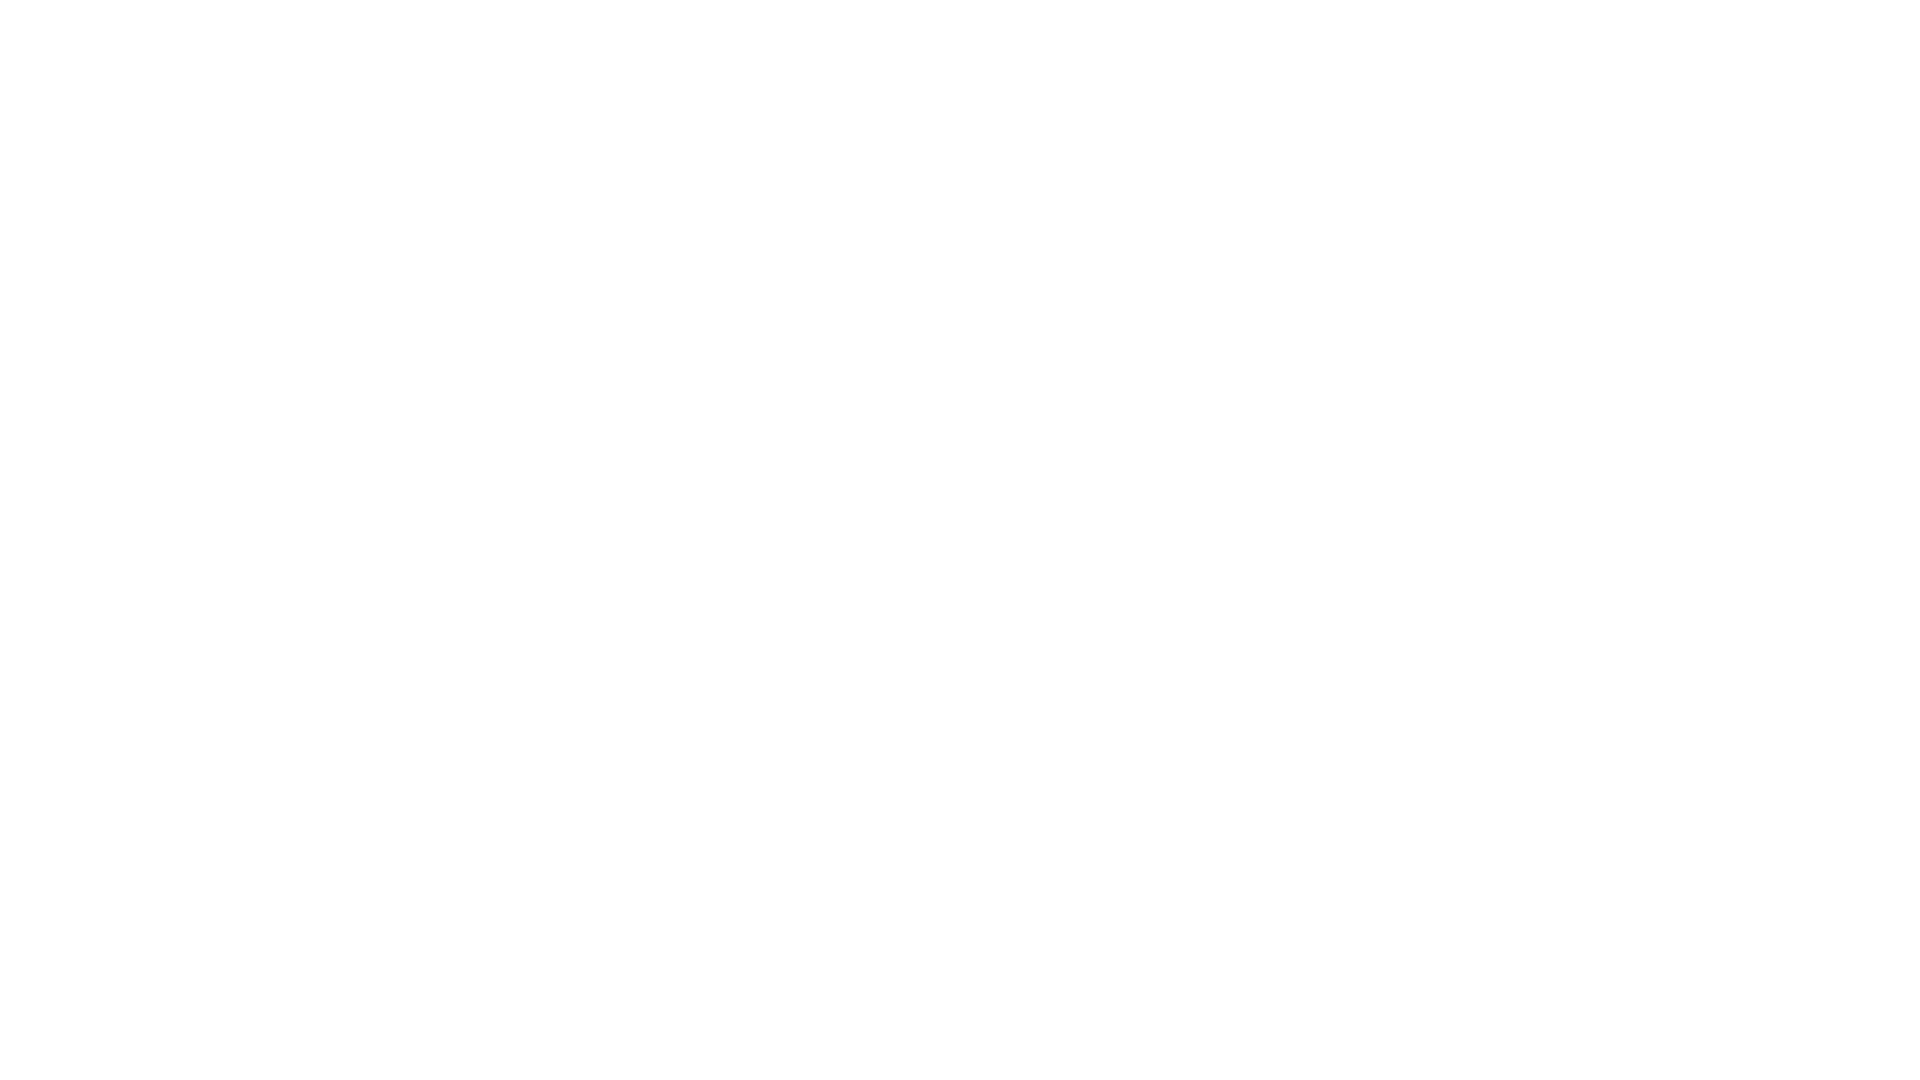

Scrolled down 250 pixels (iteration 9/10)
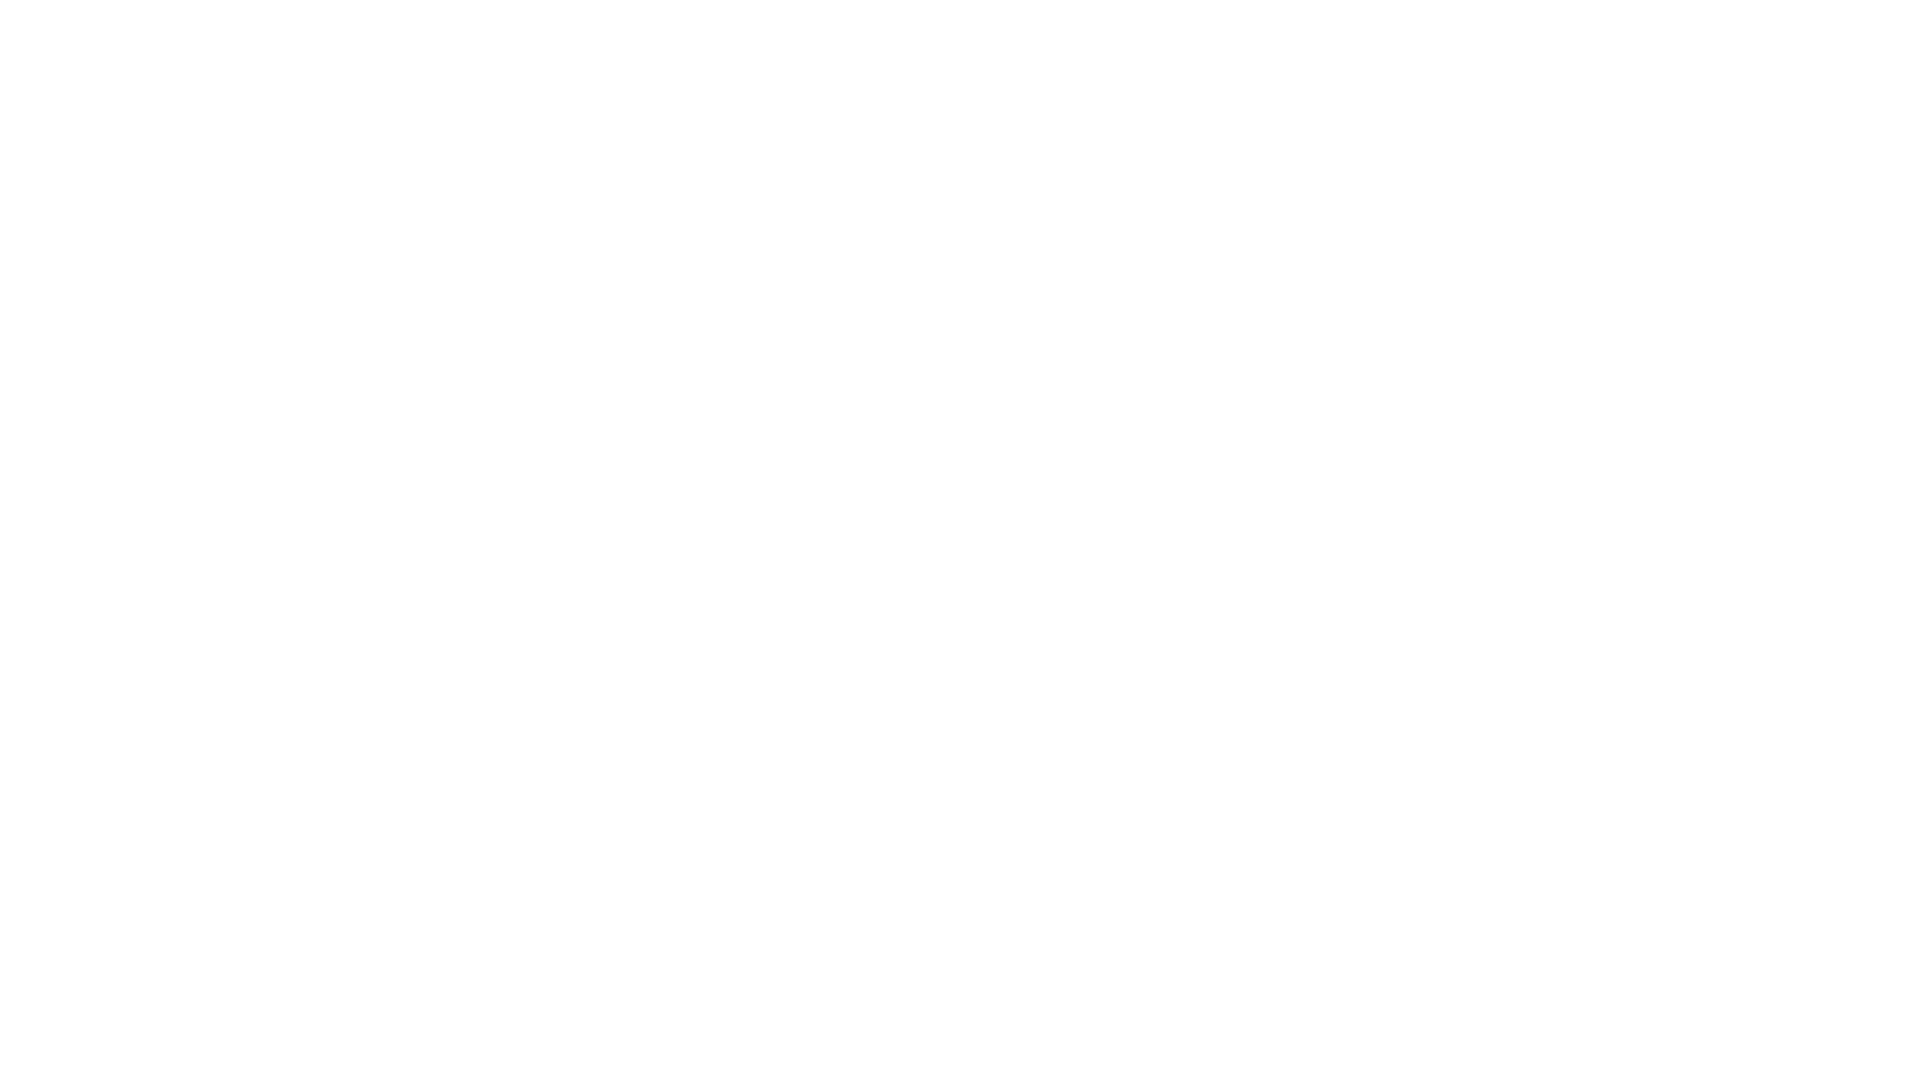

Waited 1000ms before scrolling down
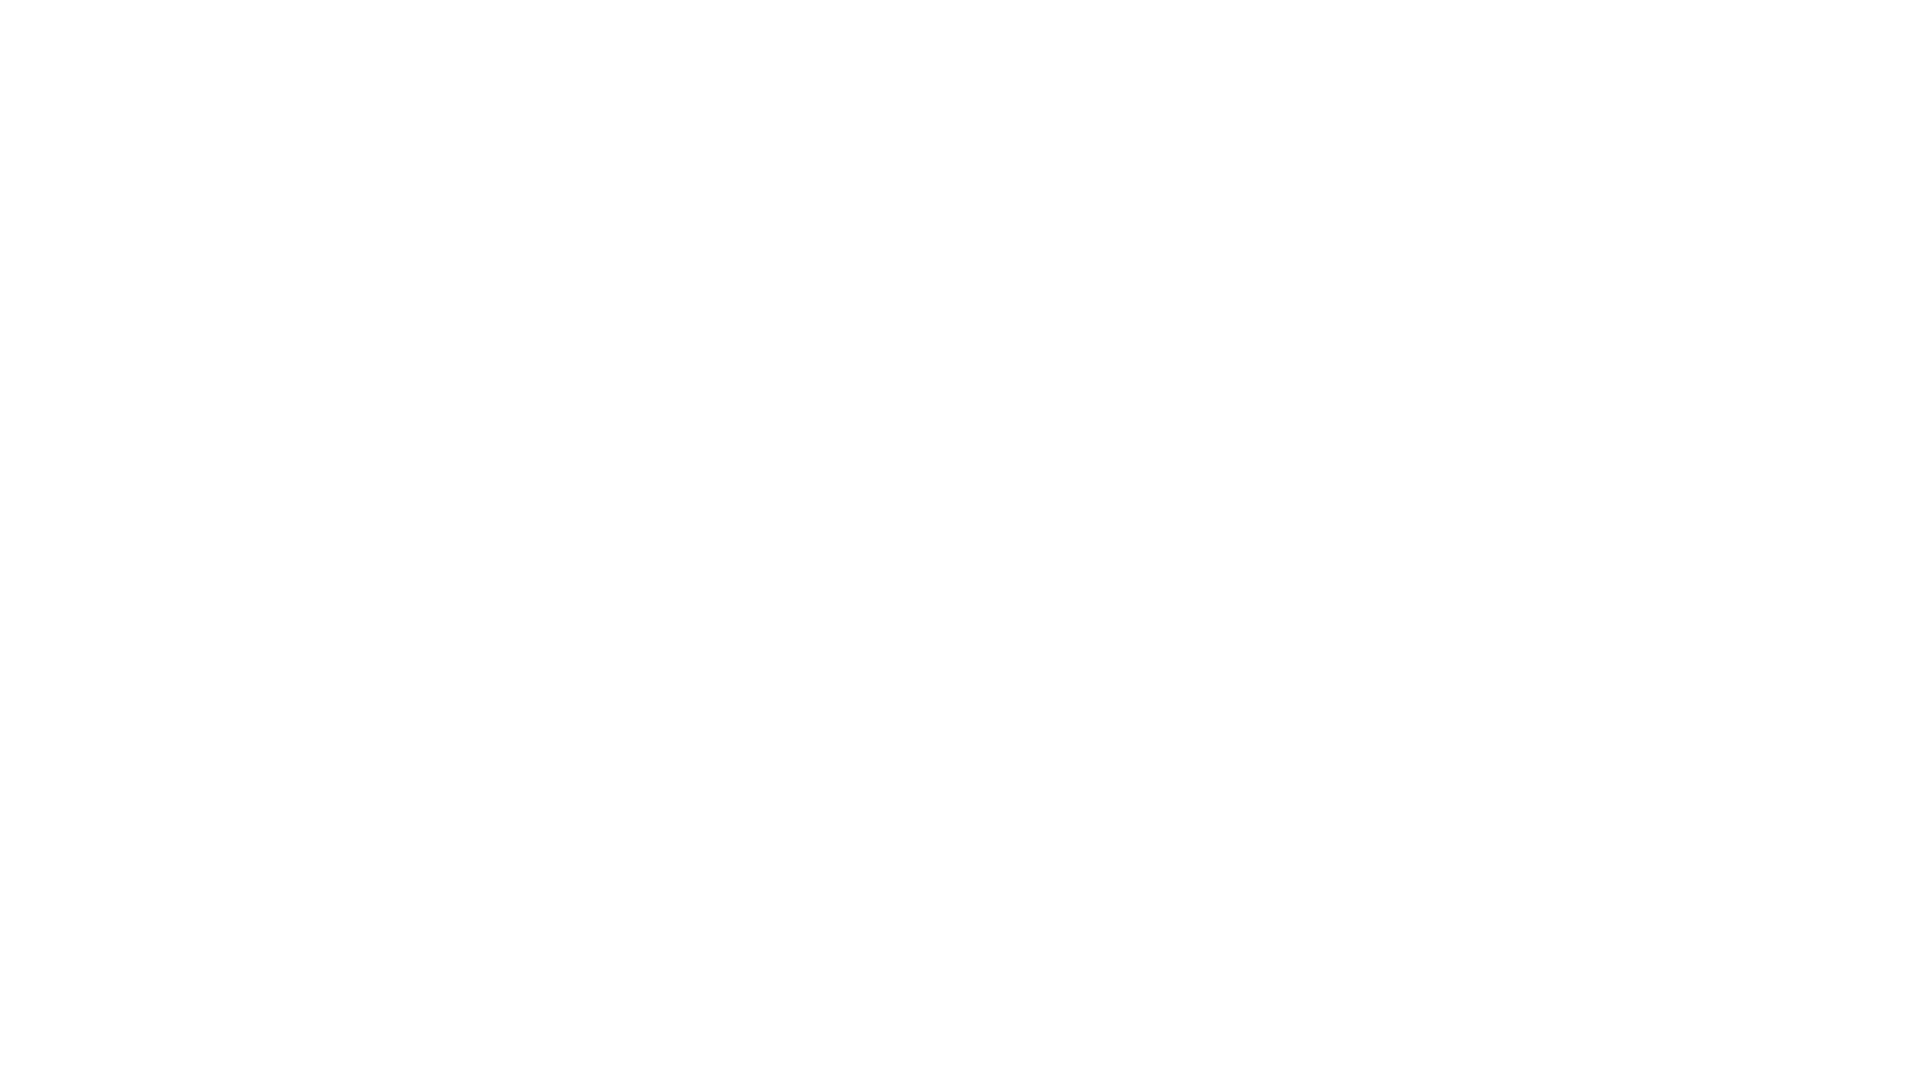

Scrolled down 250 pixels (iteration 10/10)
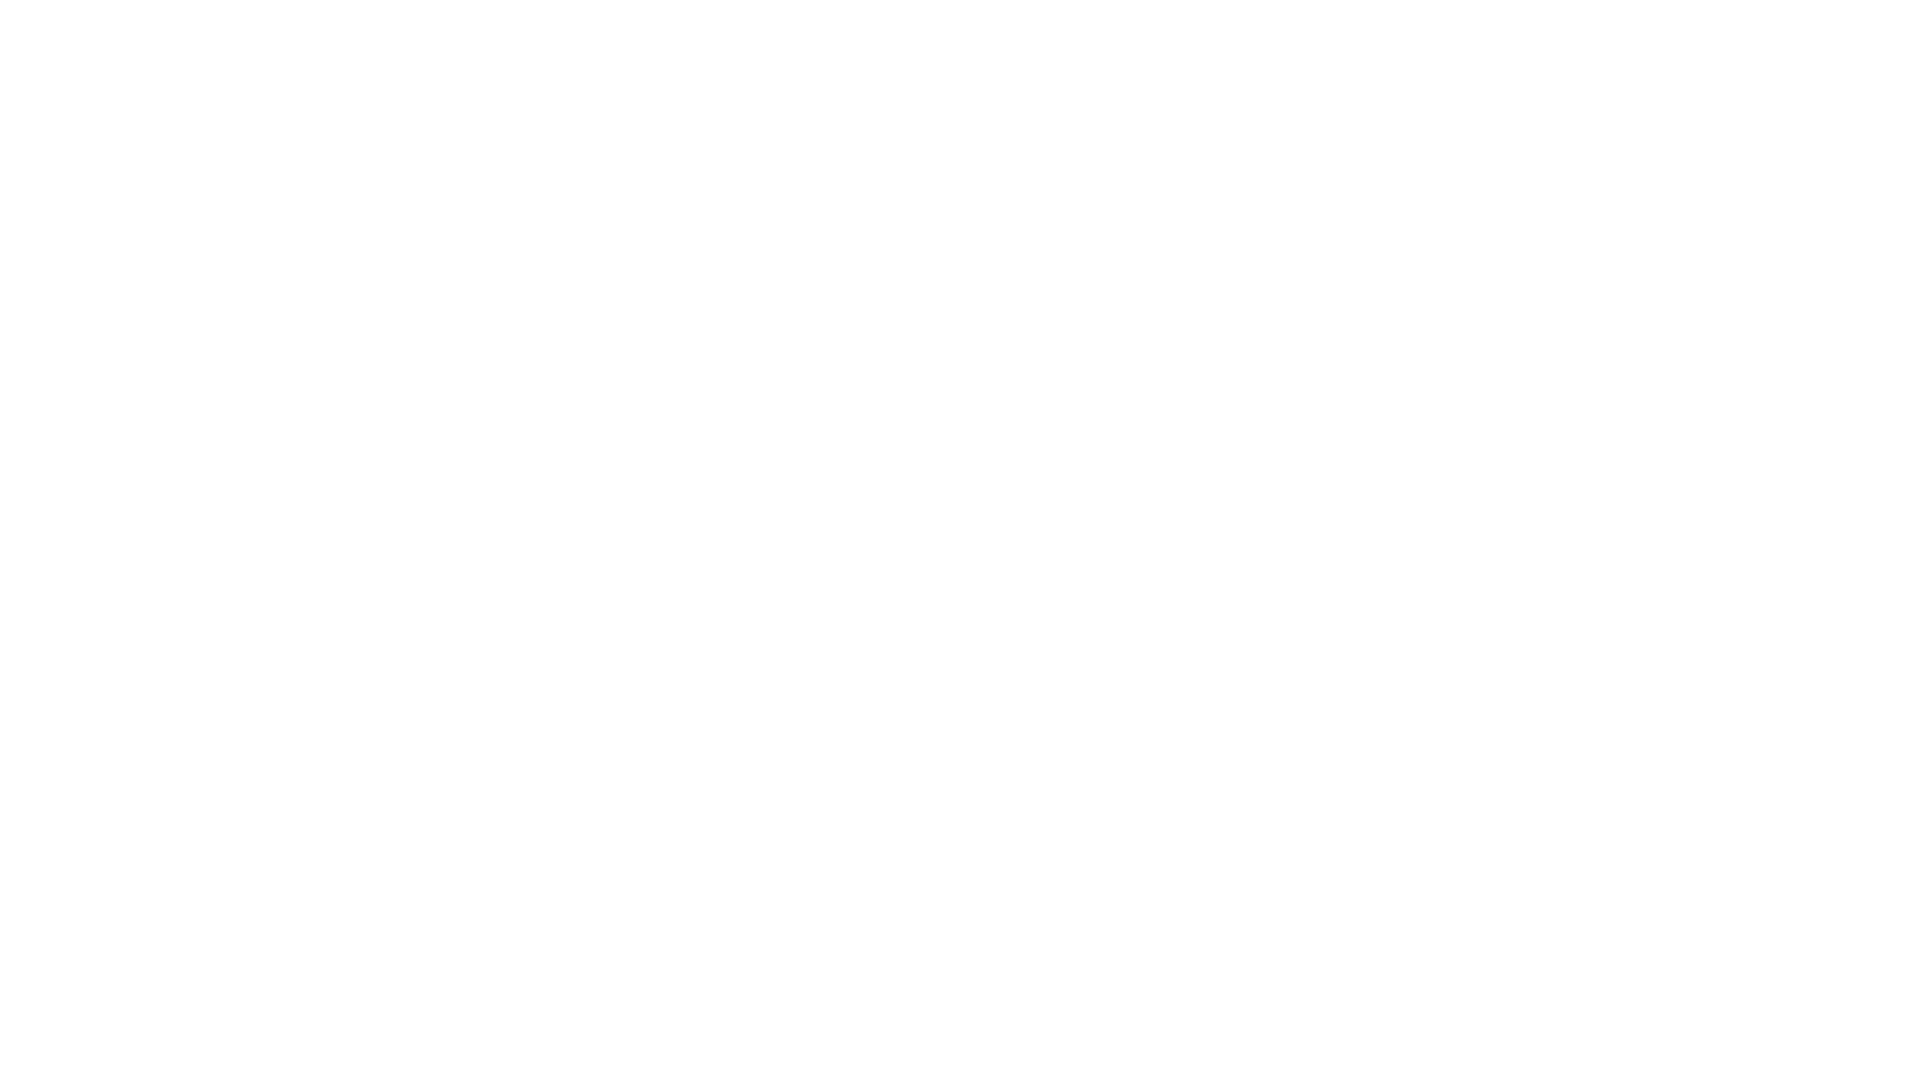

Waited 1000ms before scrolling up
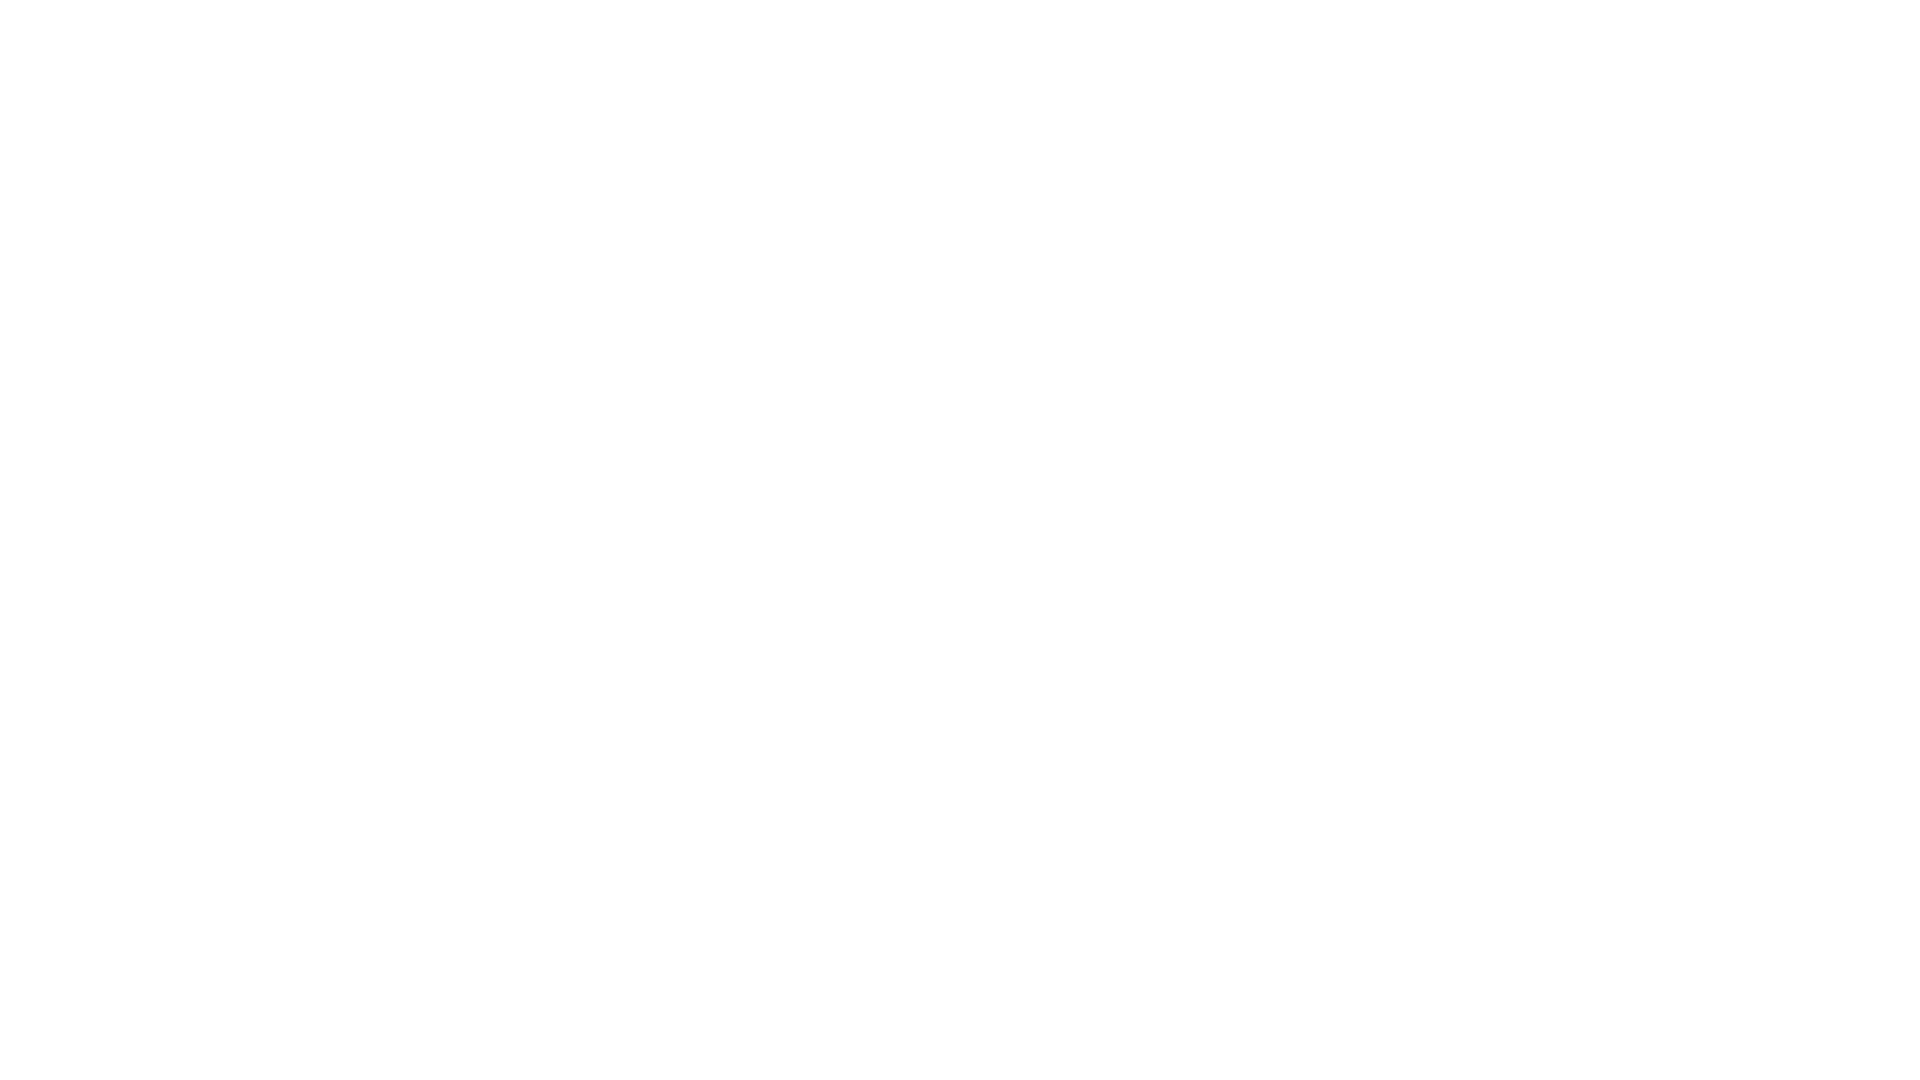

Scrolled up 250 pixels (iteration 1/10)
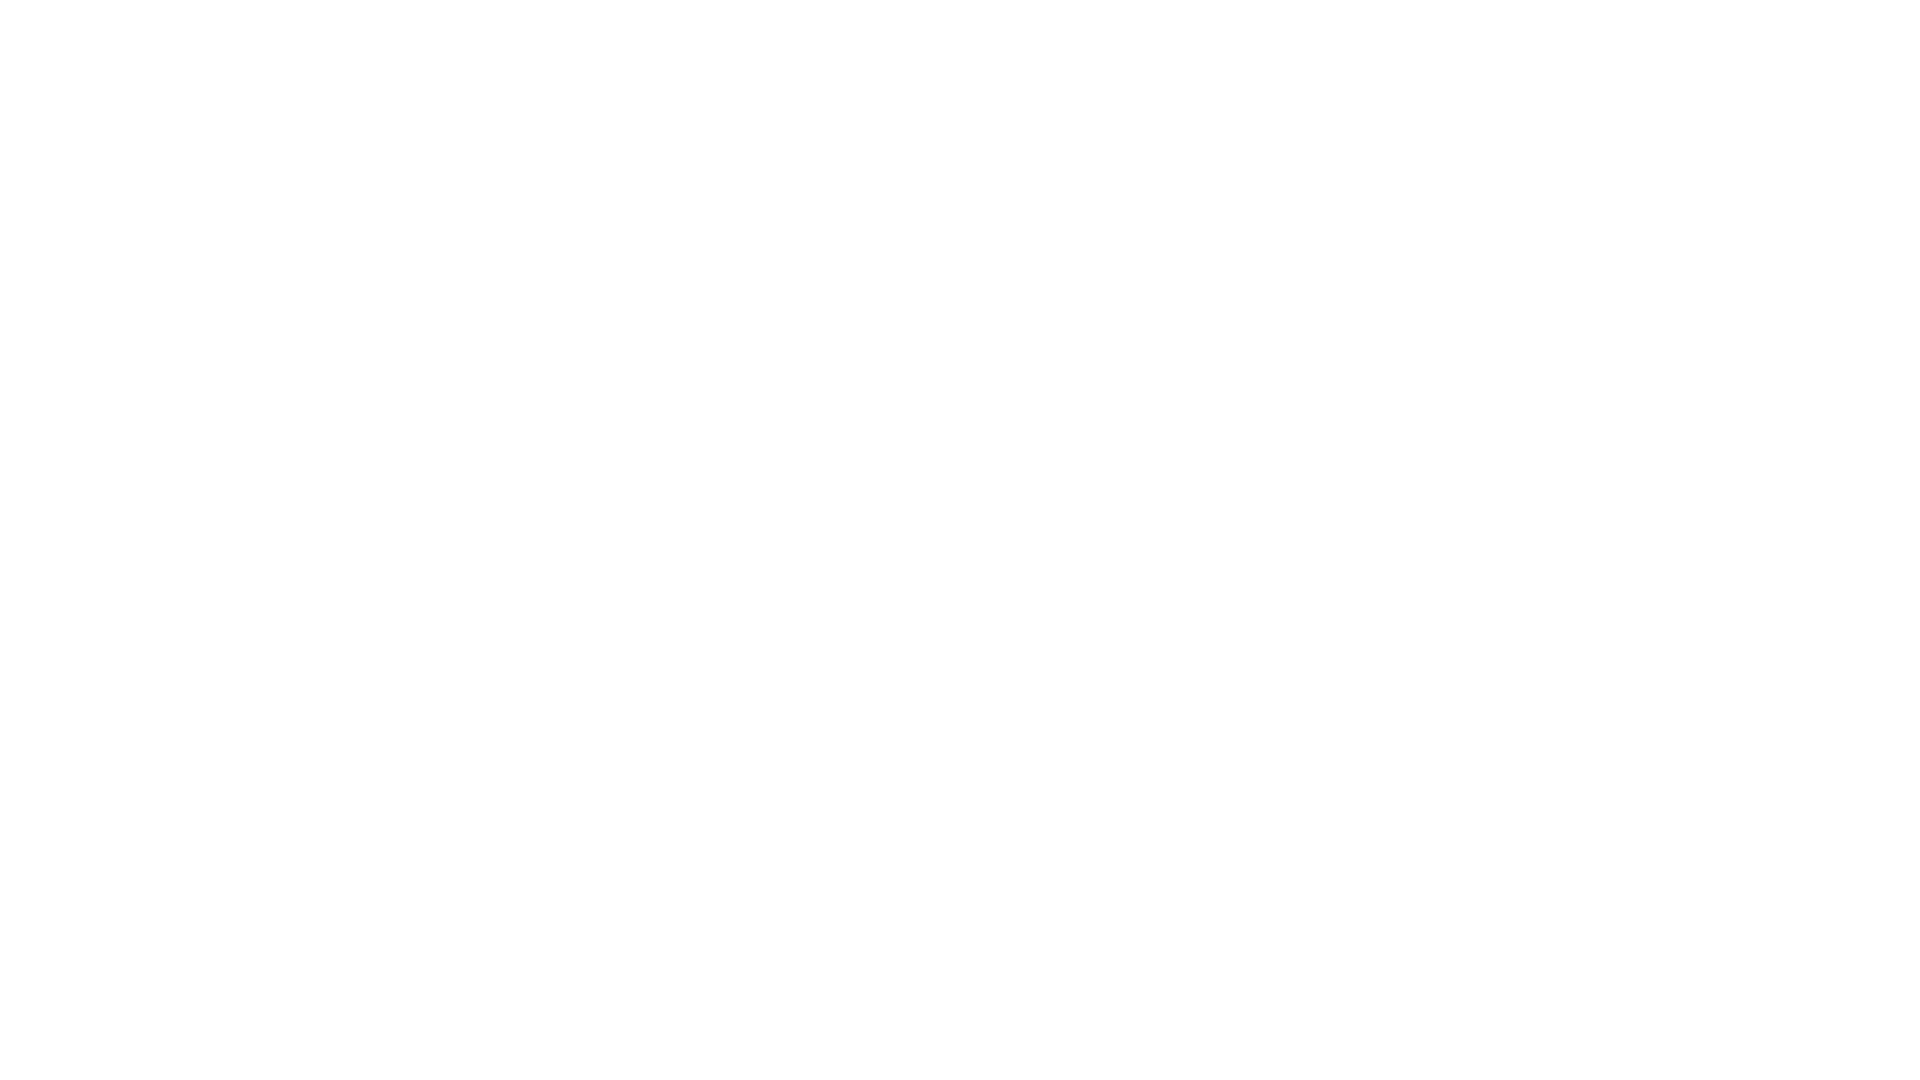

Waited 1000ms before scrolling up
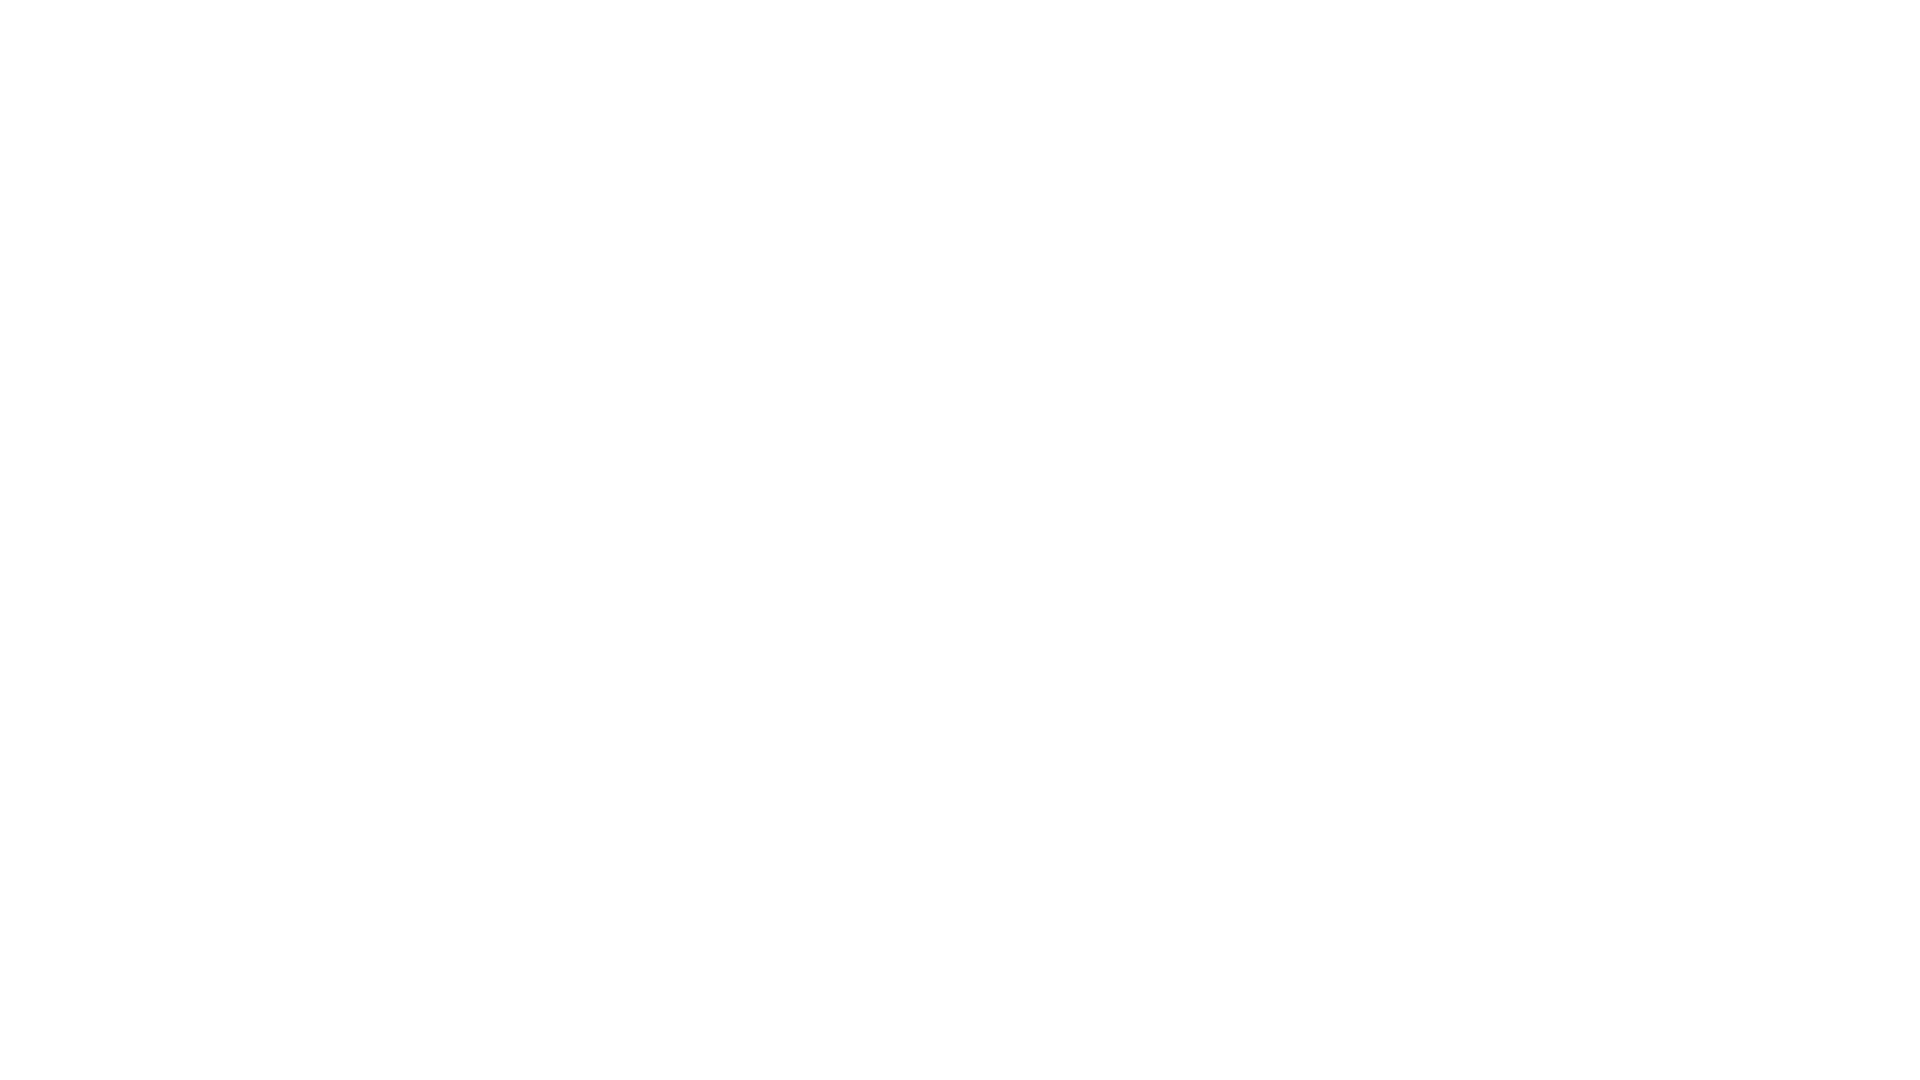

Scrolled up 250 pixels (iteration 2/10)
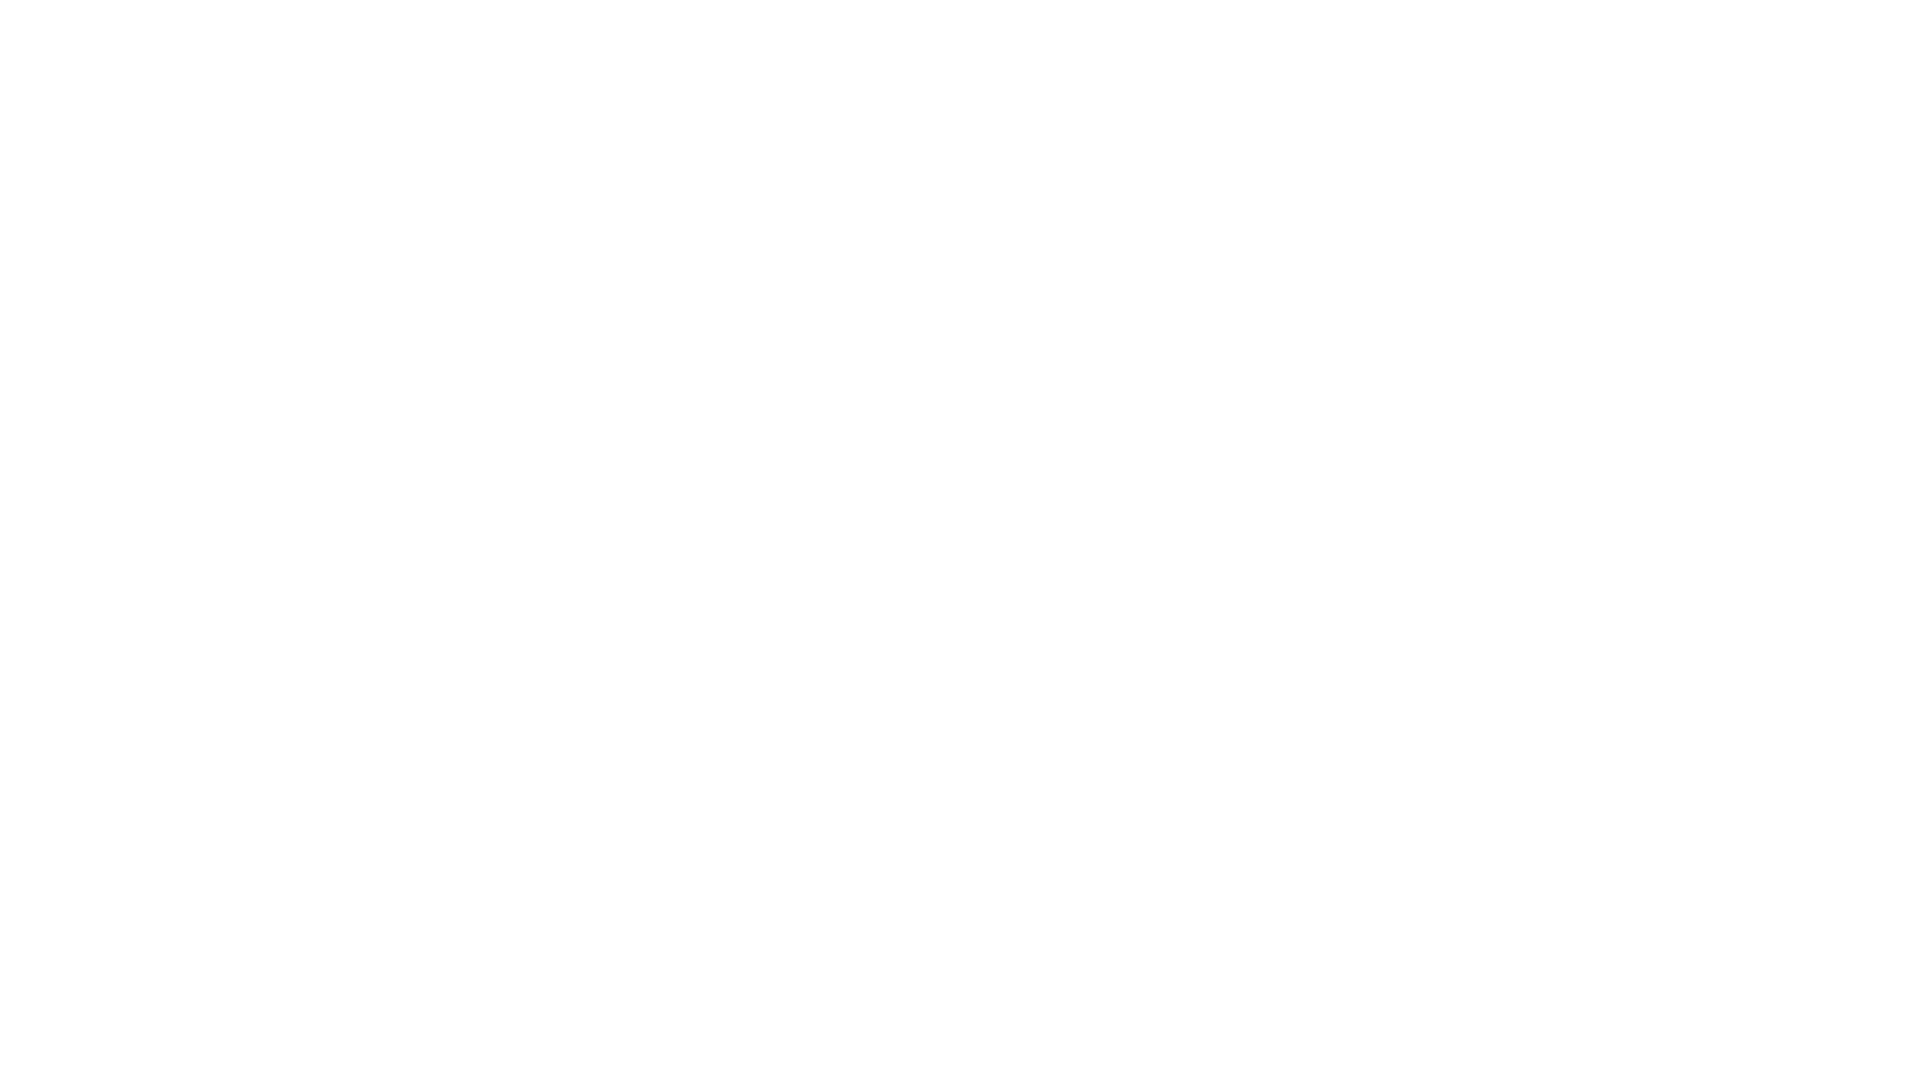

Waited 1000ms before scrolling up
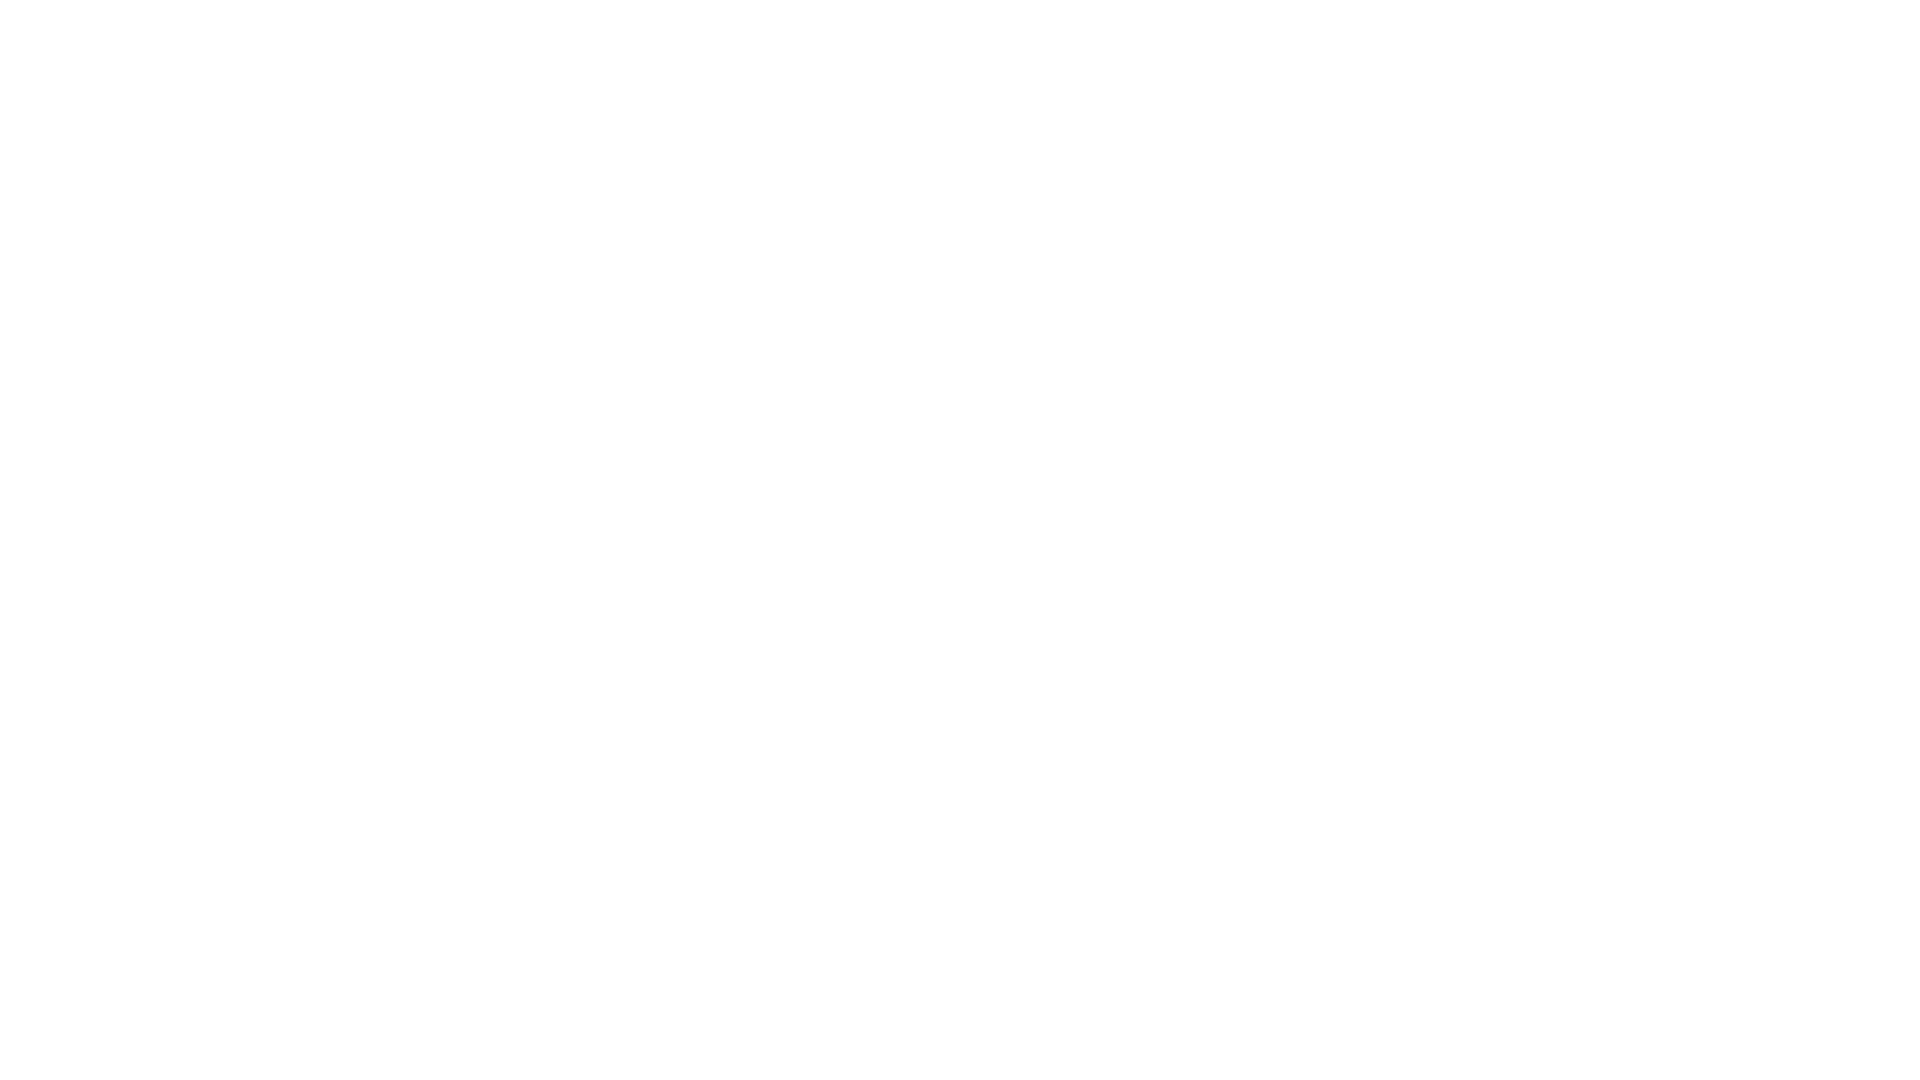

Scrolled up 250 pixels (iteration 3/10)
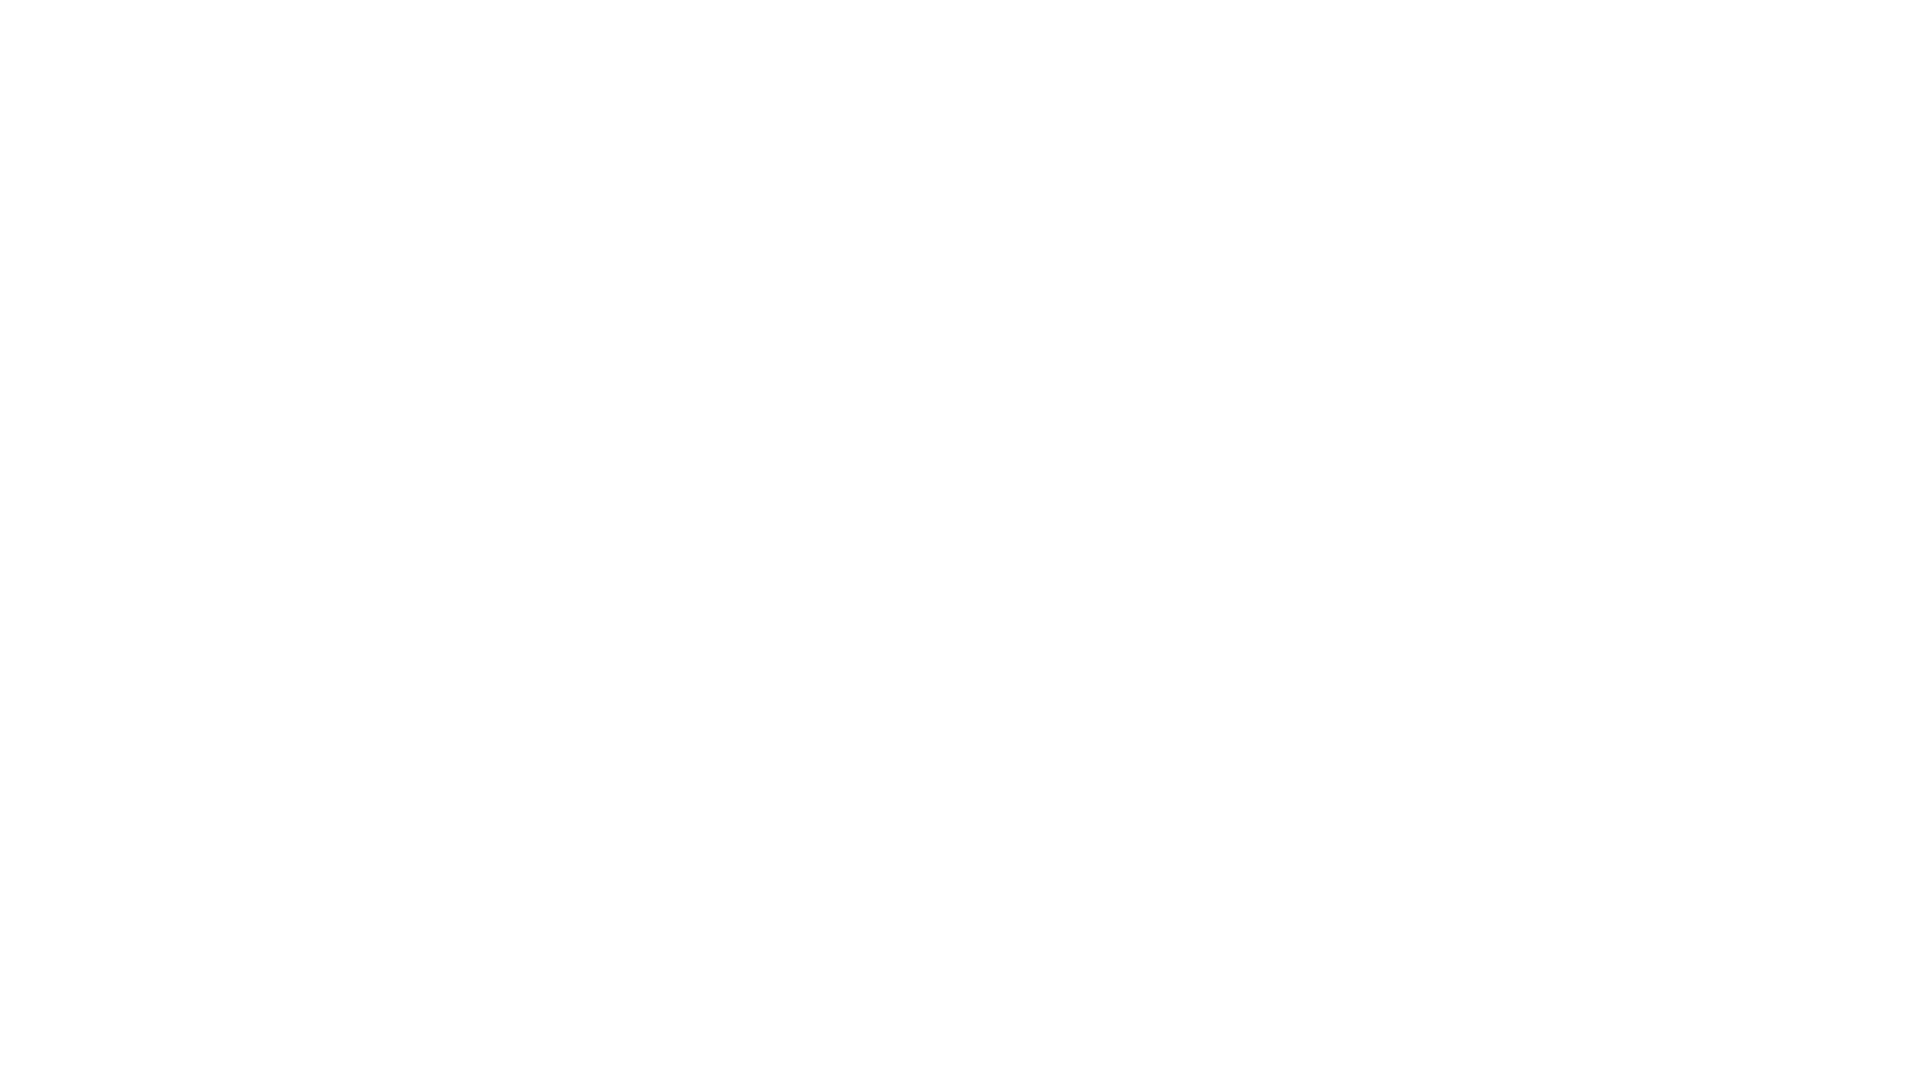

Waited 1000ms before scrolling up
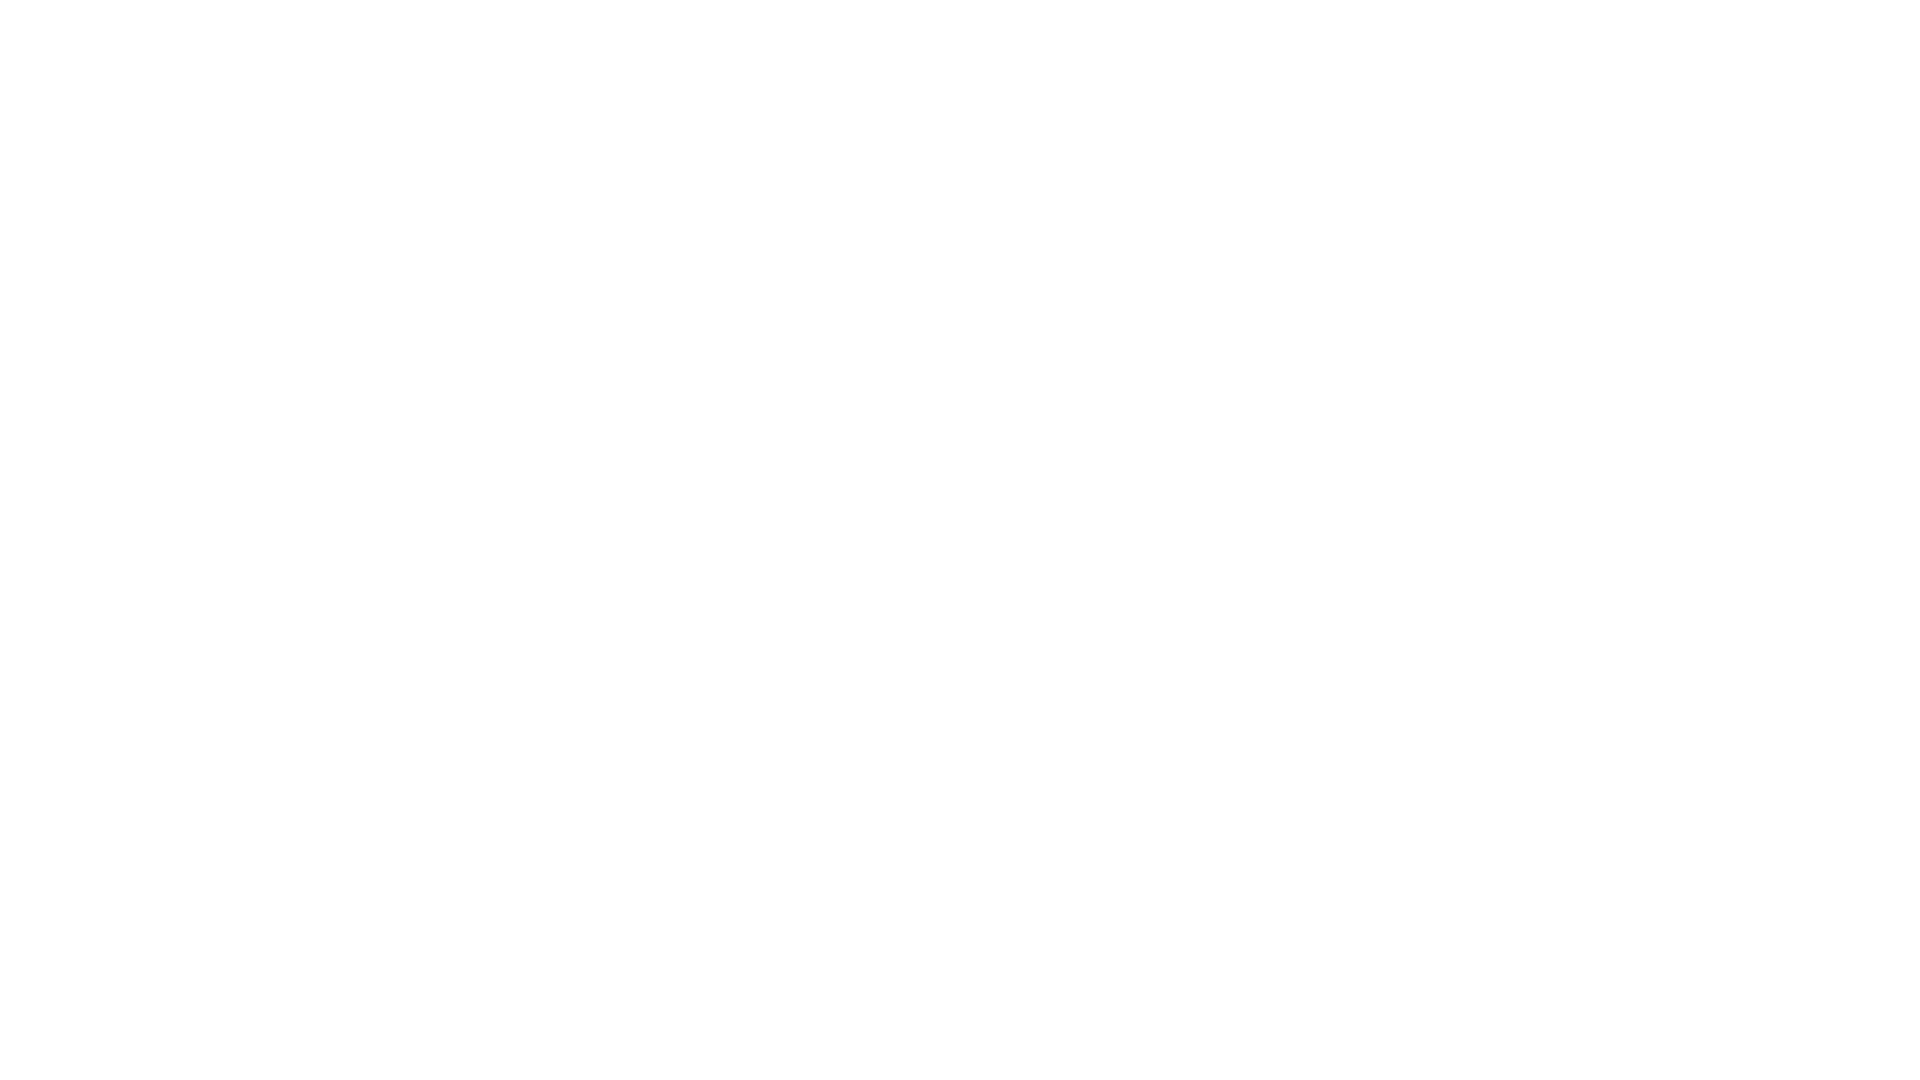

Scrolled up 250 pixels (iteration 4/10)
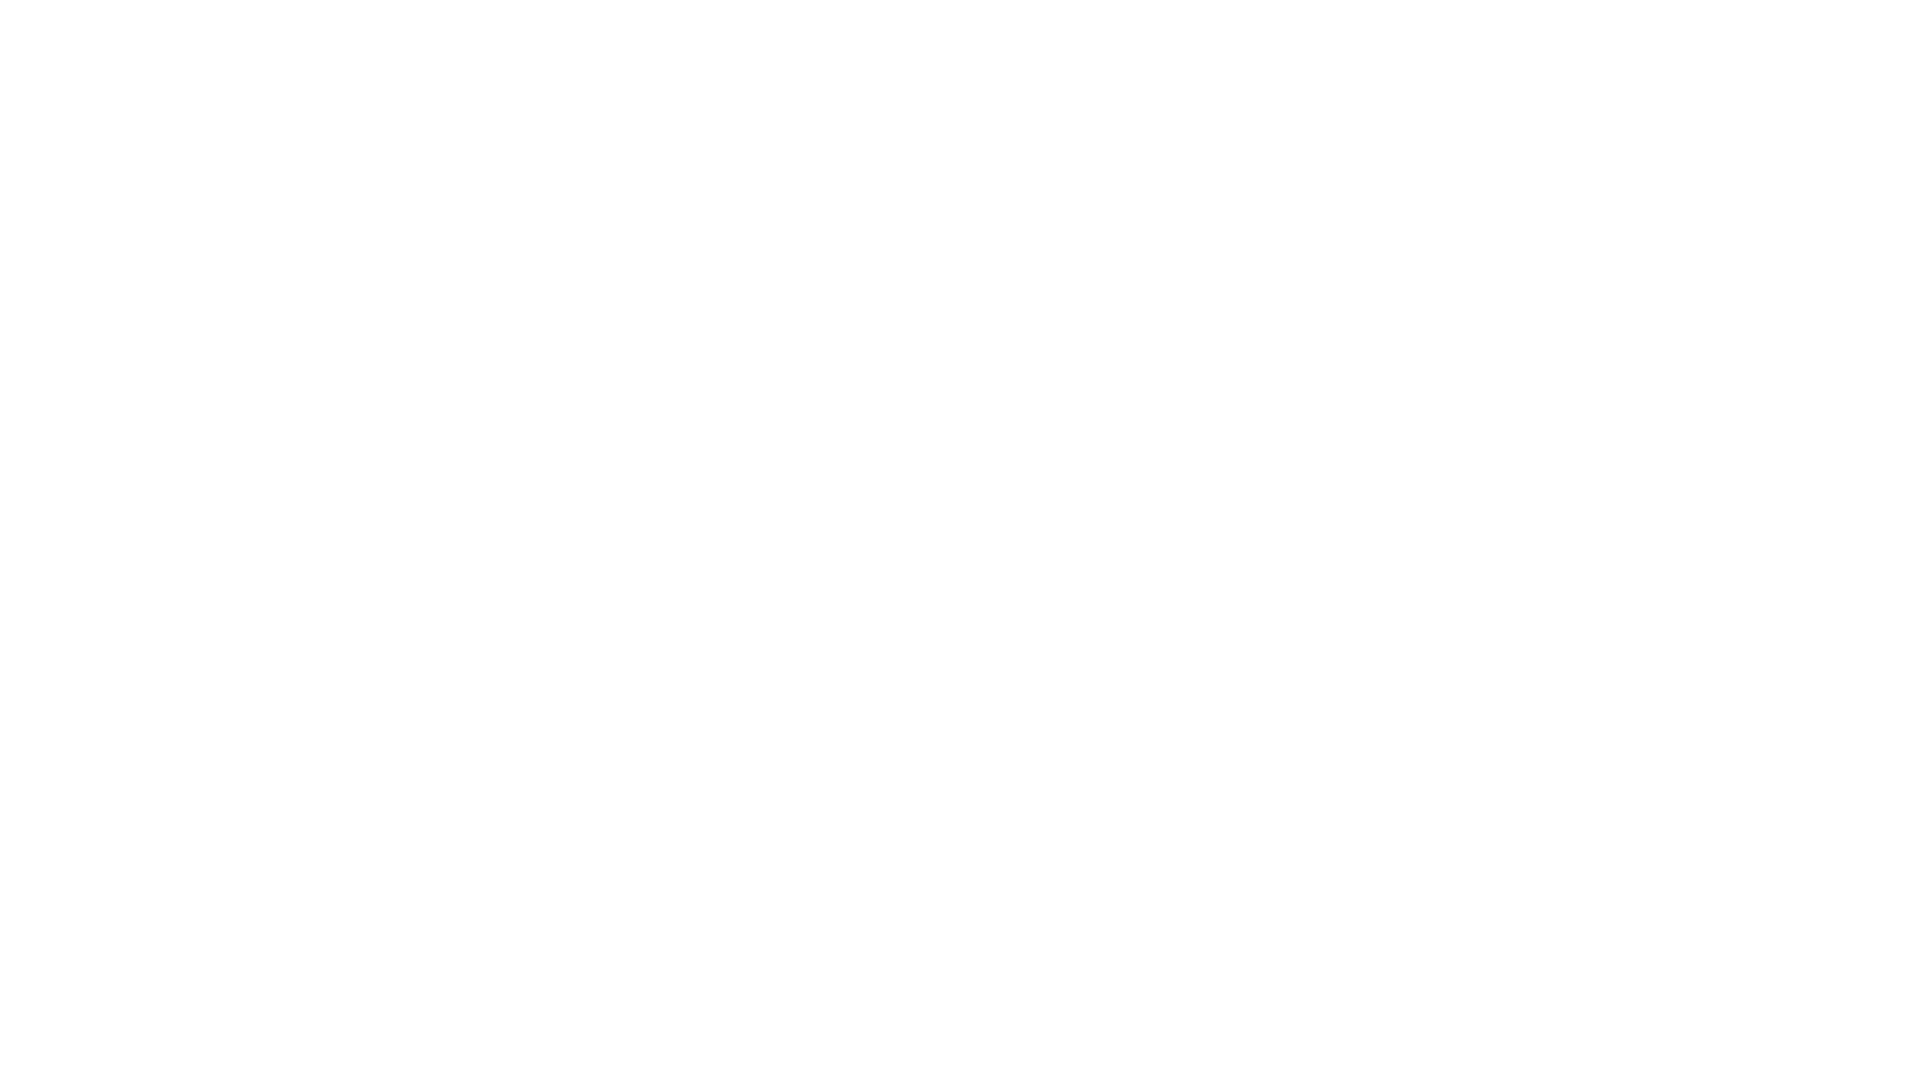

Waited 1000ms before scrolling up
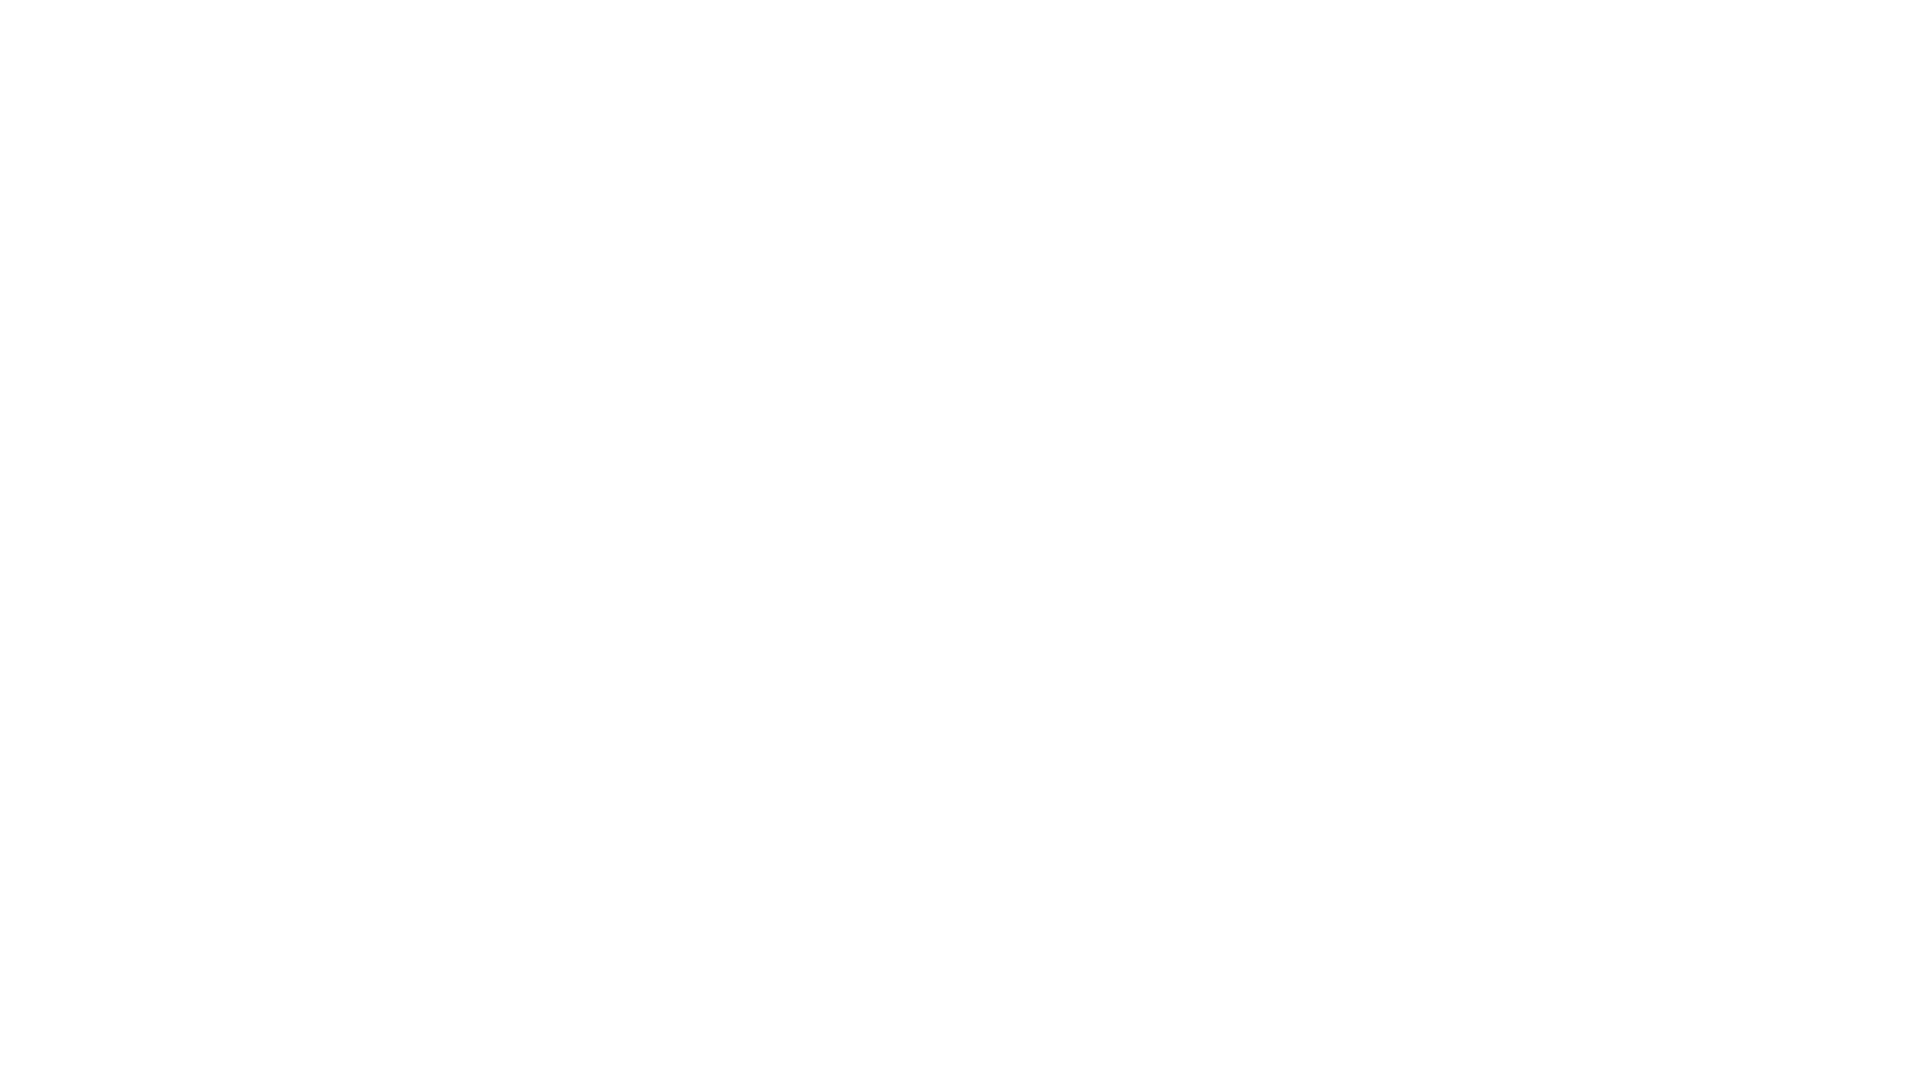

Scrolled up 250 pixels (iteration 5/10)
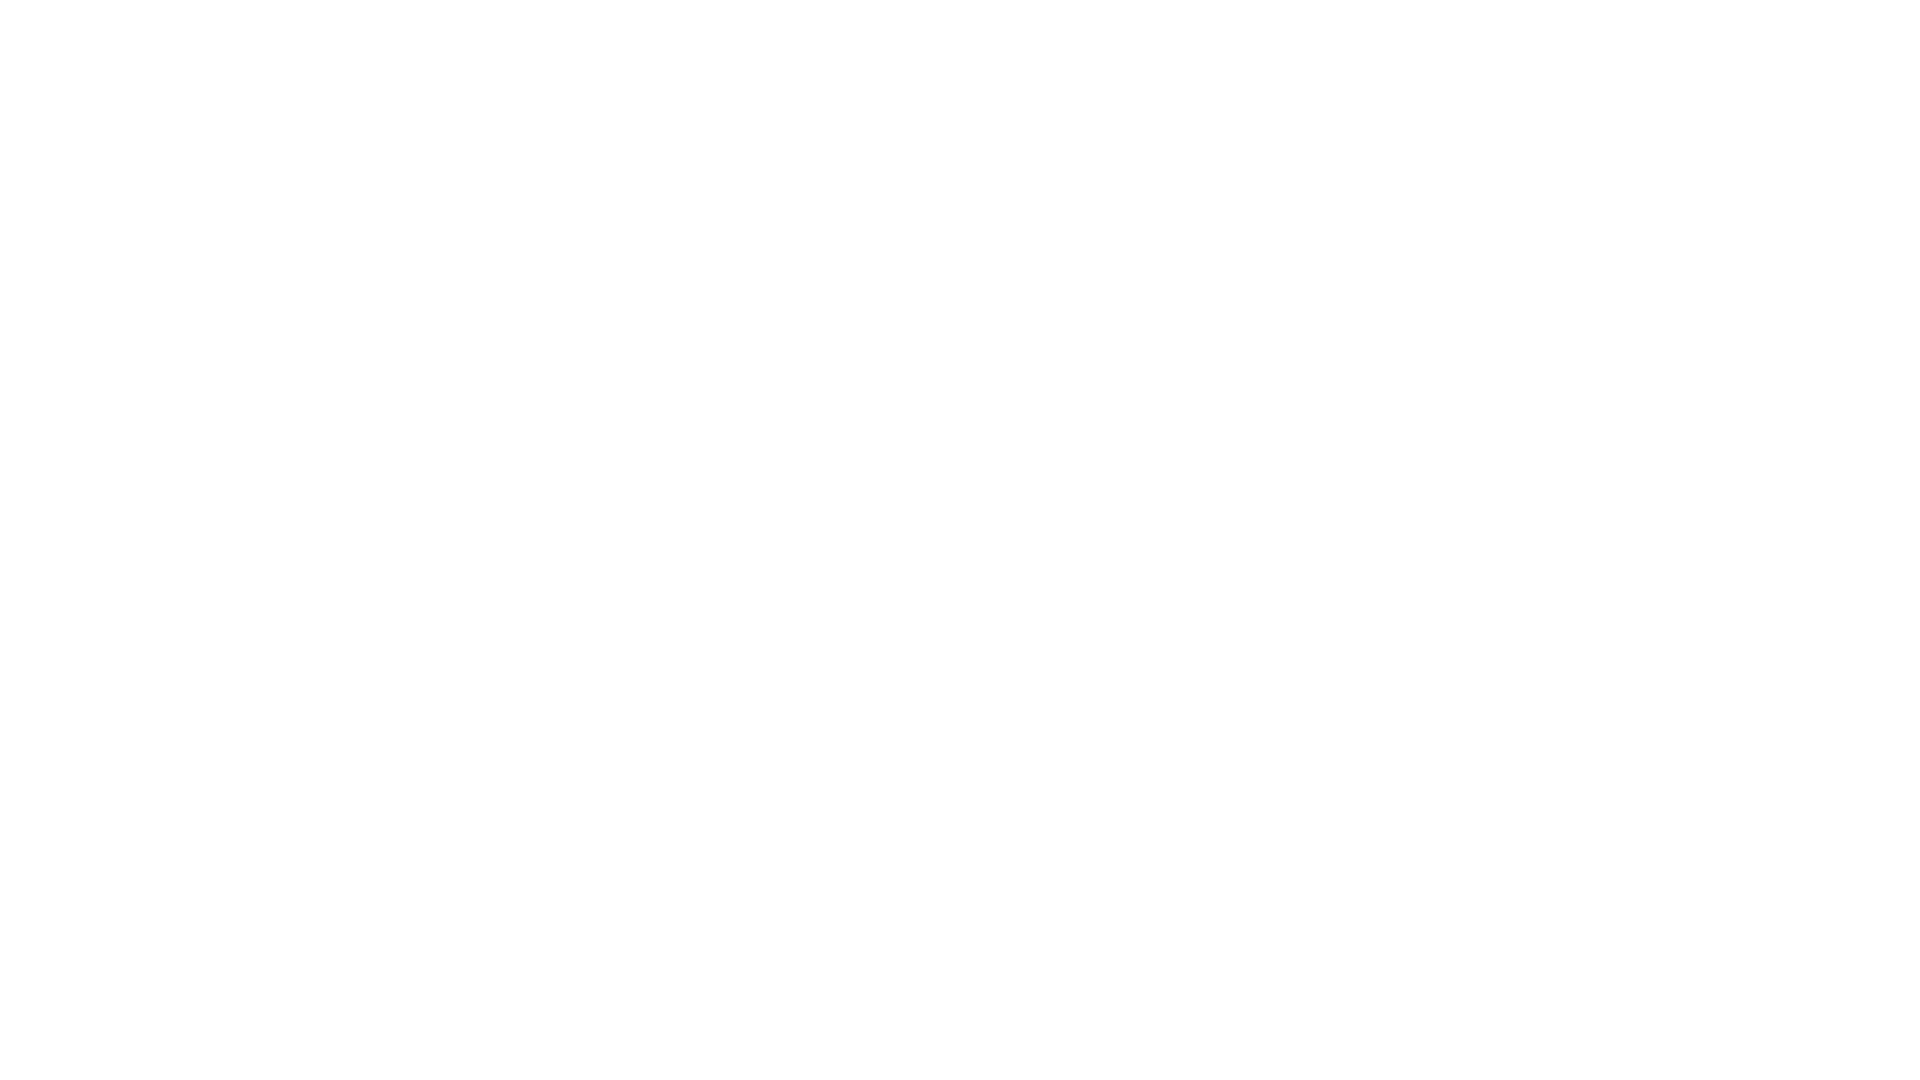

Waited 1000ms before scrolling up
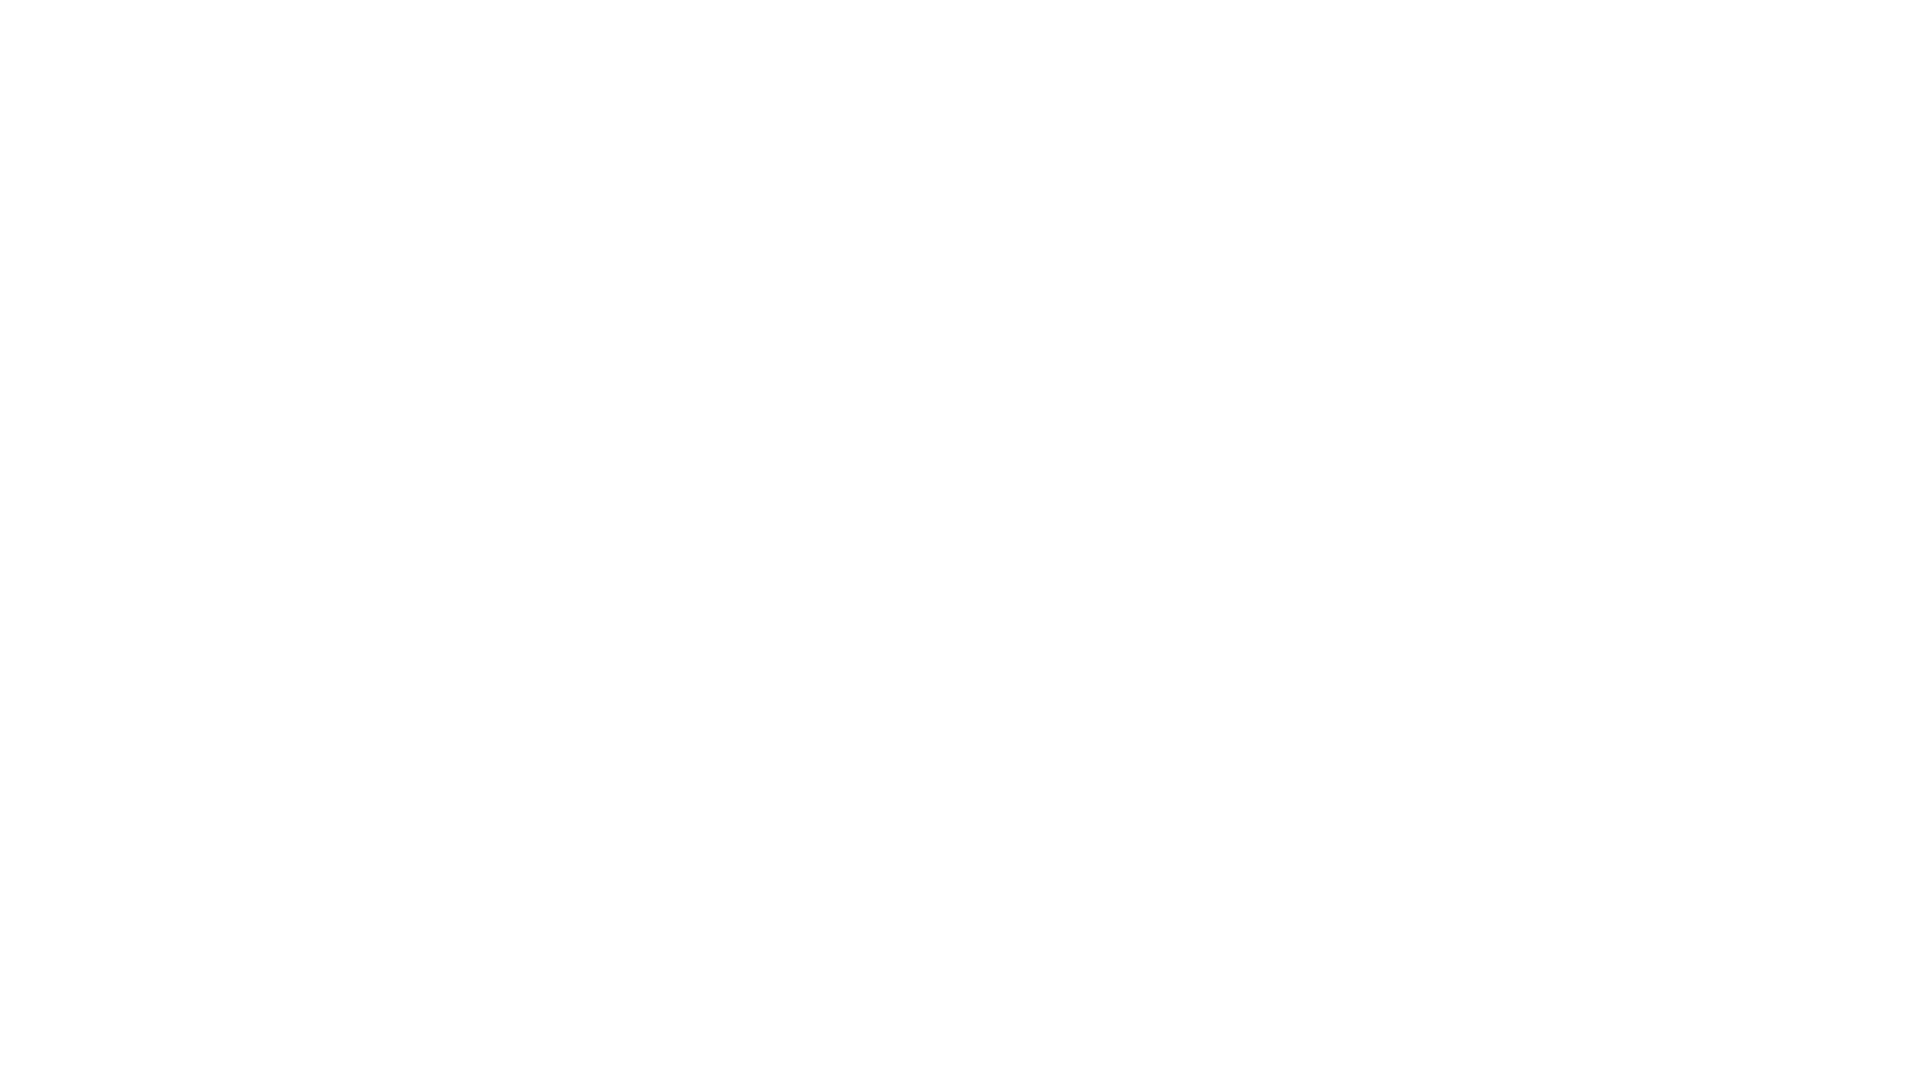

Scrolled up 250 pixels (iteration 6/10)
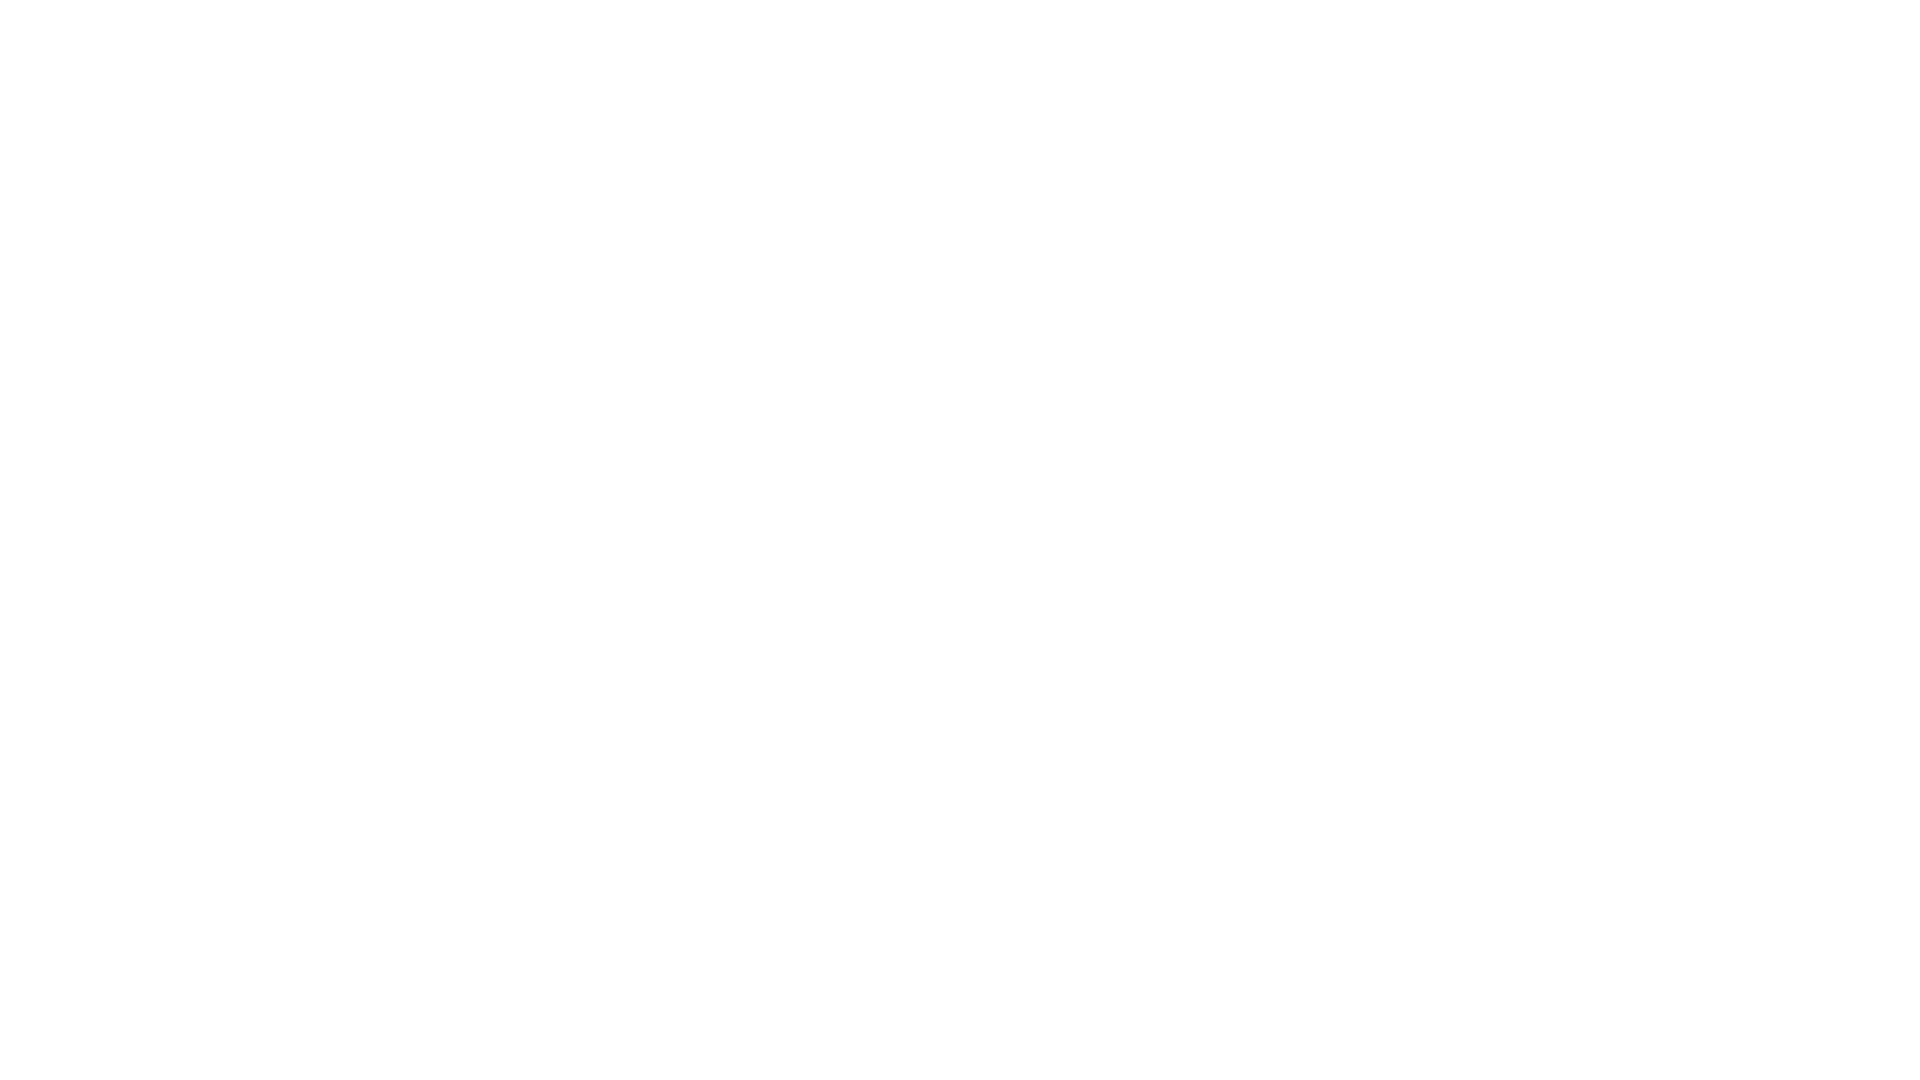

Waited 1000ms before scrolling up
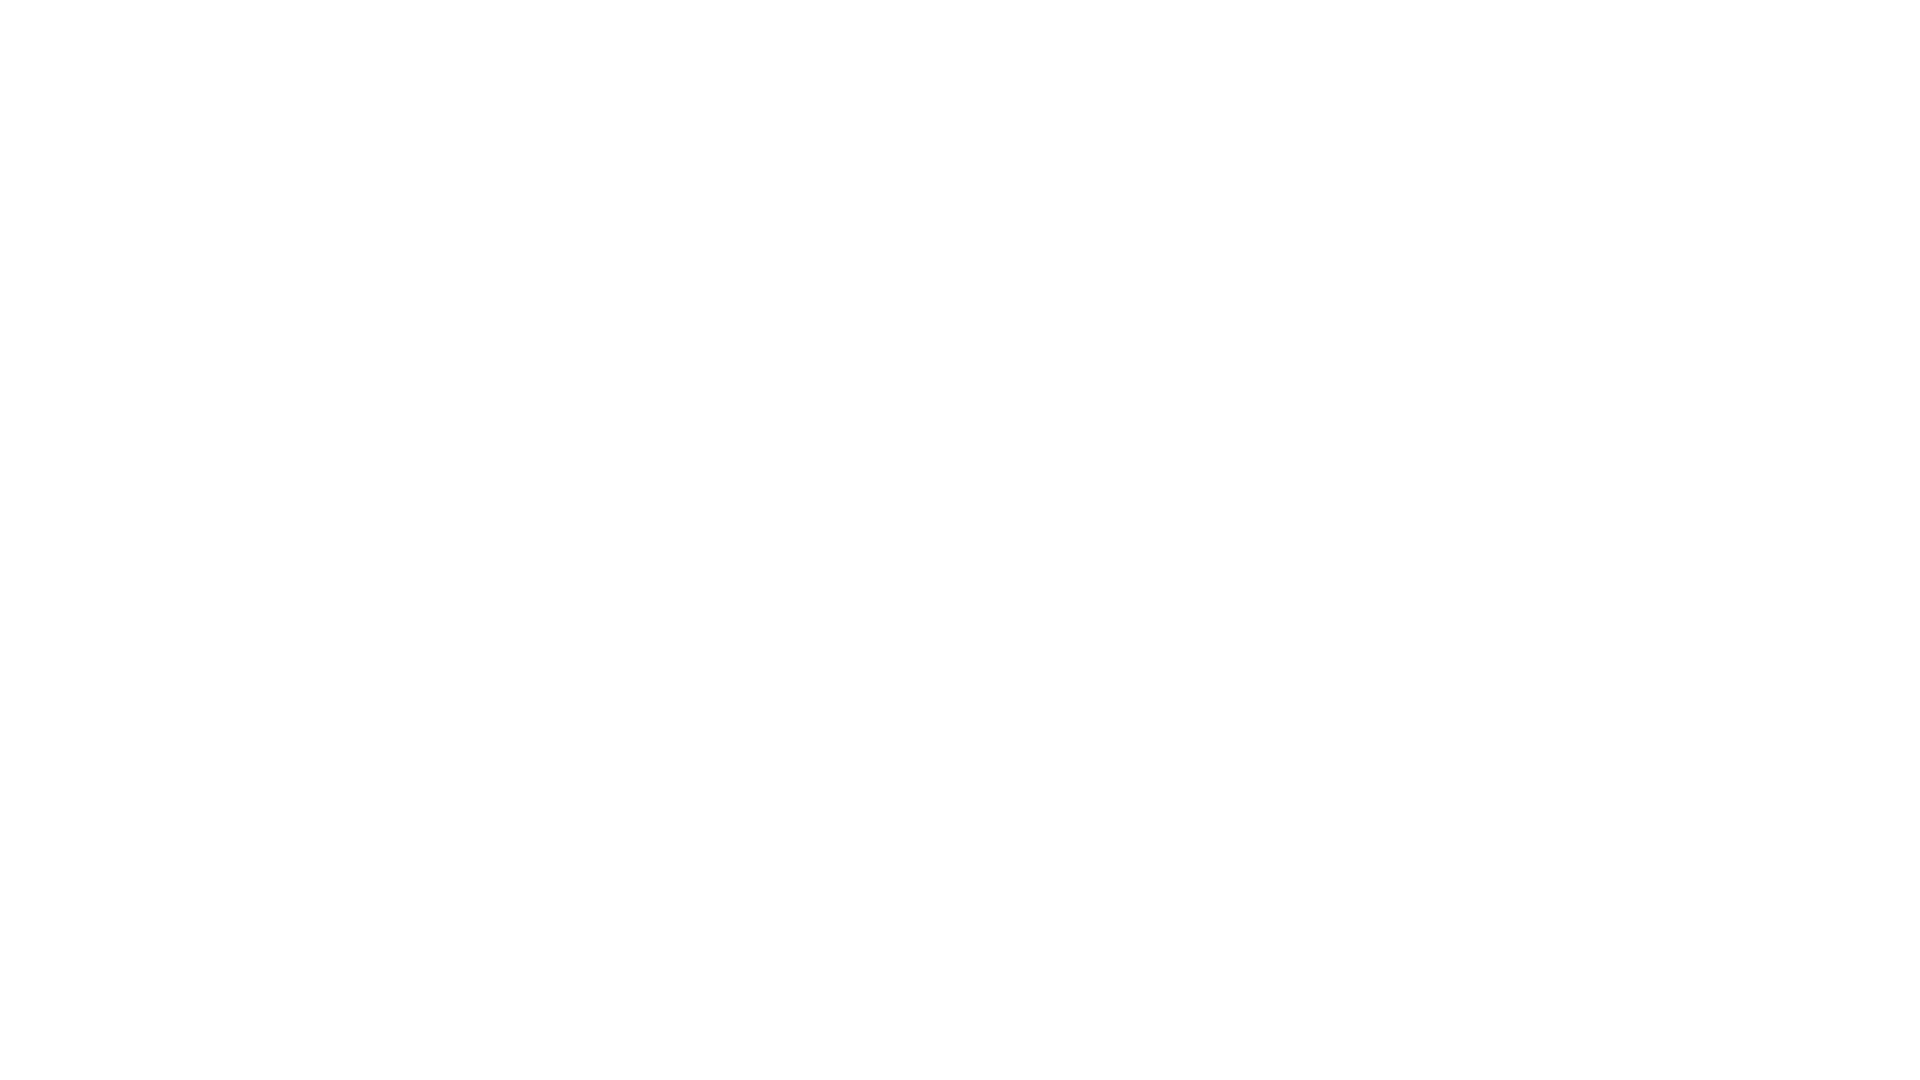

Scrolled up 250 pixels (iteration 7/10)
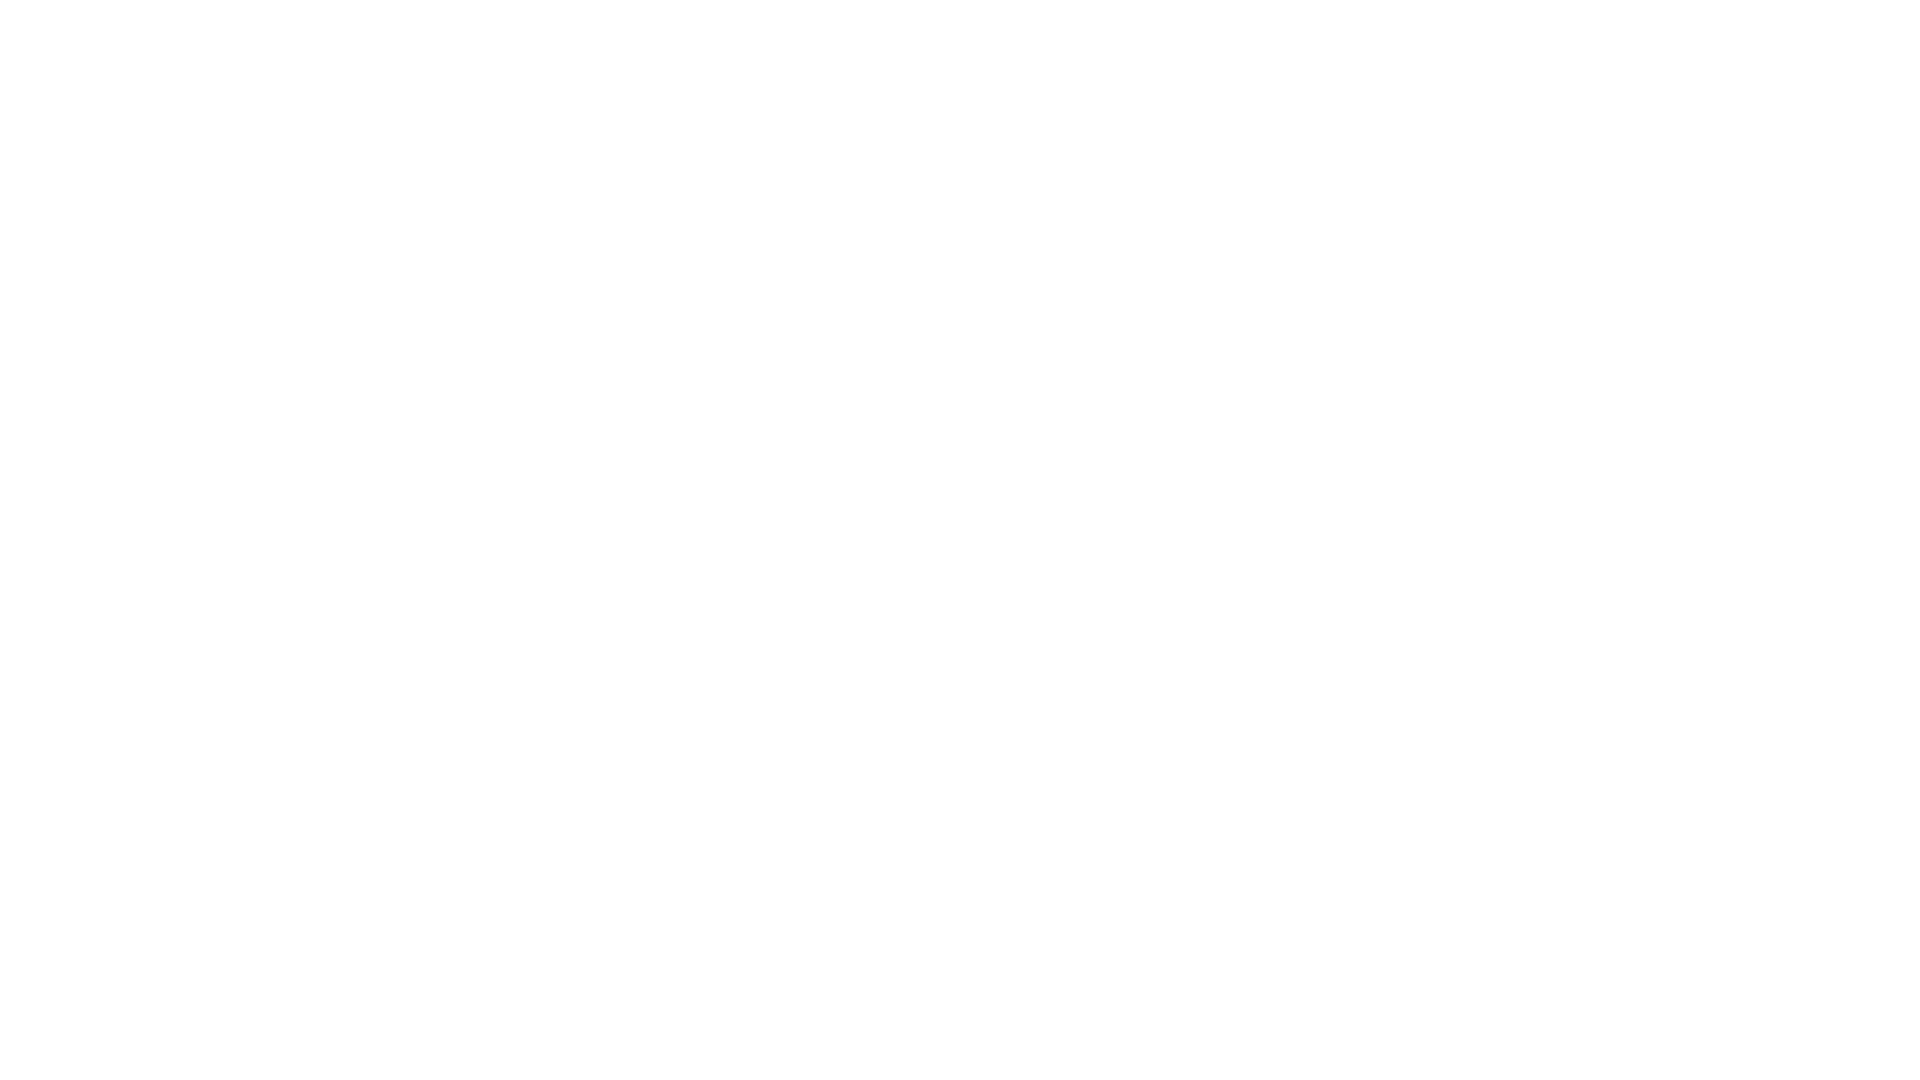

Waited 1000ms before scrolling up
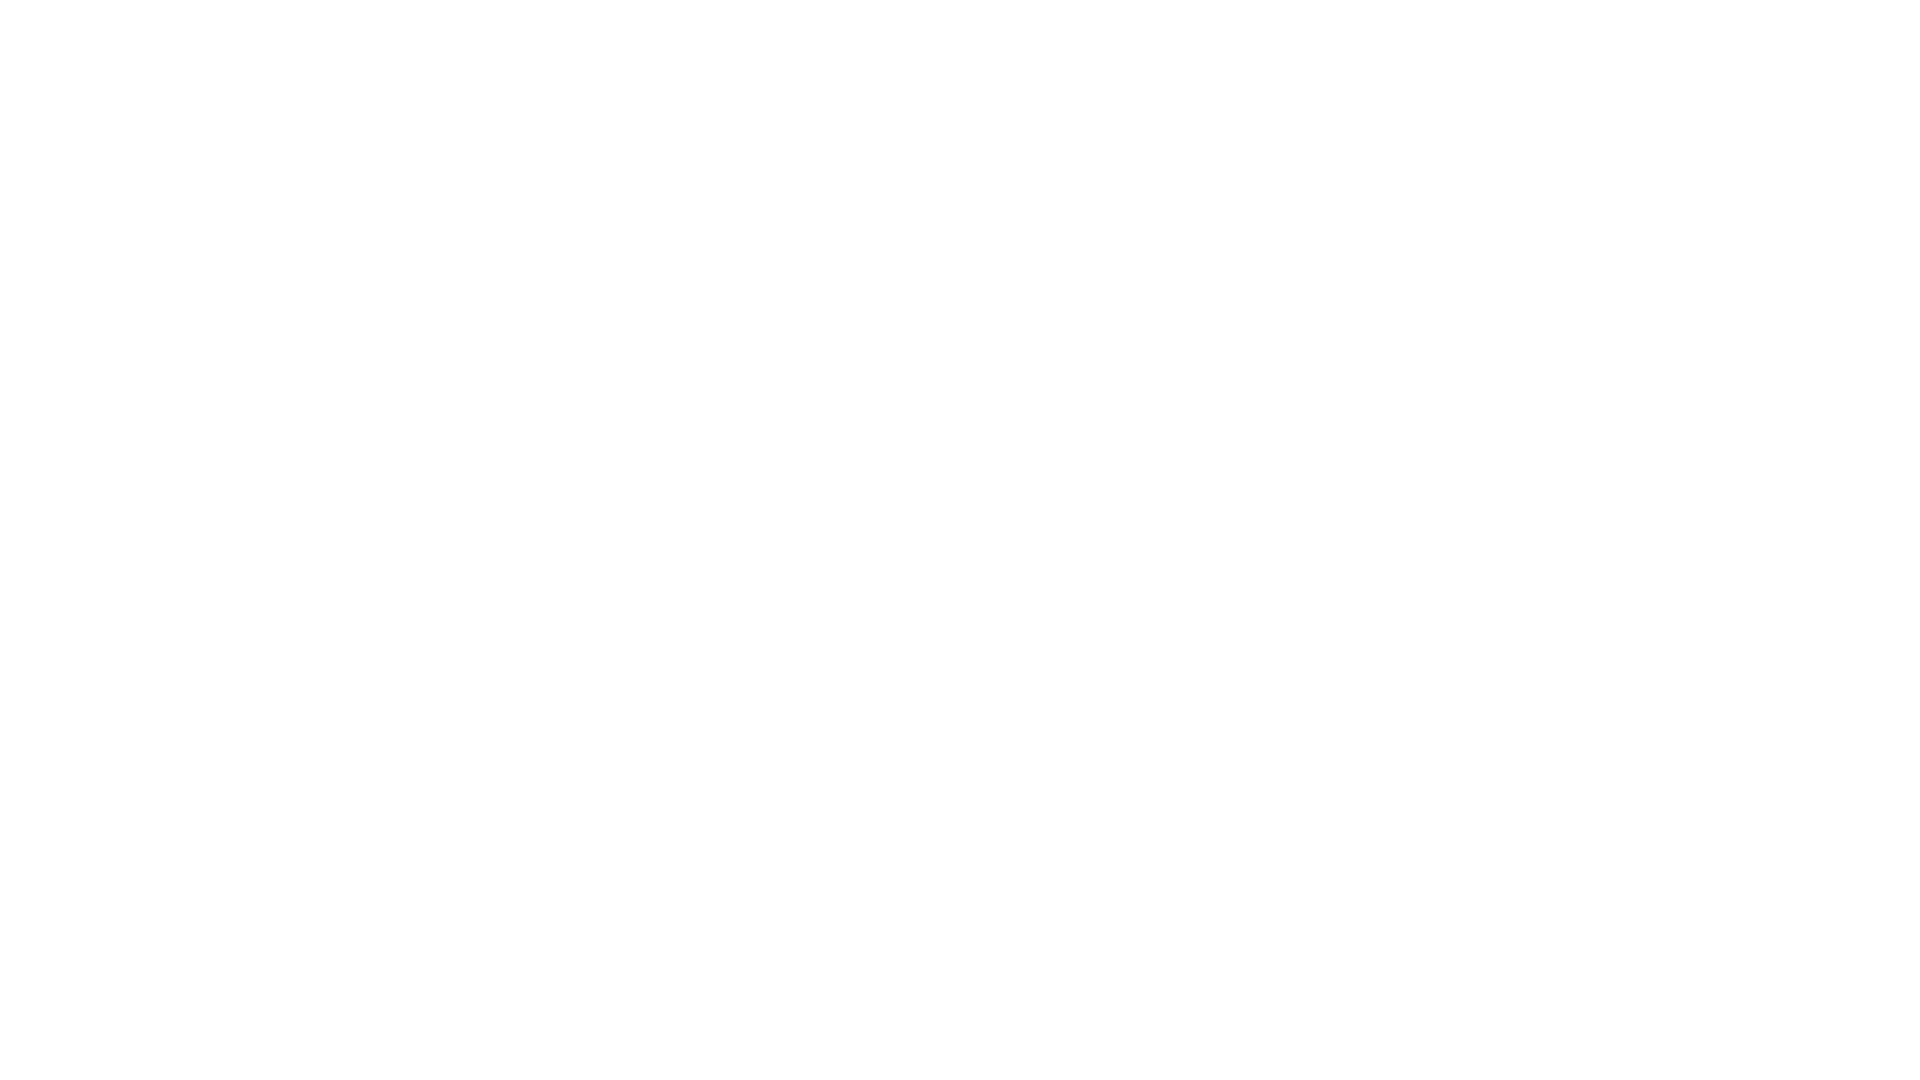

Scrolled up 250 pixels (iteration 8/10)
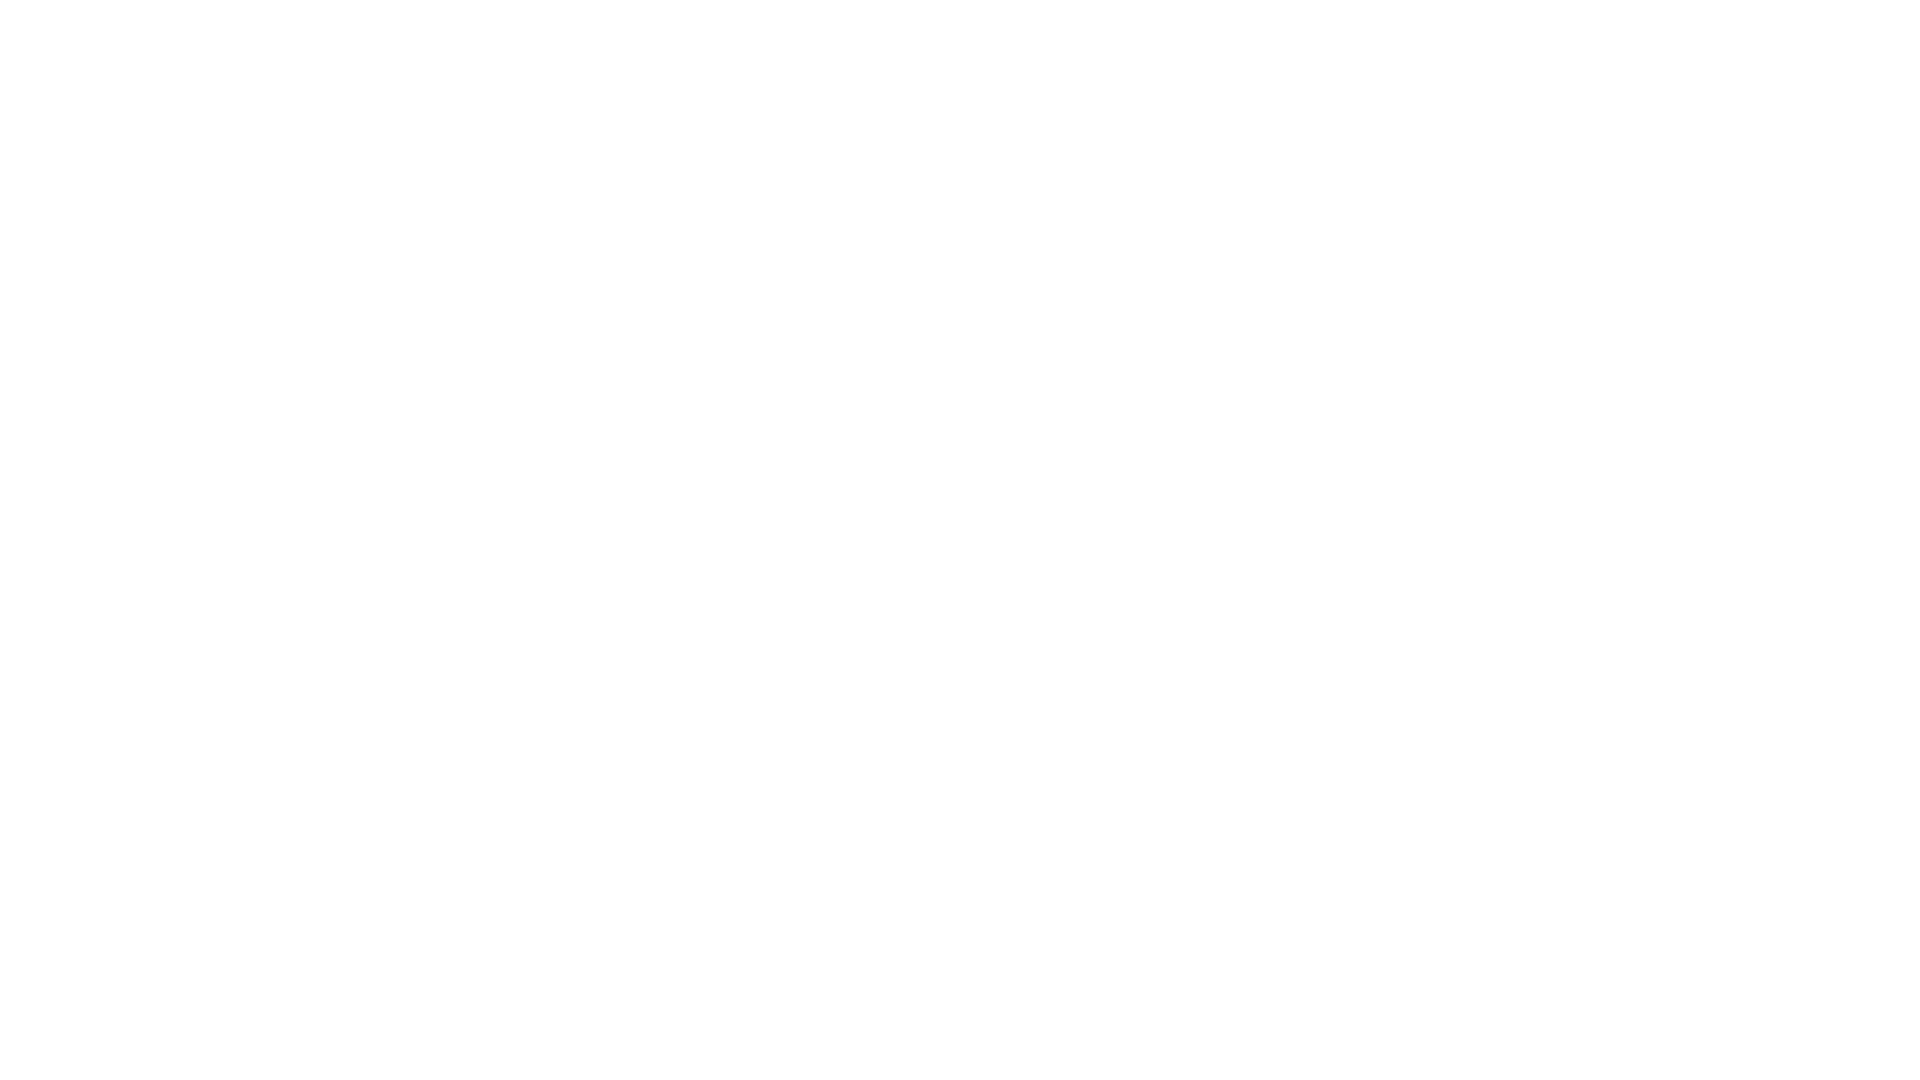

Waited 1000ms before scrolling up
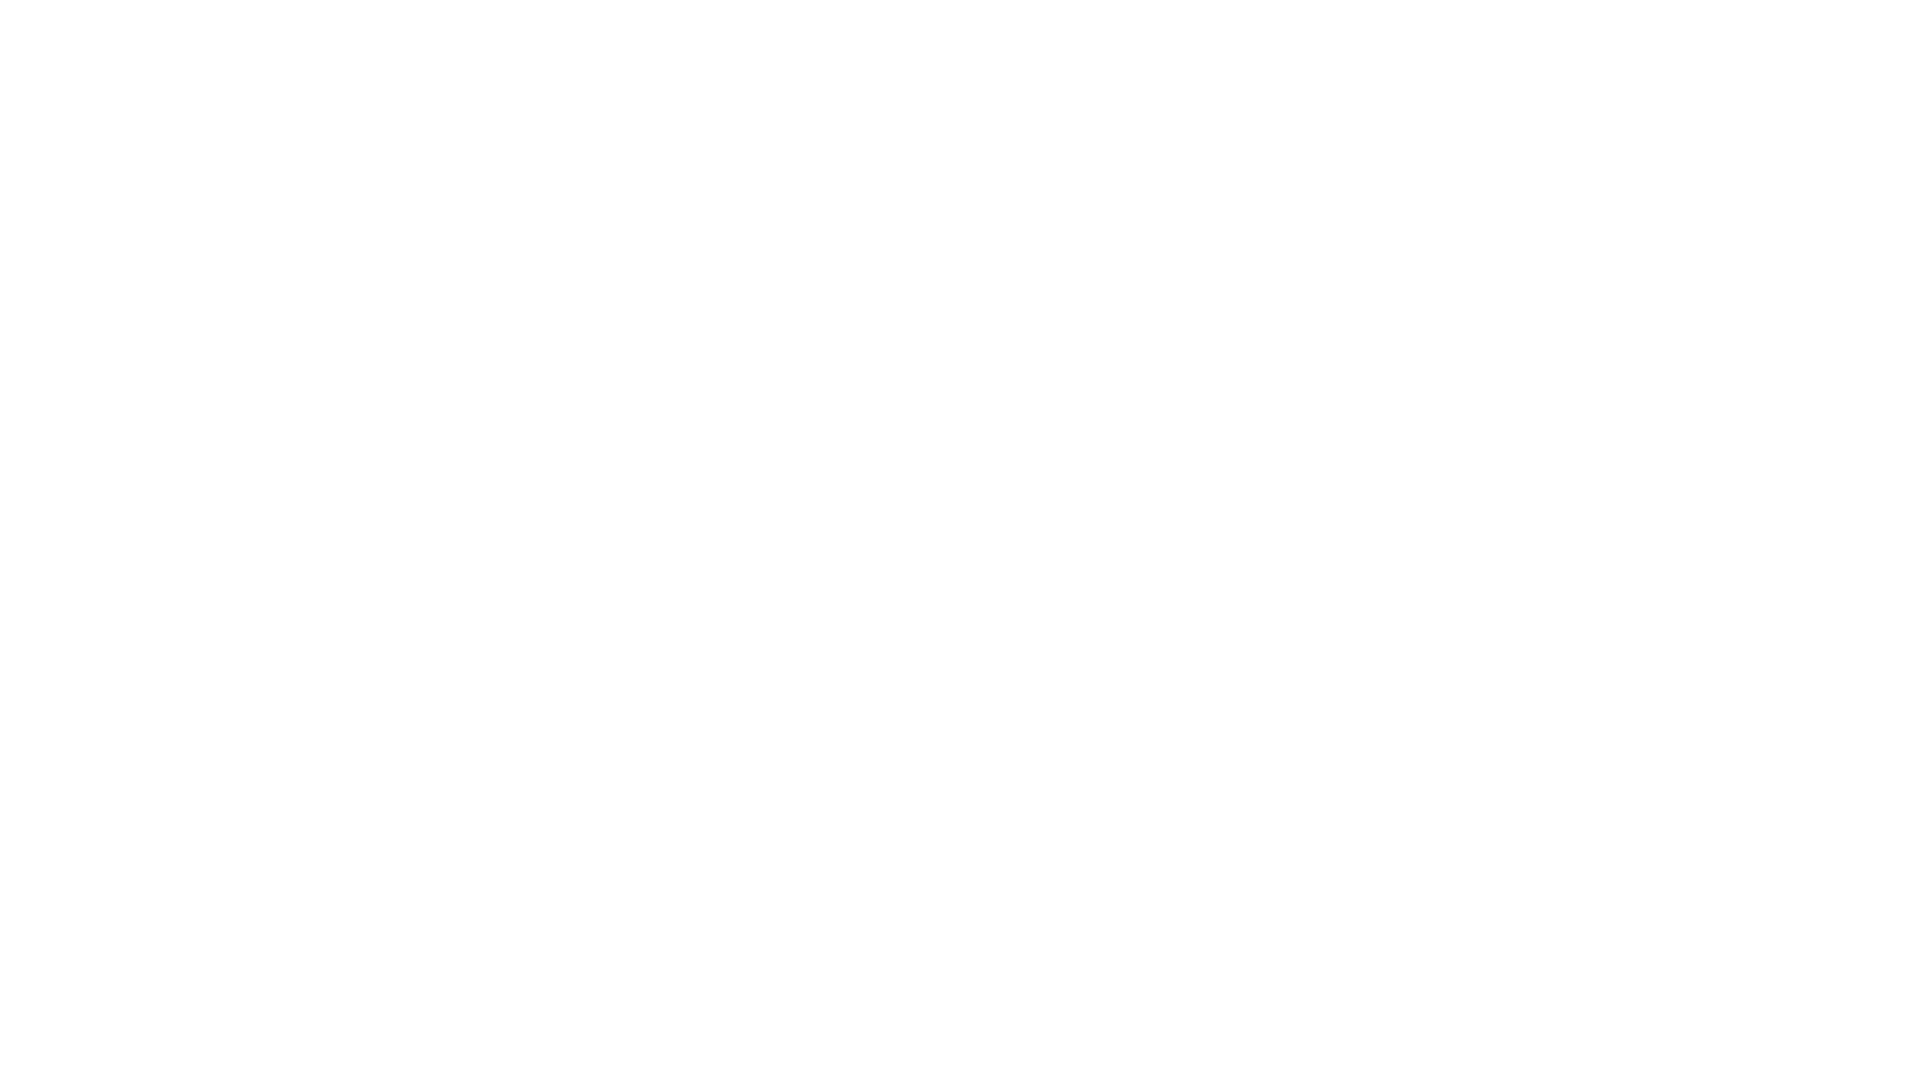

Scrolled up 250 pixels (iteration 9/10)
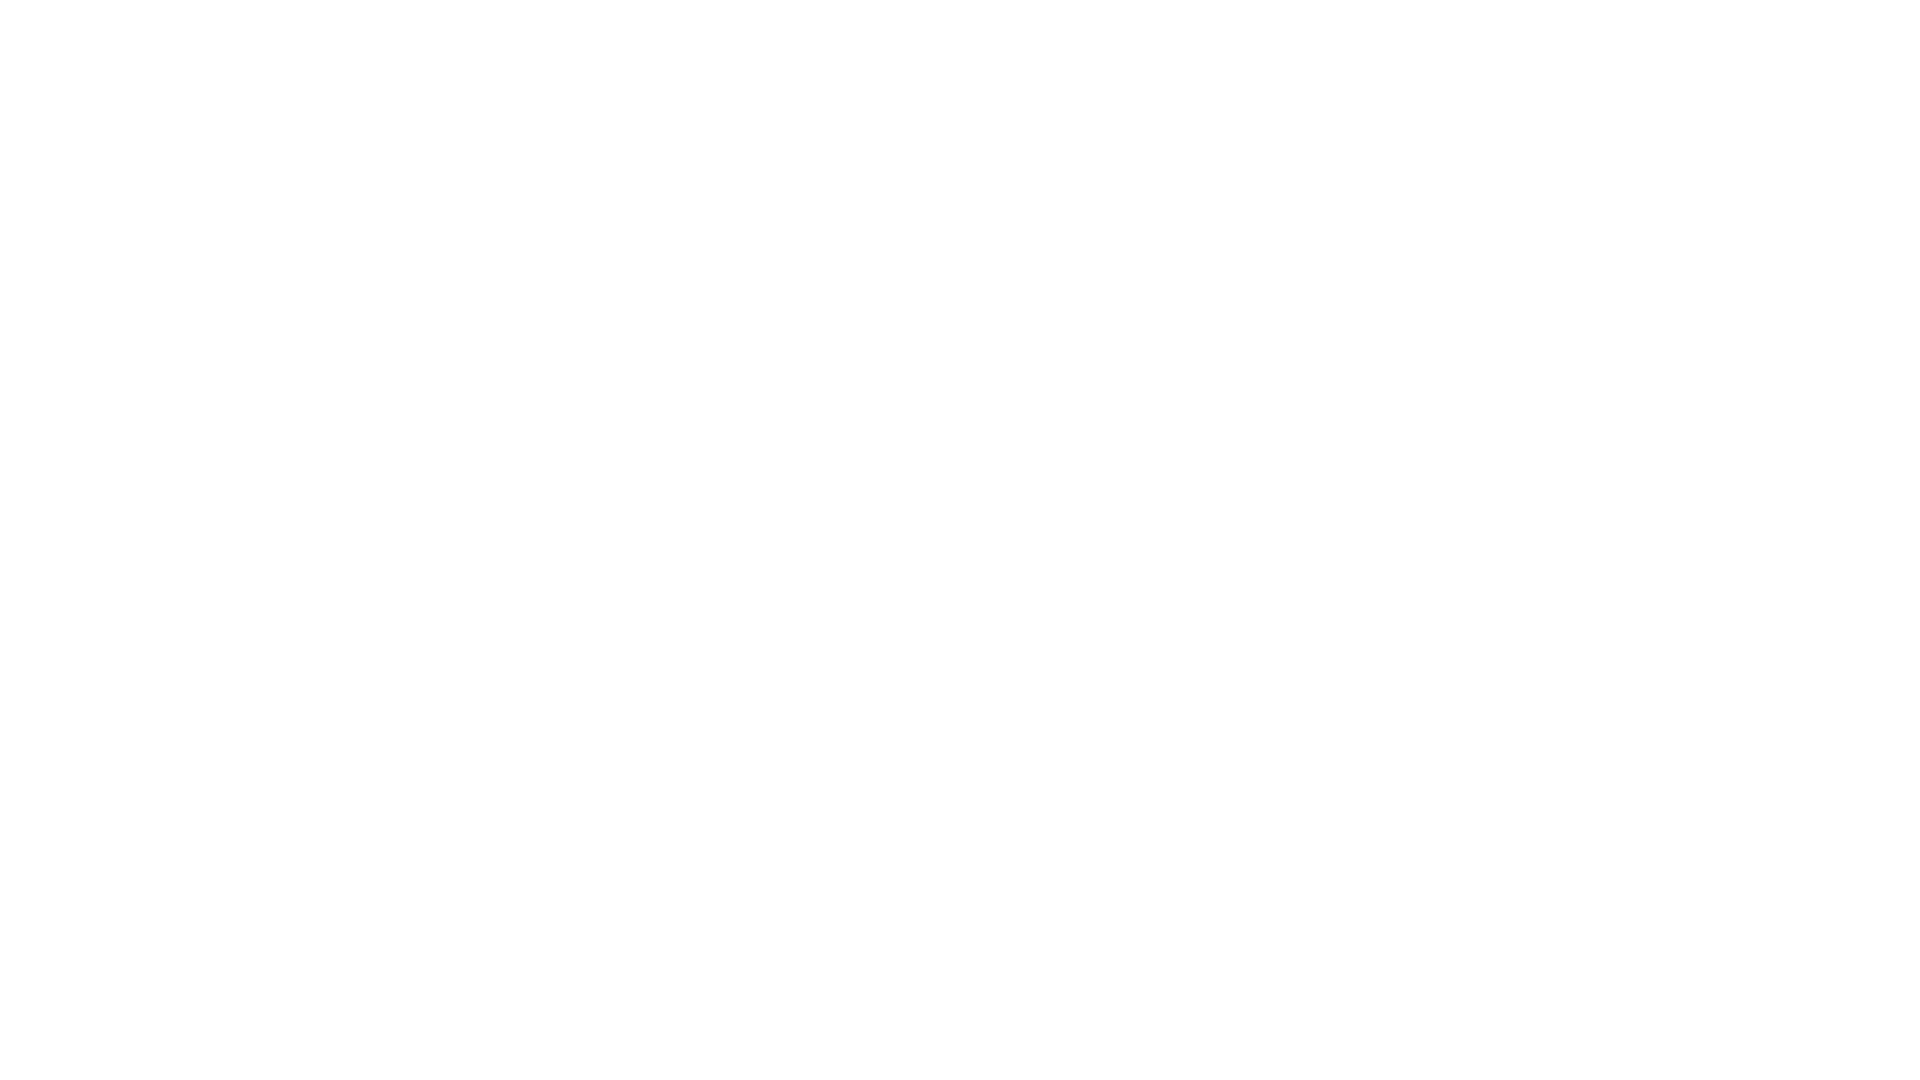

Waited 1000ms before scrolling up
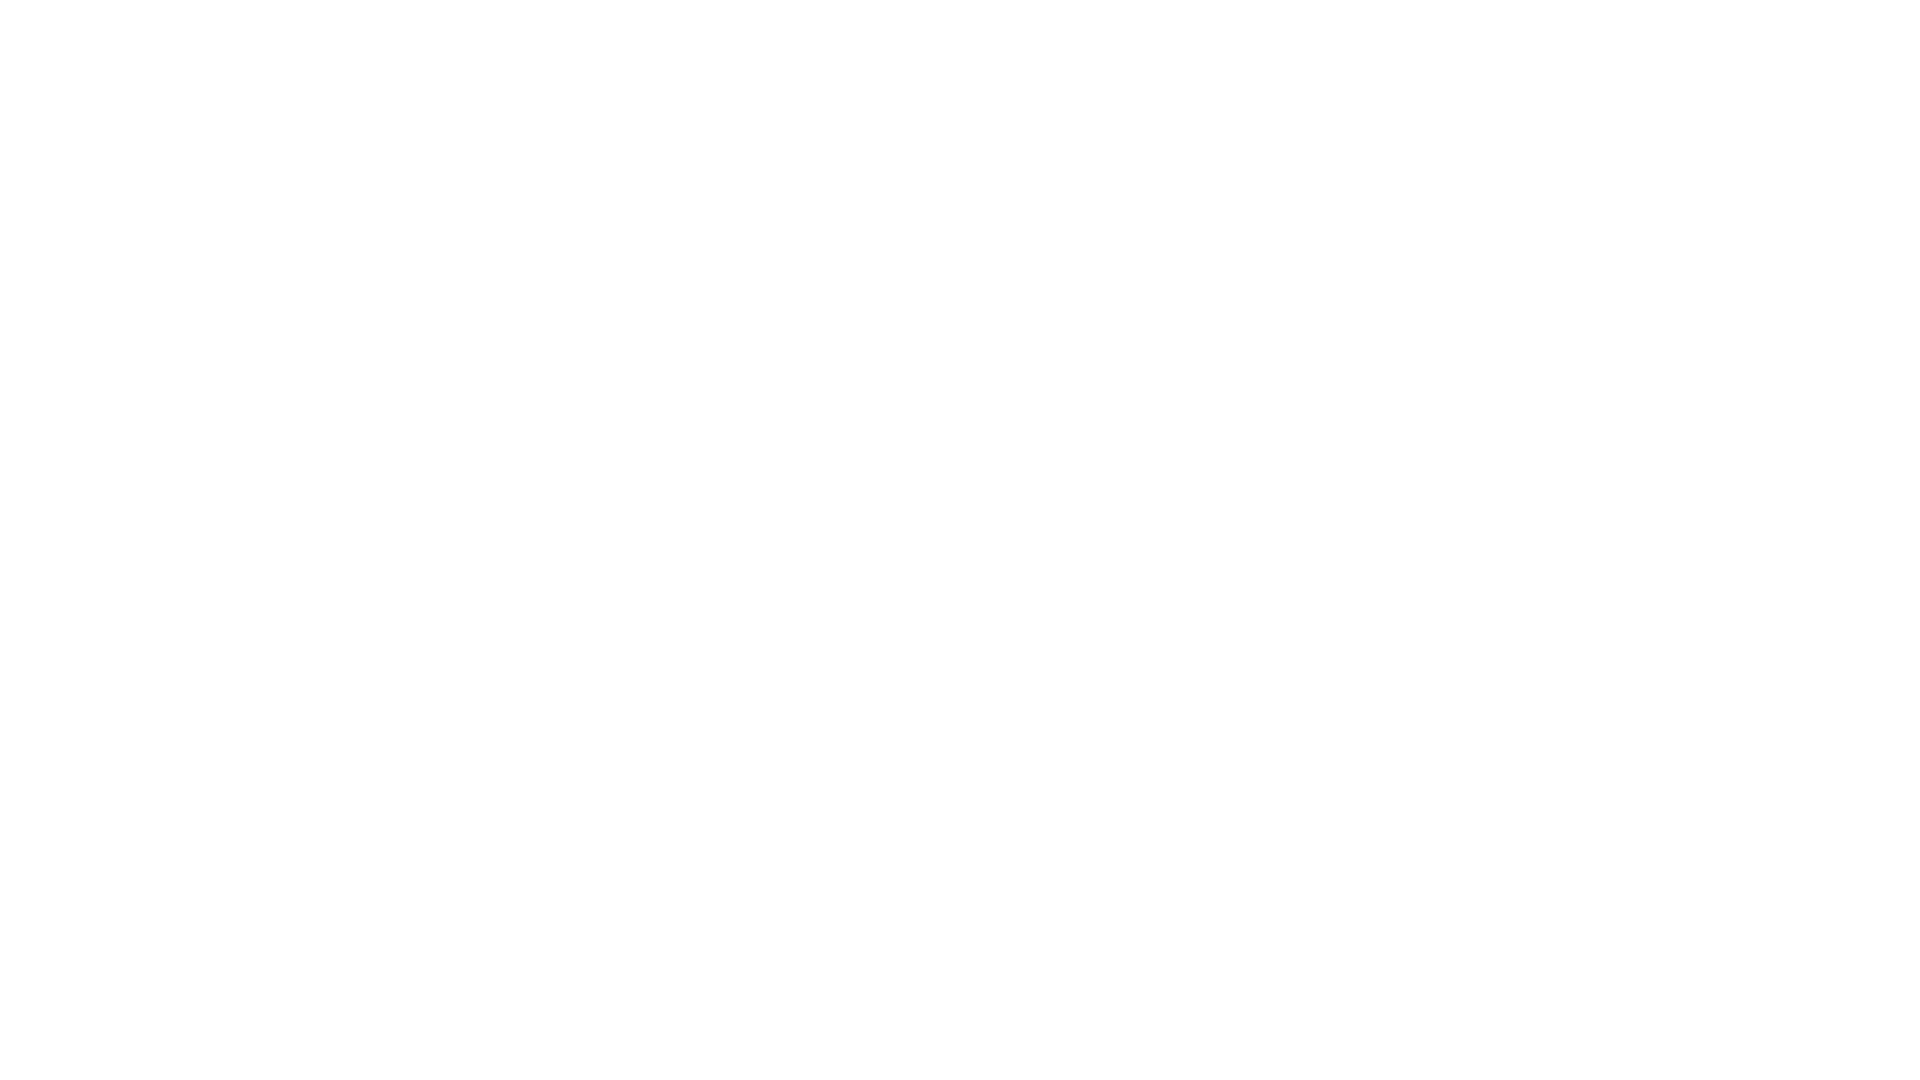

Scrolled up 250 pixels (iteration 10/10)
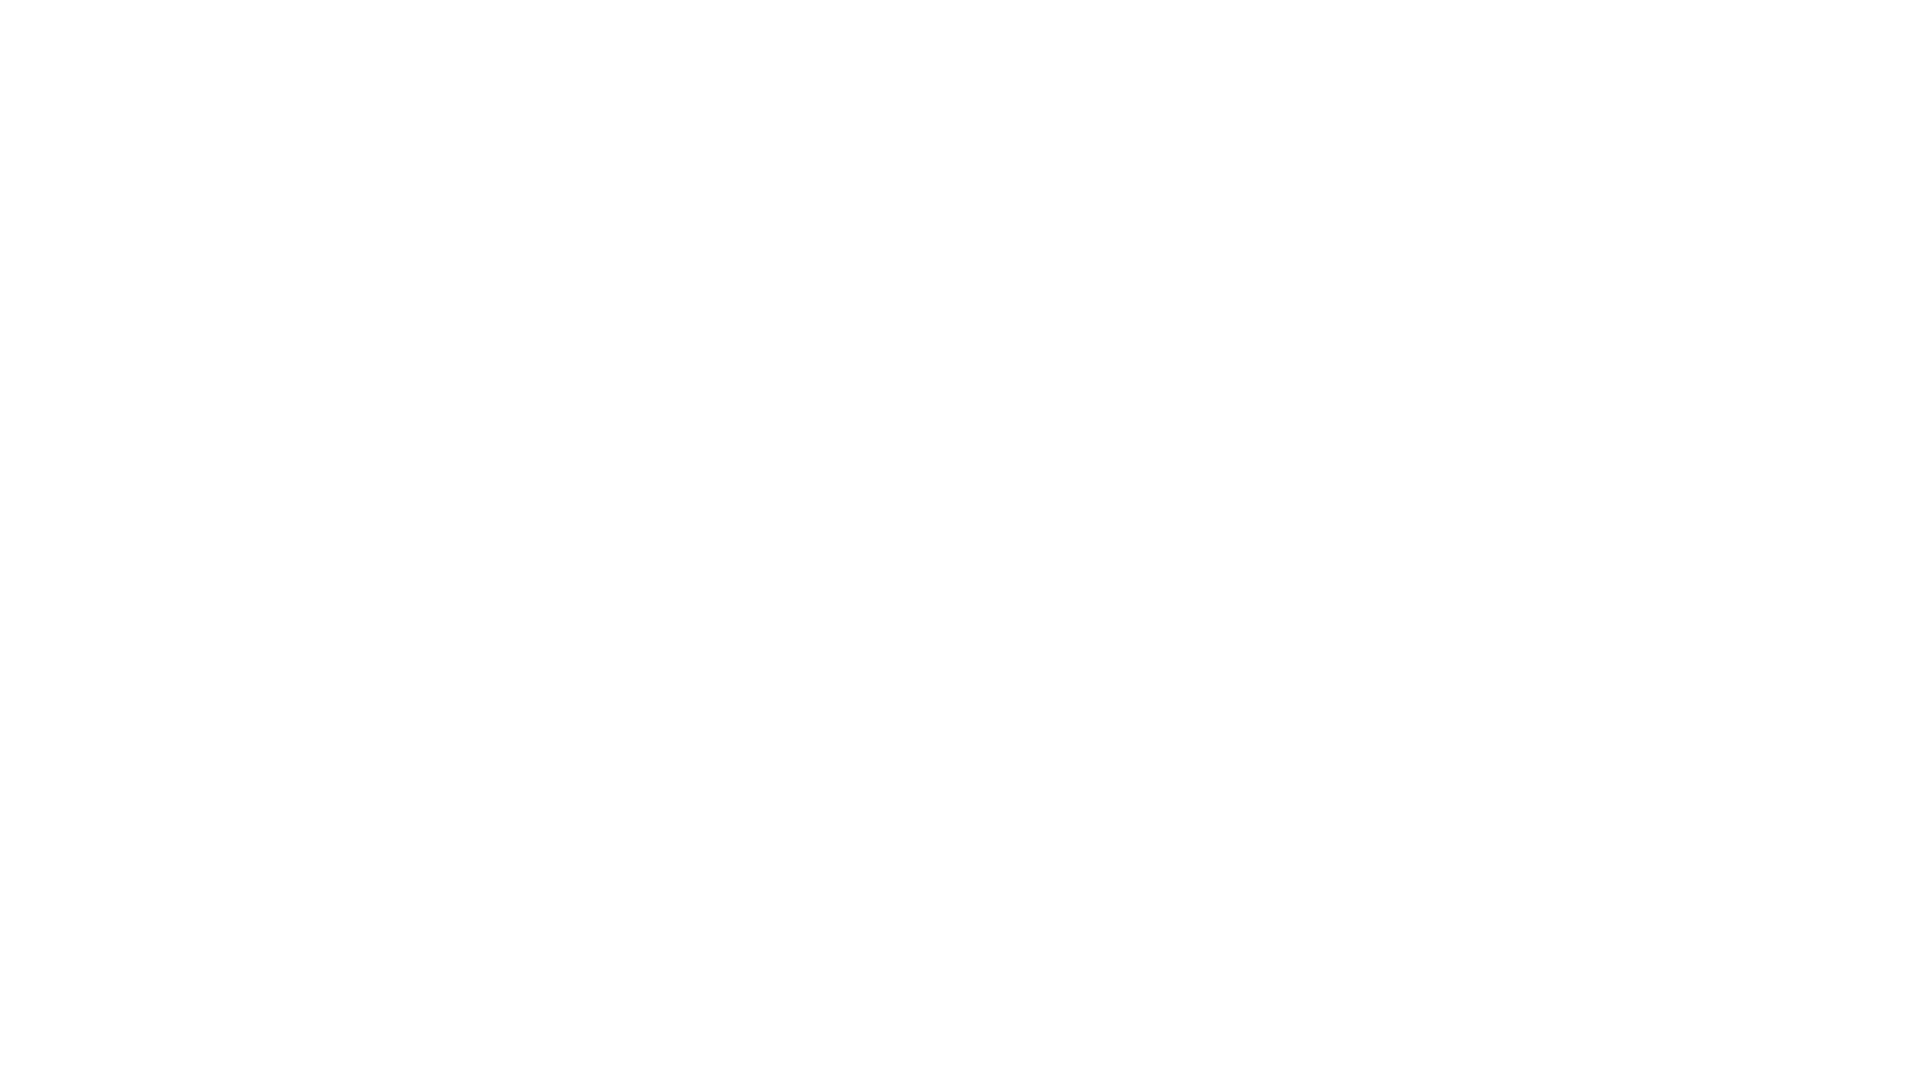

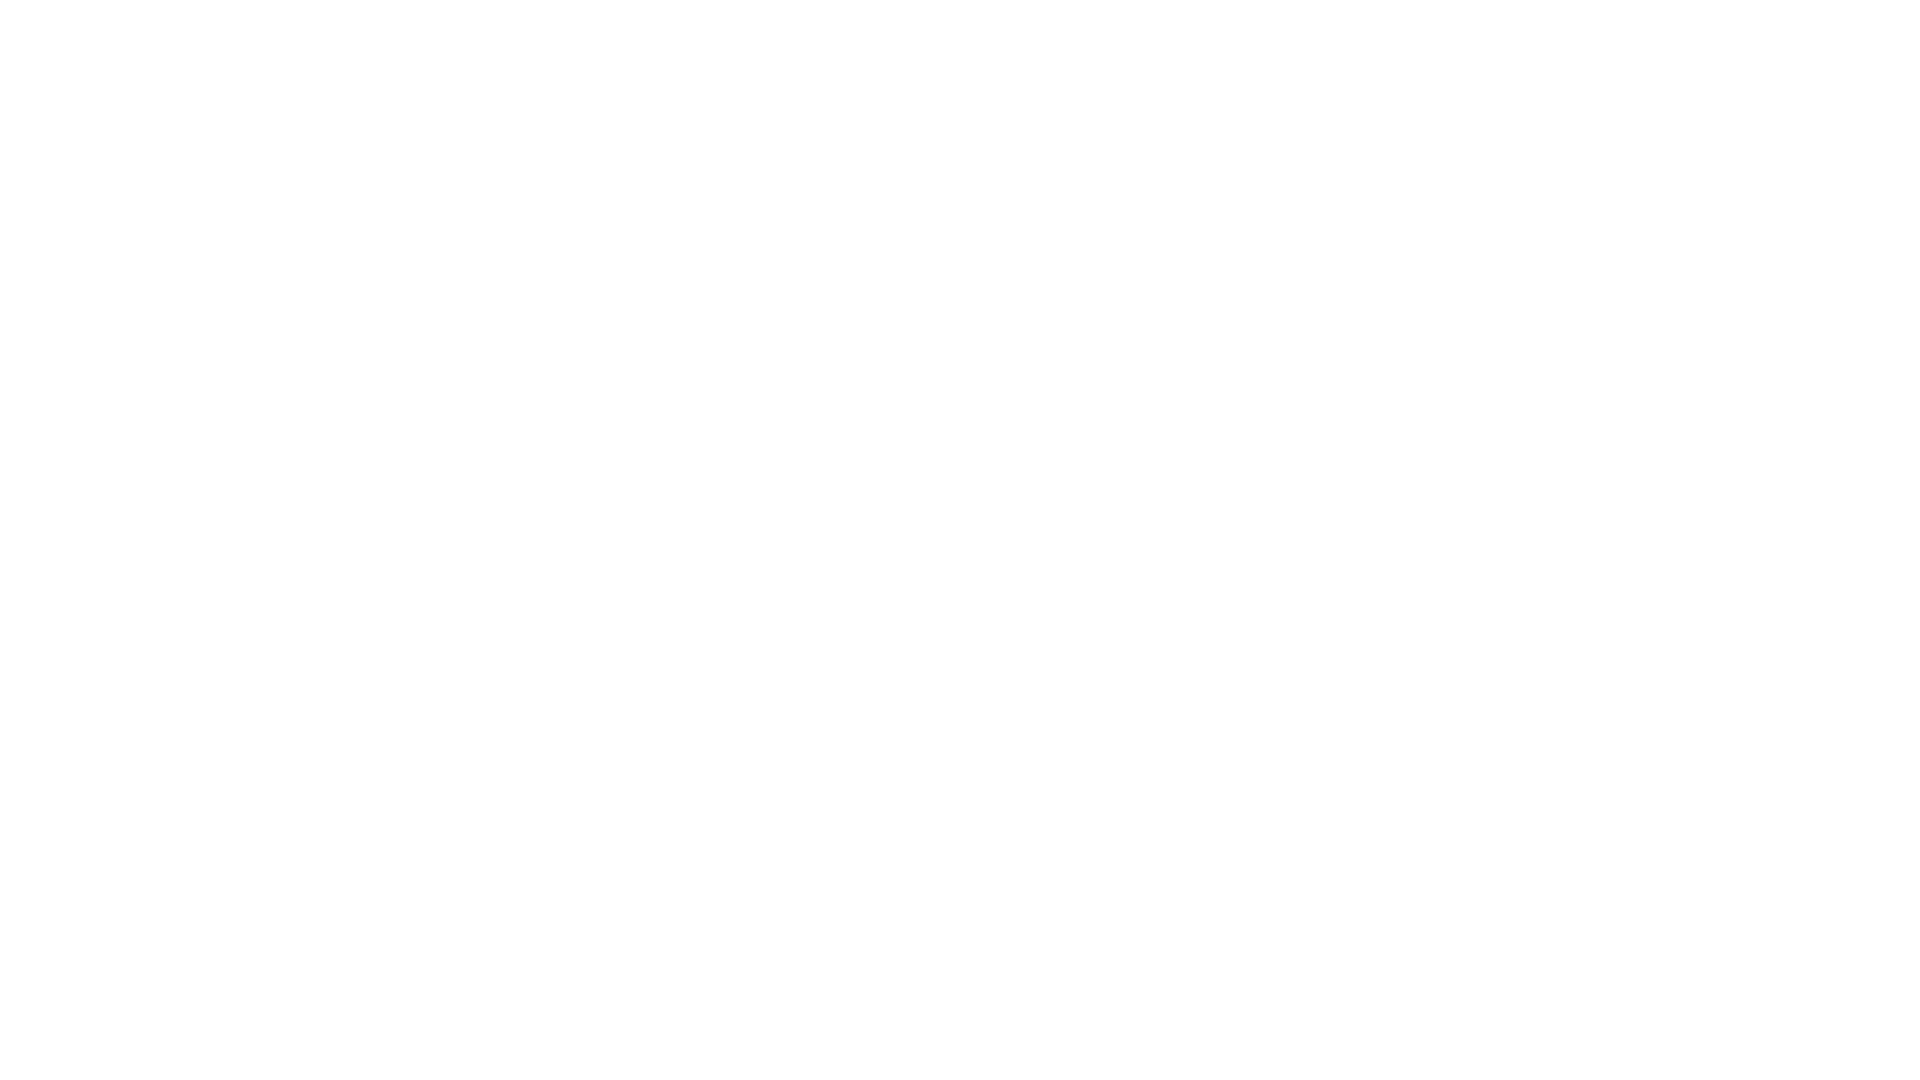